Opens each secondary header menu item in a new tab using Ctrl+Click, switches to each tab to get its title, then closes it

Starting URL: https://www.geeksforgeeks.org/

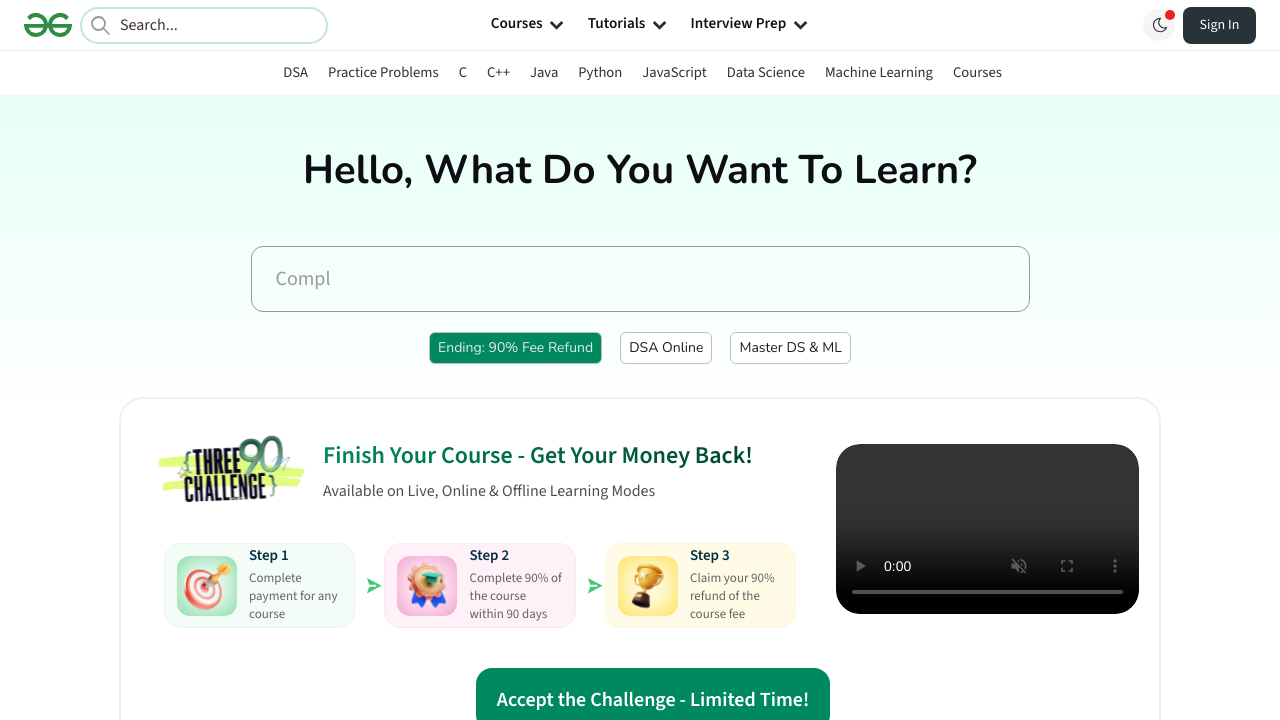

Located all secondary header menu items
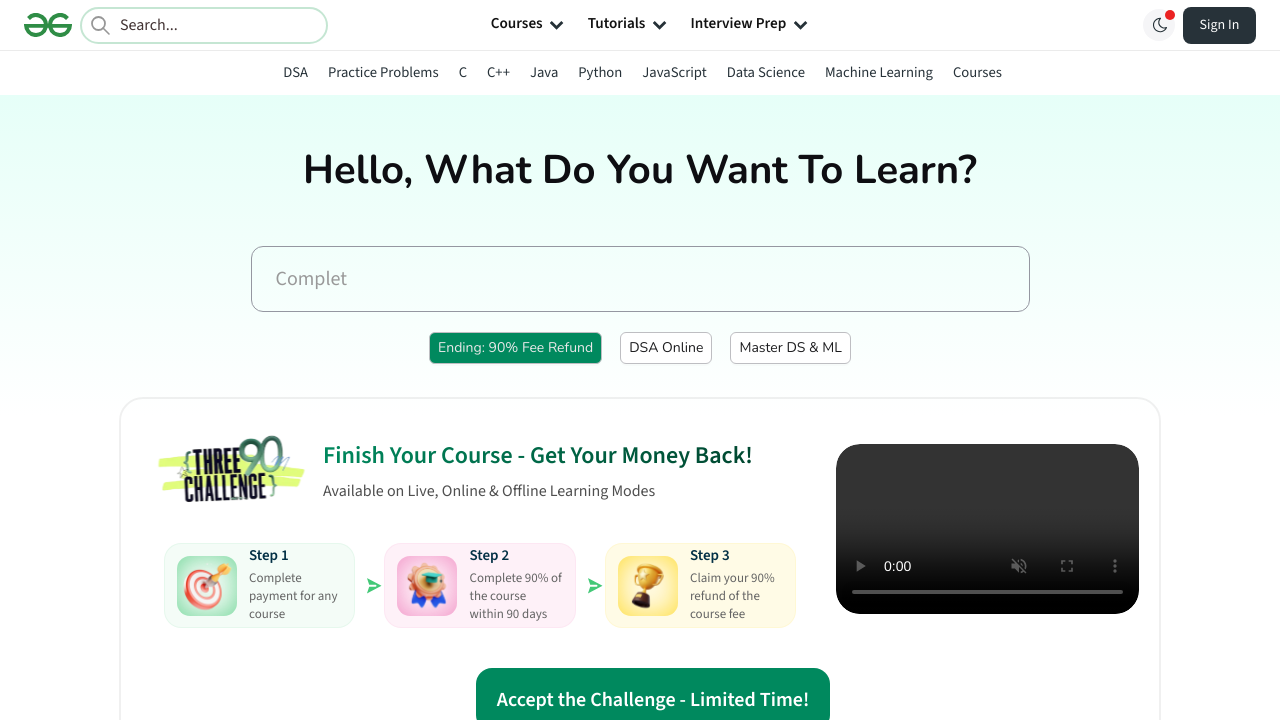

Stored reference to original page
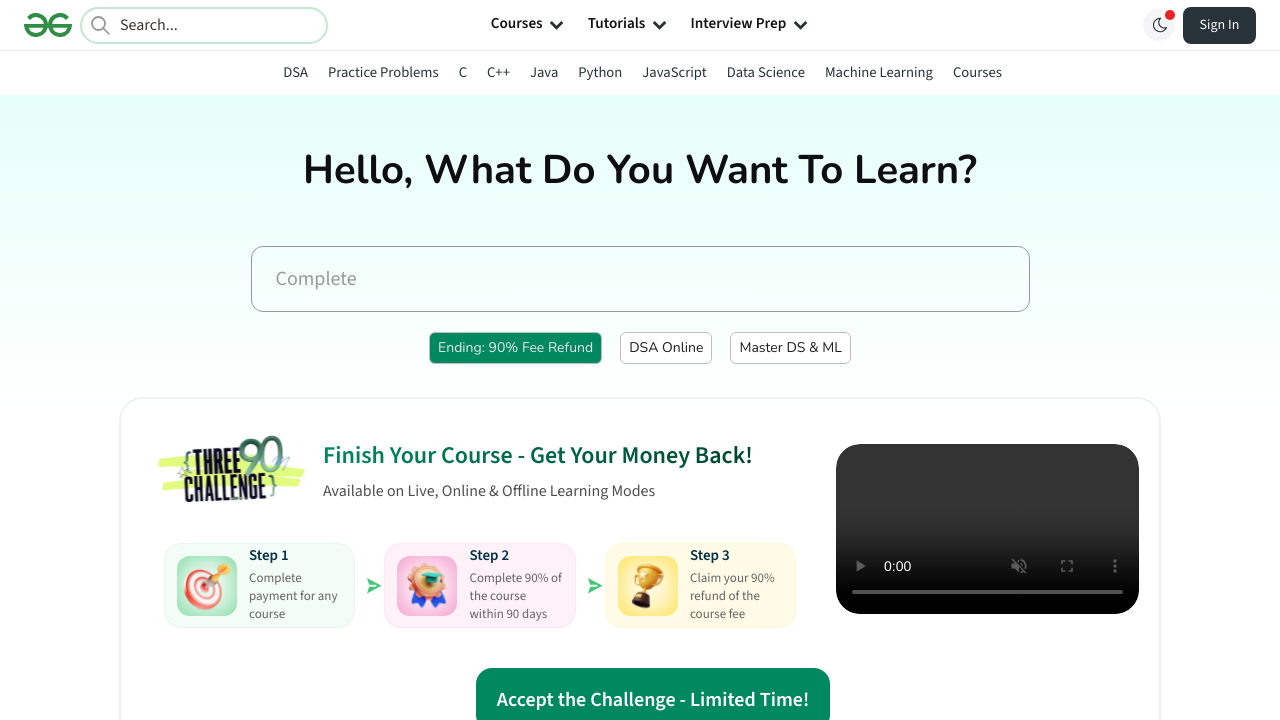

Opened menu item in new tab using Ctrl+Click at (296, 73) on #secondarySubHeader > ul > li >> nth=0
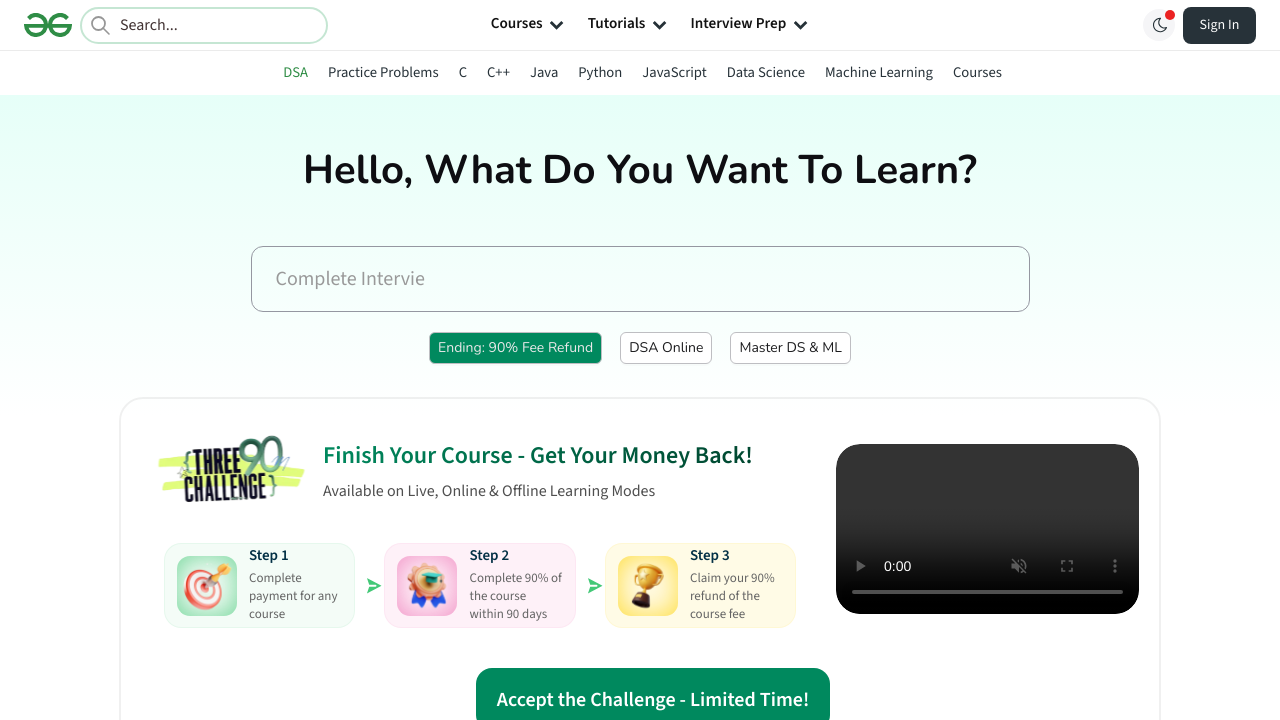

Captured new page object from opened tab
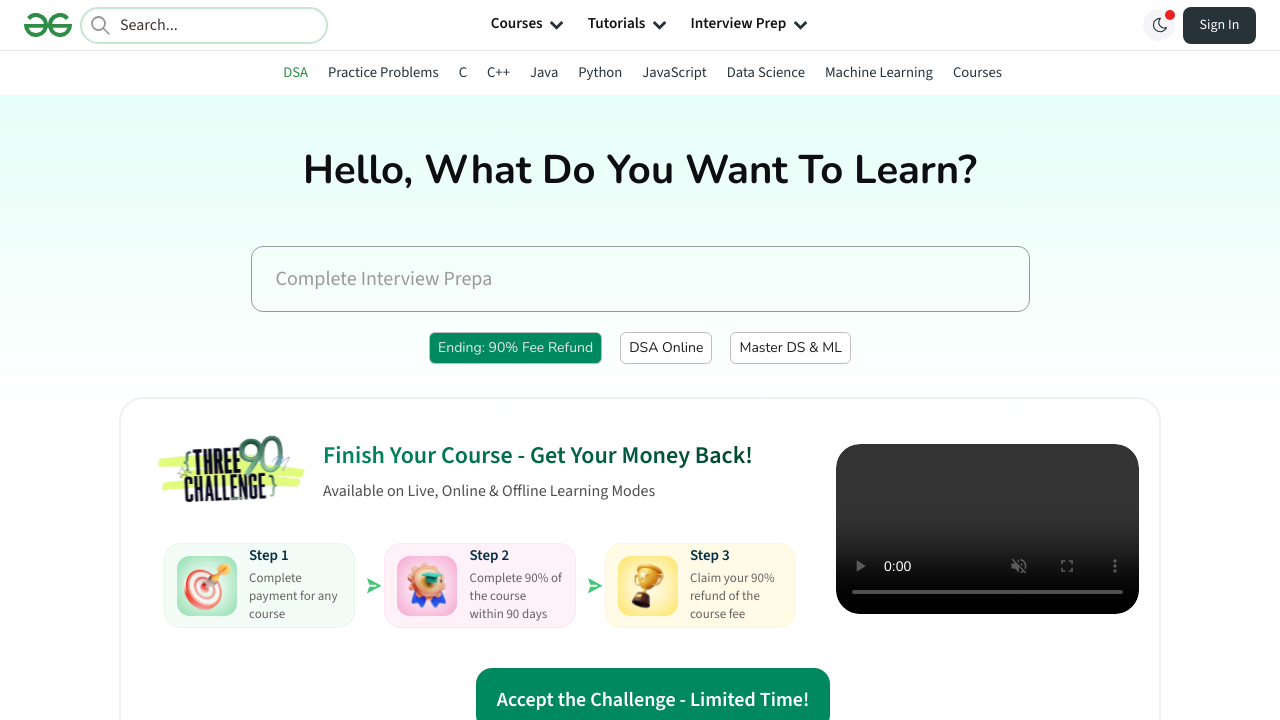

Waited 3 seconds for new tab to load
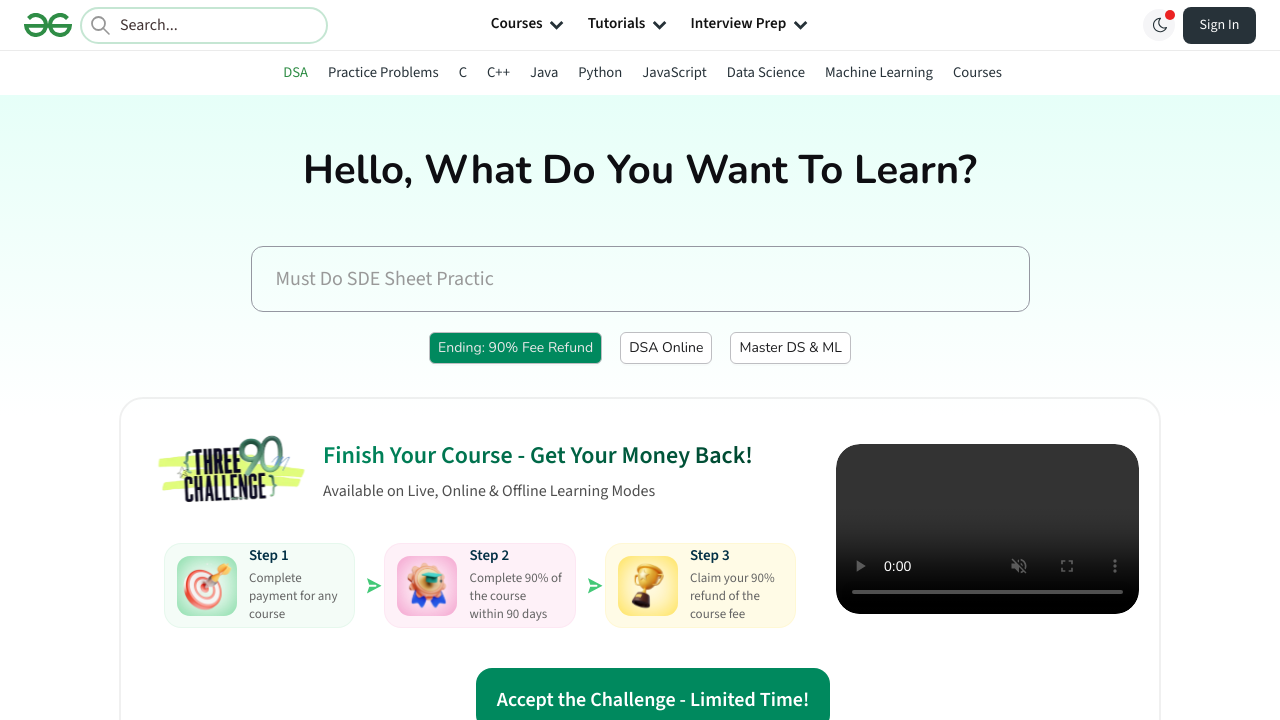

New page loaded completely
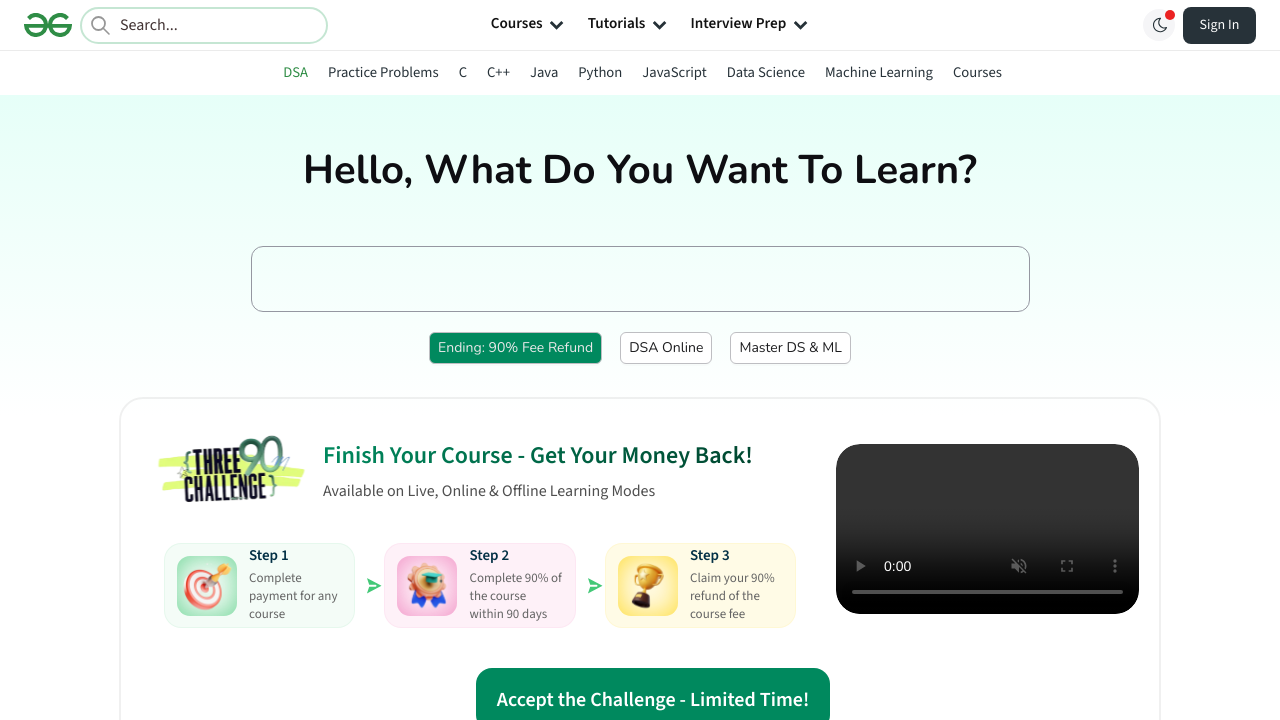

Retrieved page title: DSA Tutorial - GeeksforGeeks
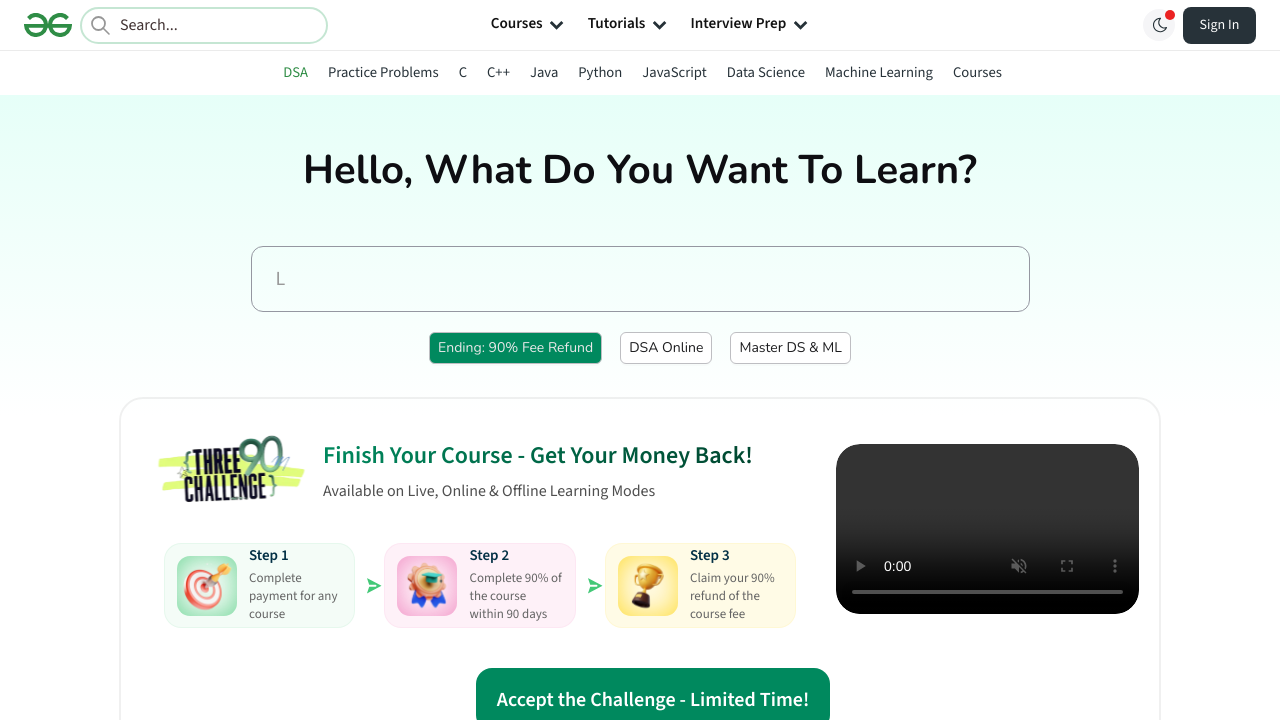

Retrieved page URL: https://www.geeksforgeeks.org/dsa/dsa-tutorial-learn-data-structures-and-algorithms/
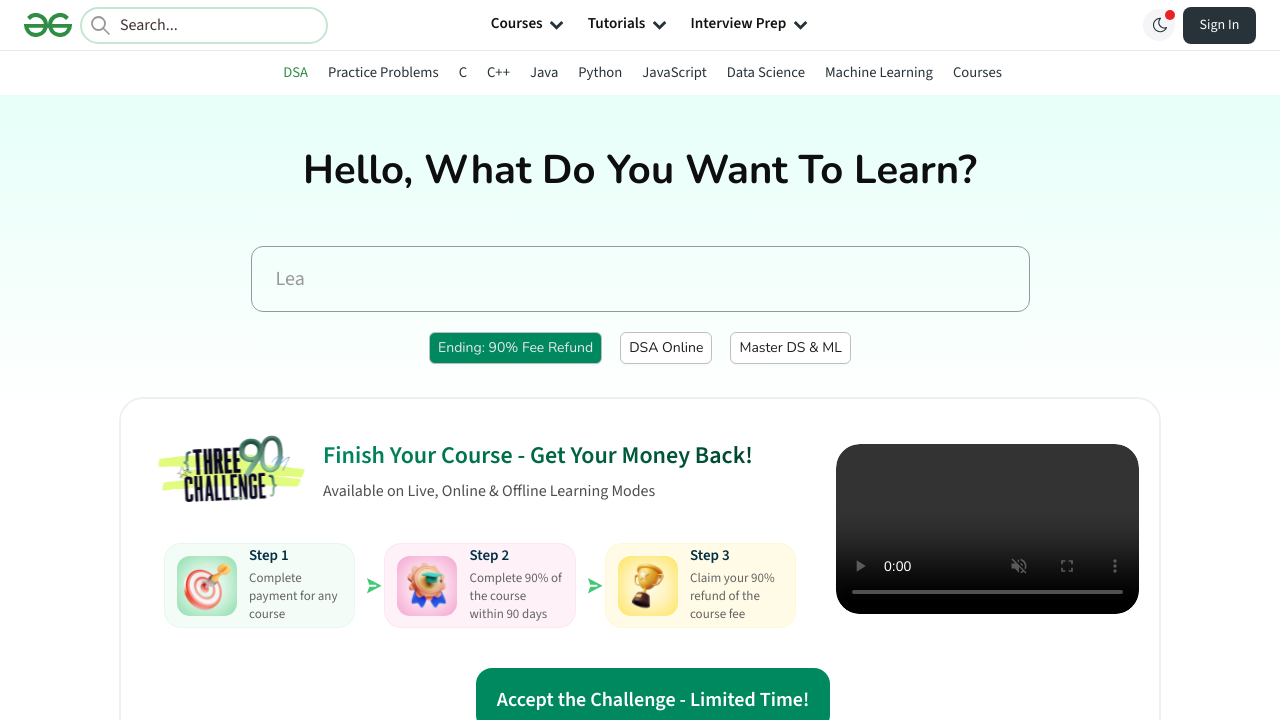

Closed the new tab
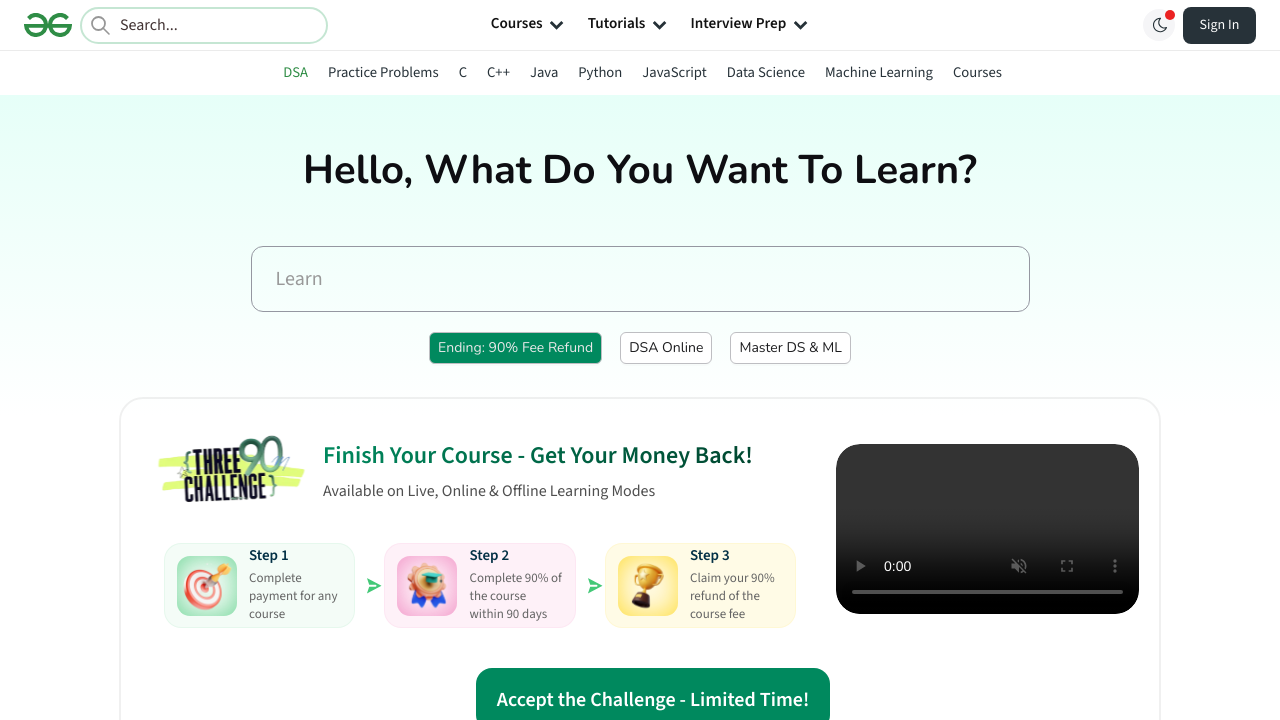

Printed line separator
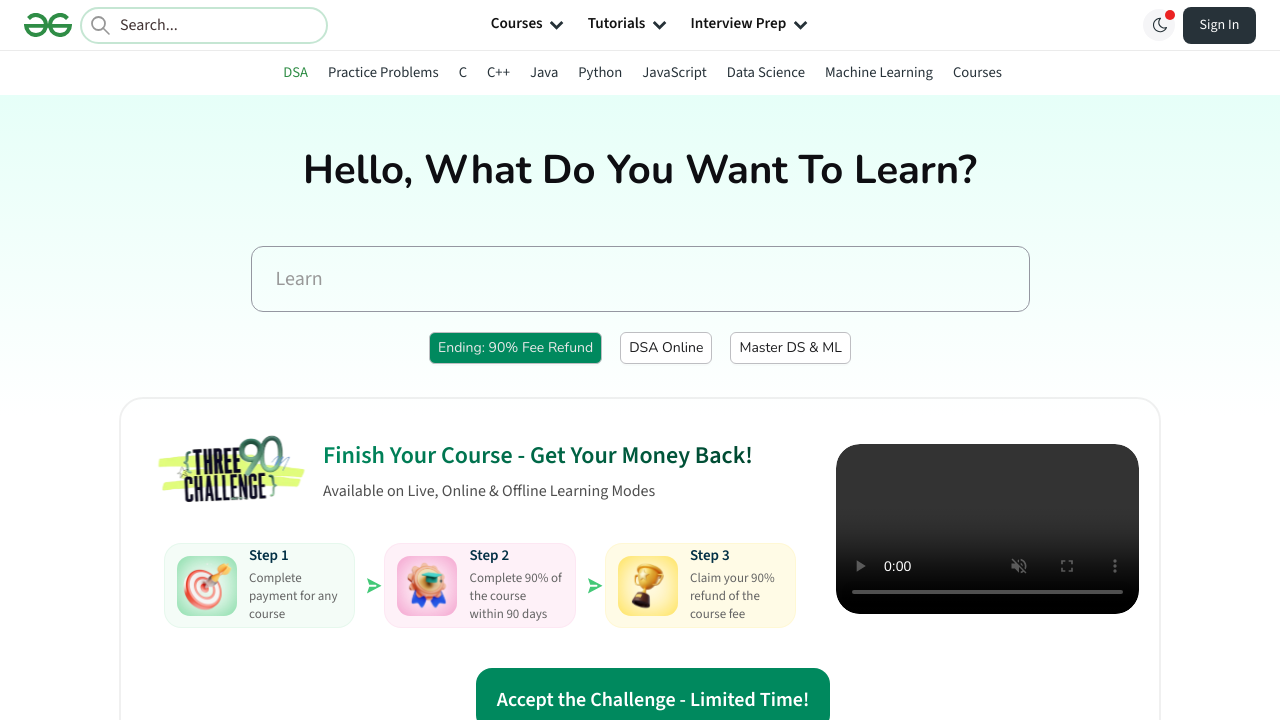

Opened menu item in new tab using Ctrl+Click at (383, 73) on #secondarySubHeader > ul > li >> nth=1
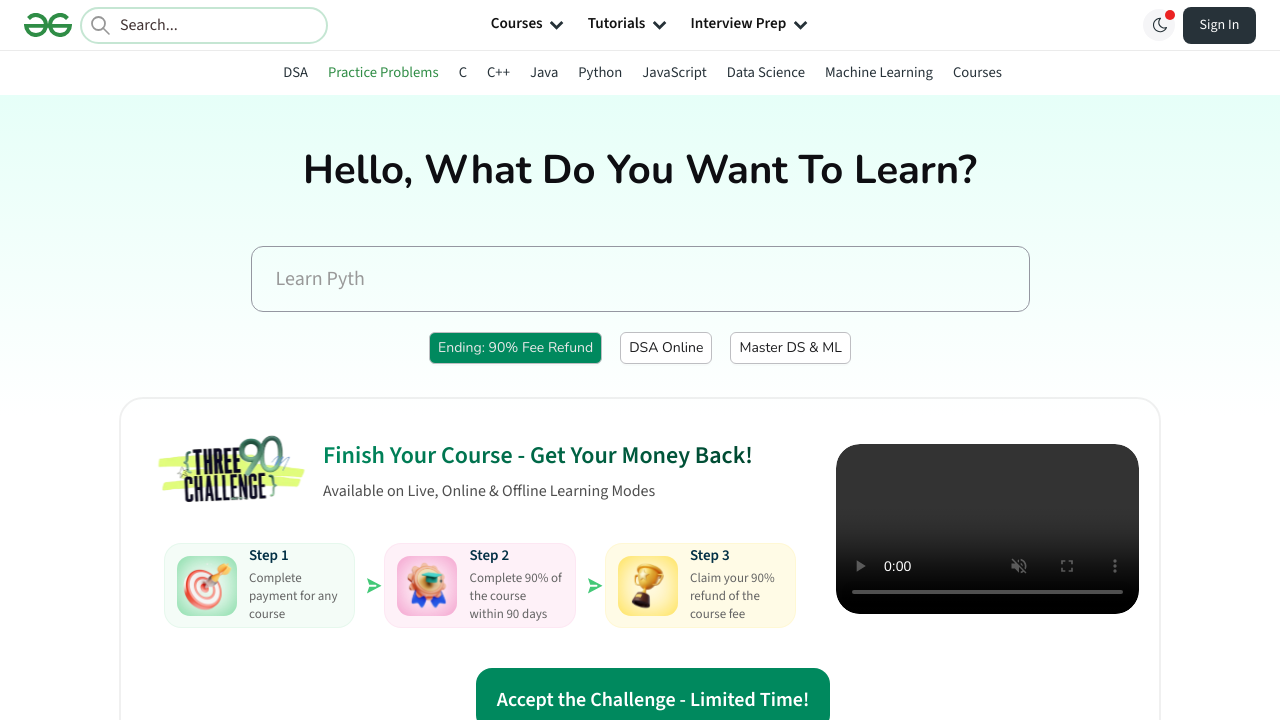

Captured new page object from opened tab
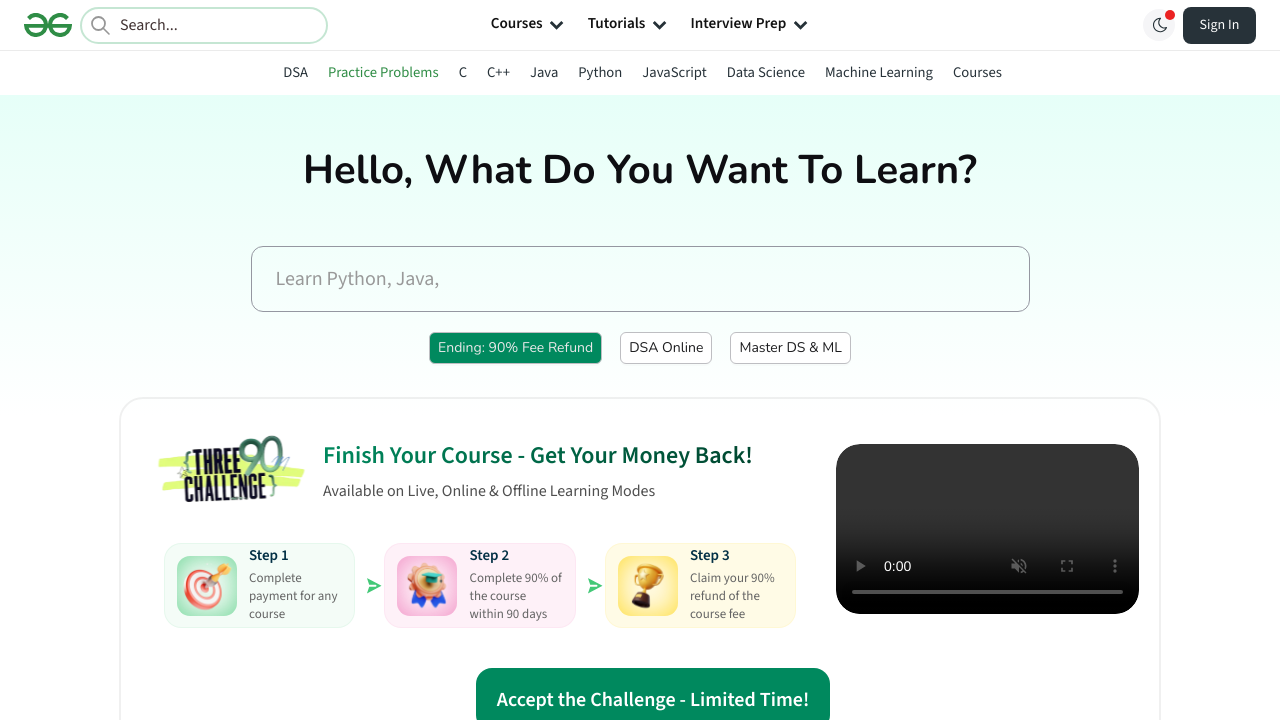

Waited 3 seconds for new tab to load
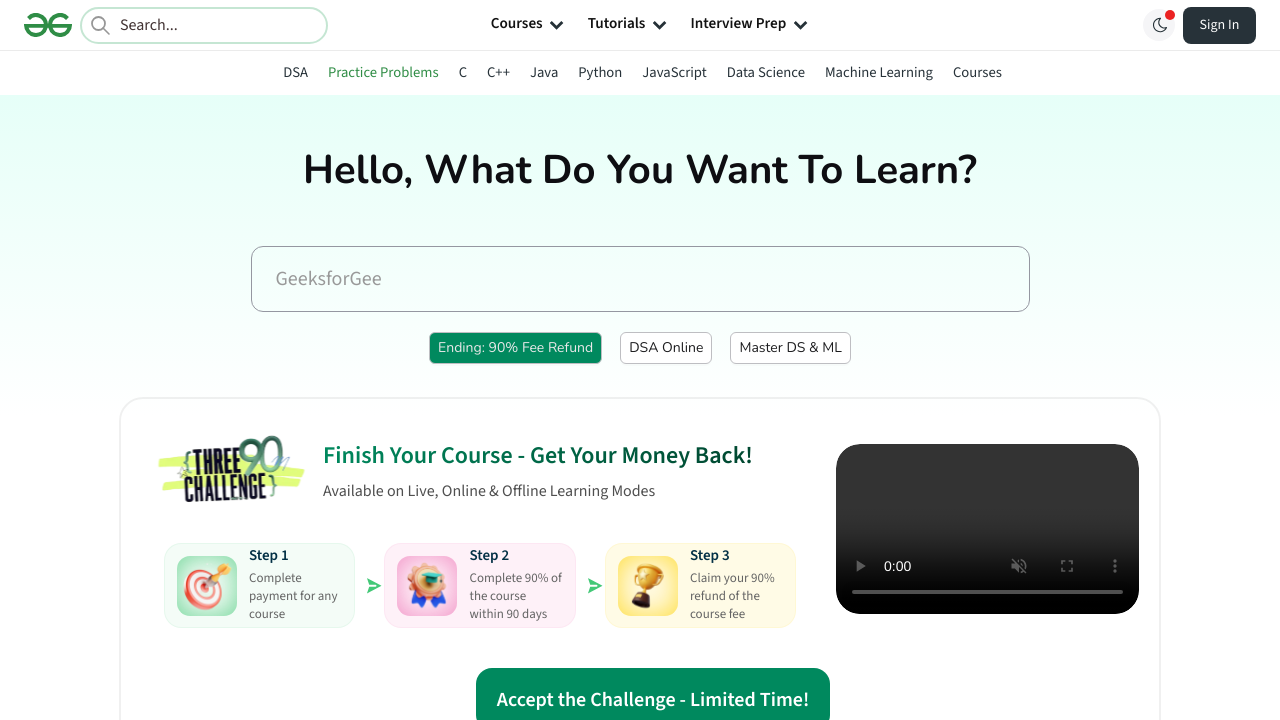

New page loaded completely
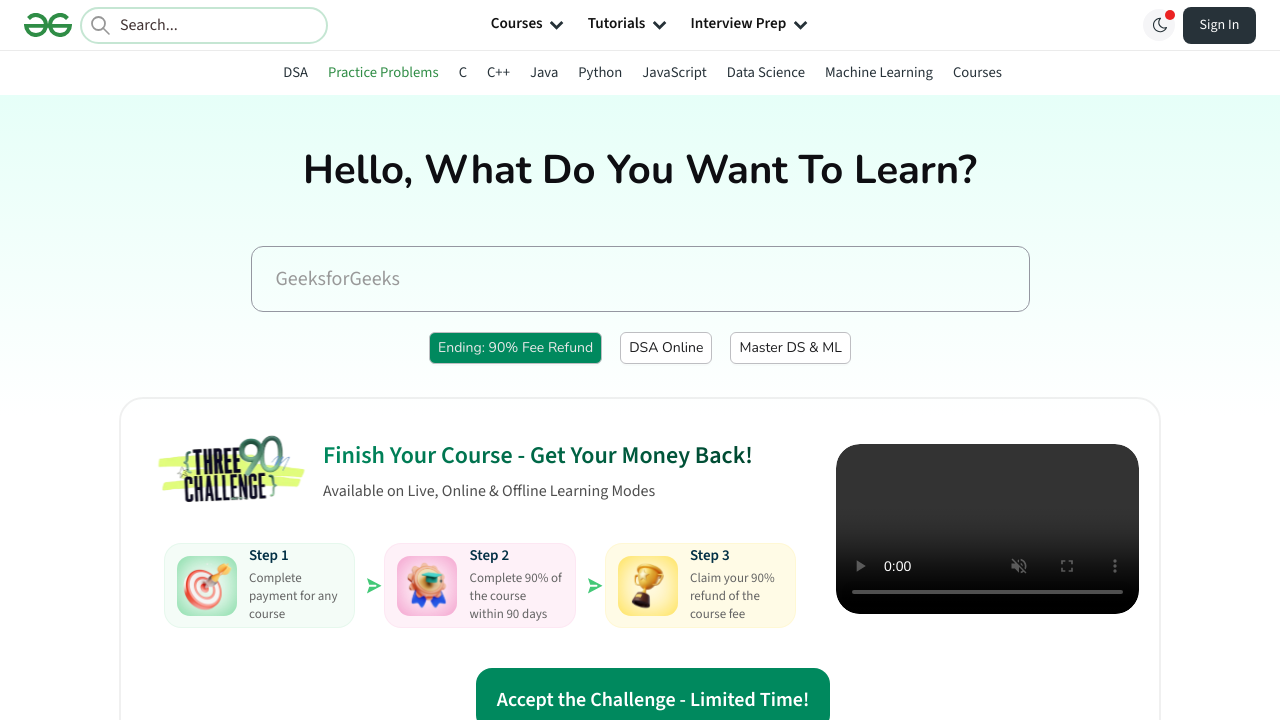

Retrieved page title: Practice | GeeksforGeeks | A computer science portal for geeks
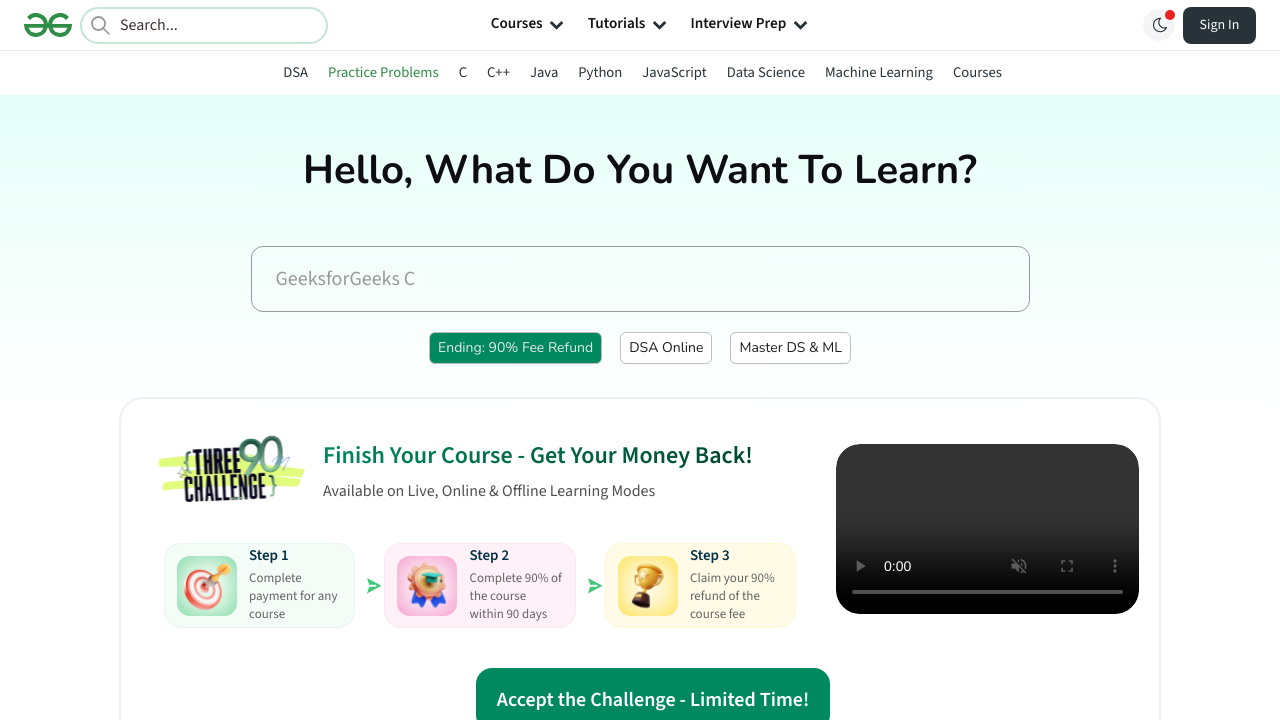

Retrieved page URL: https://www.geeksforgeeks.org/explore?page=1&sortBy=submissions
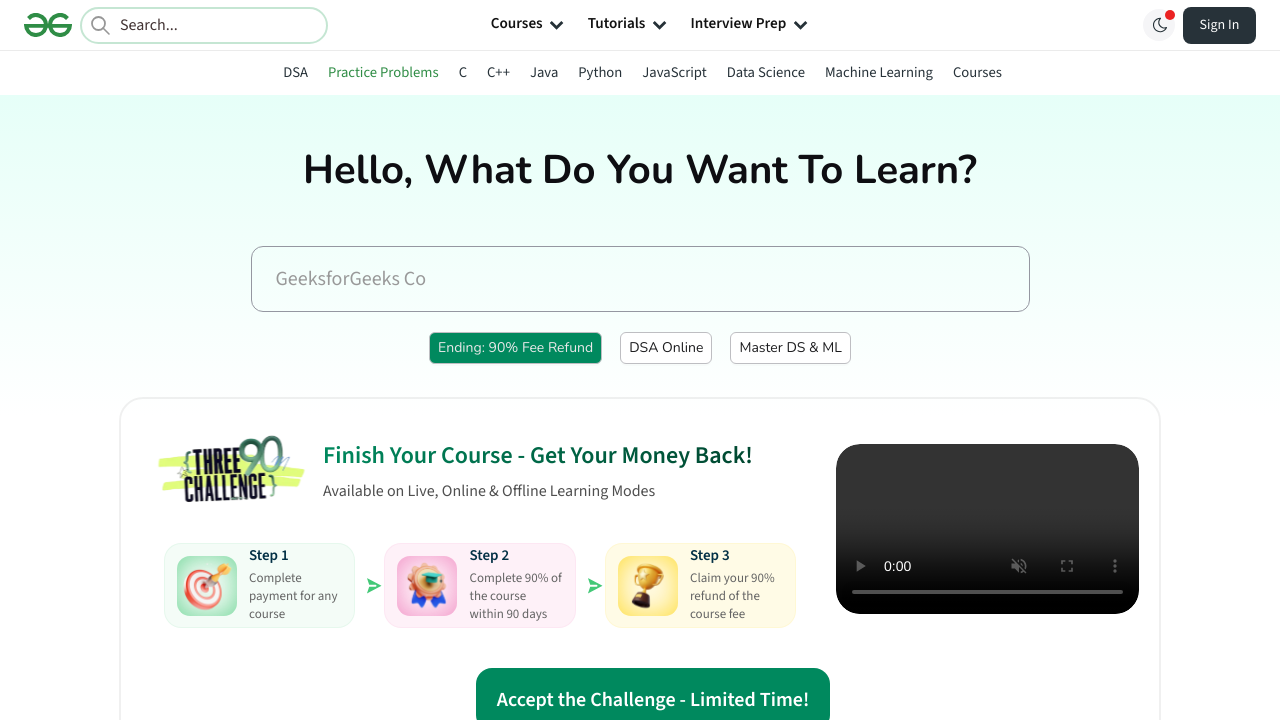

Closed the new tab
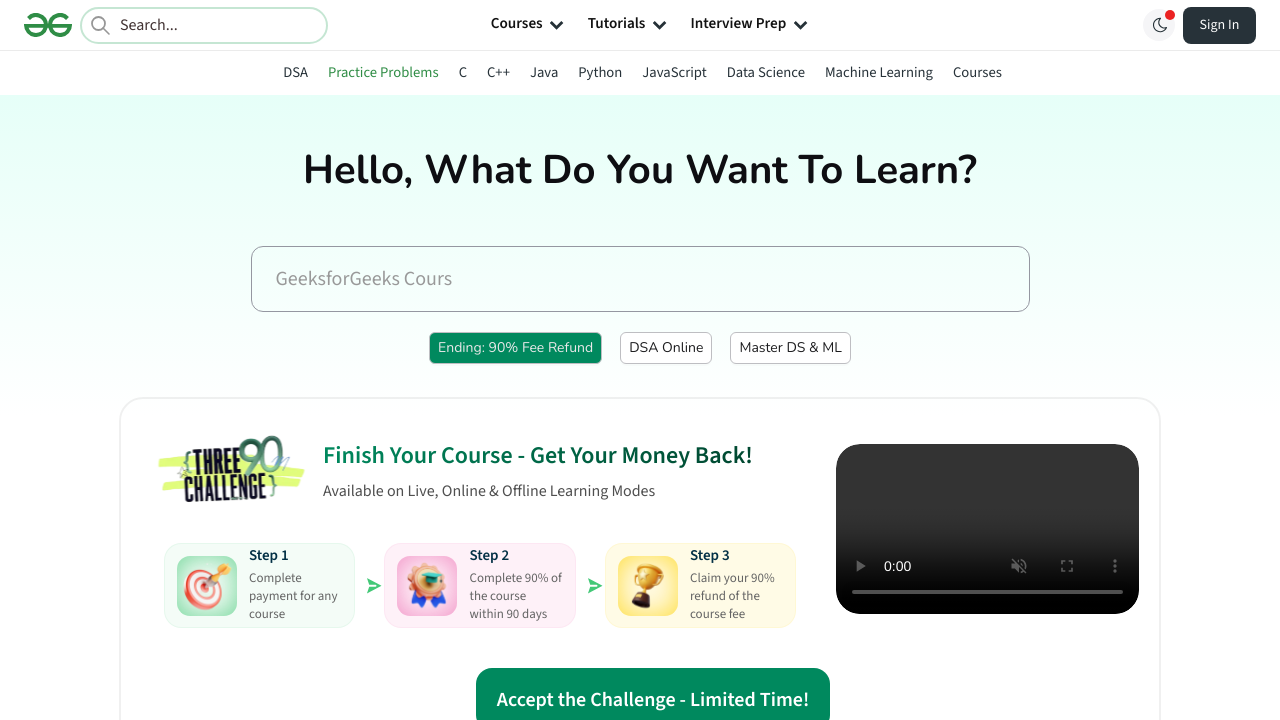

Printed line separator
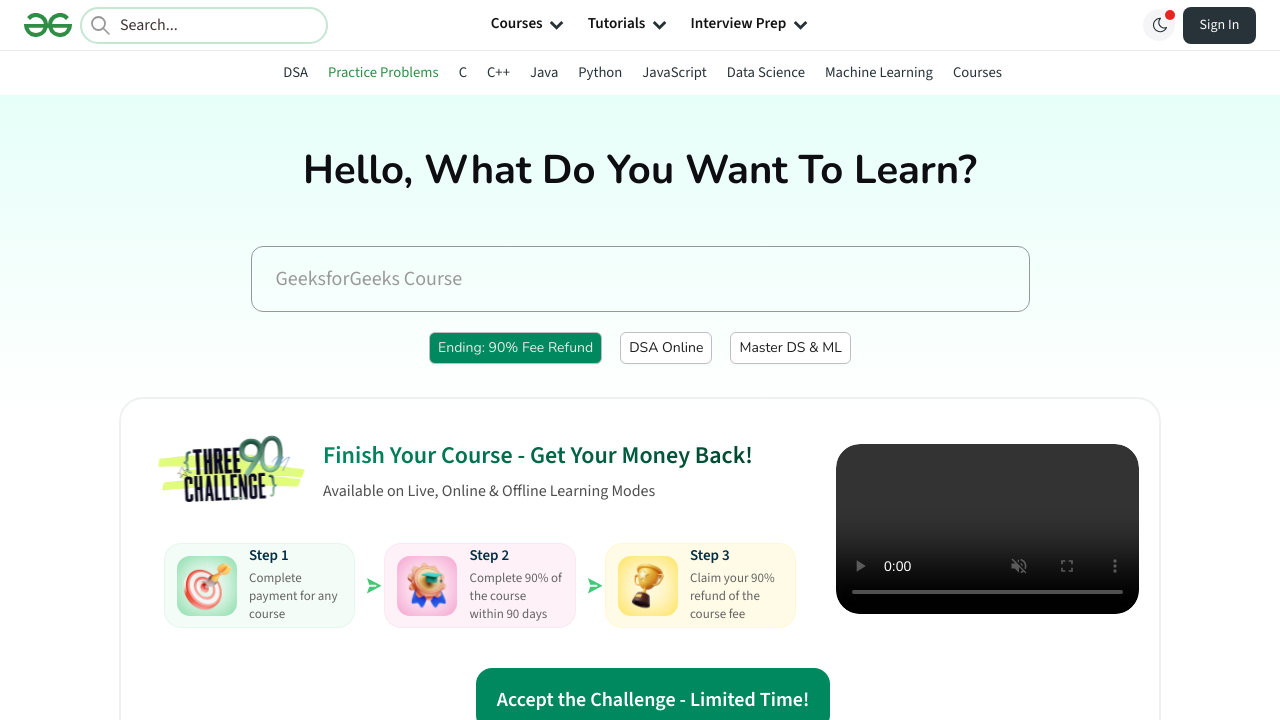

Opened menu item in new tab using Ctrl+Click at (463, 73) on #secondarySubHeader > ul > li >> nth=2
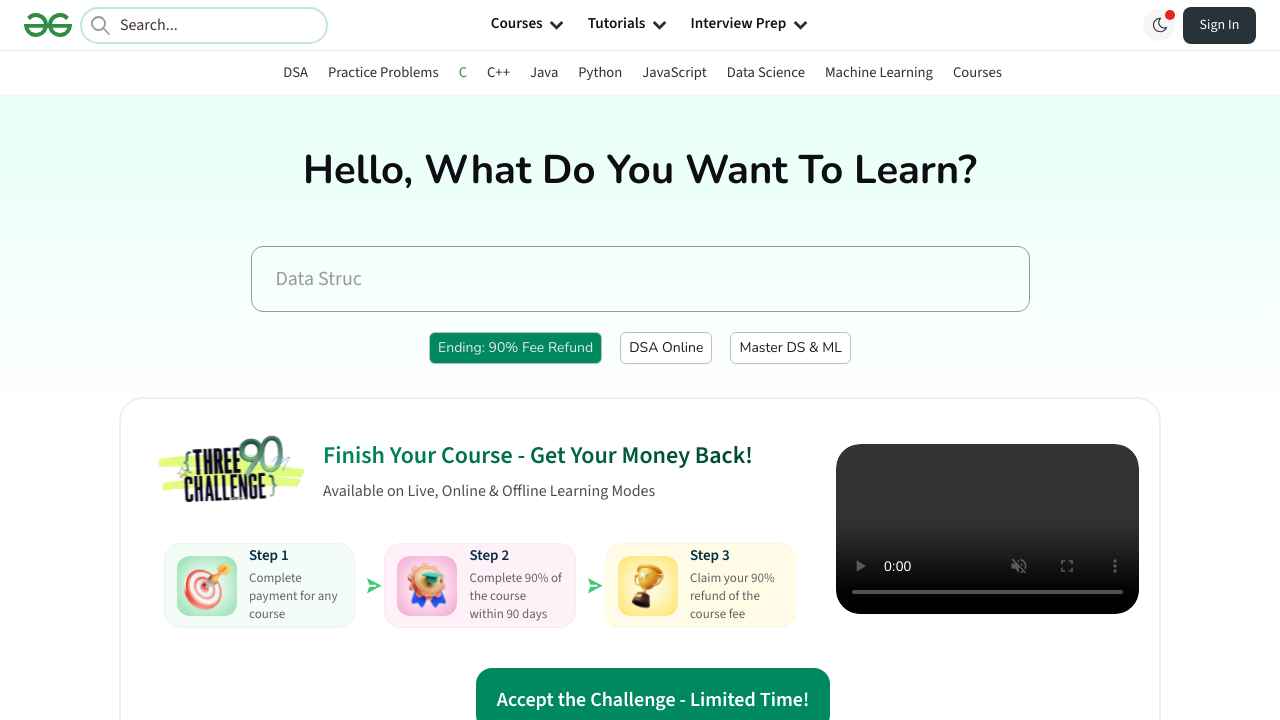

Captured new page object from opened tab
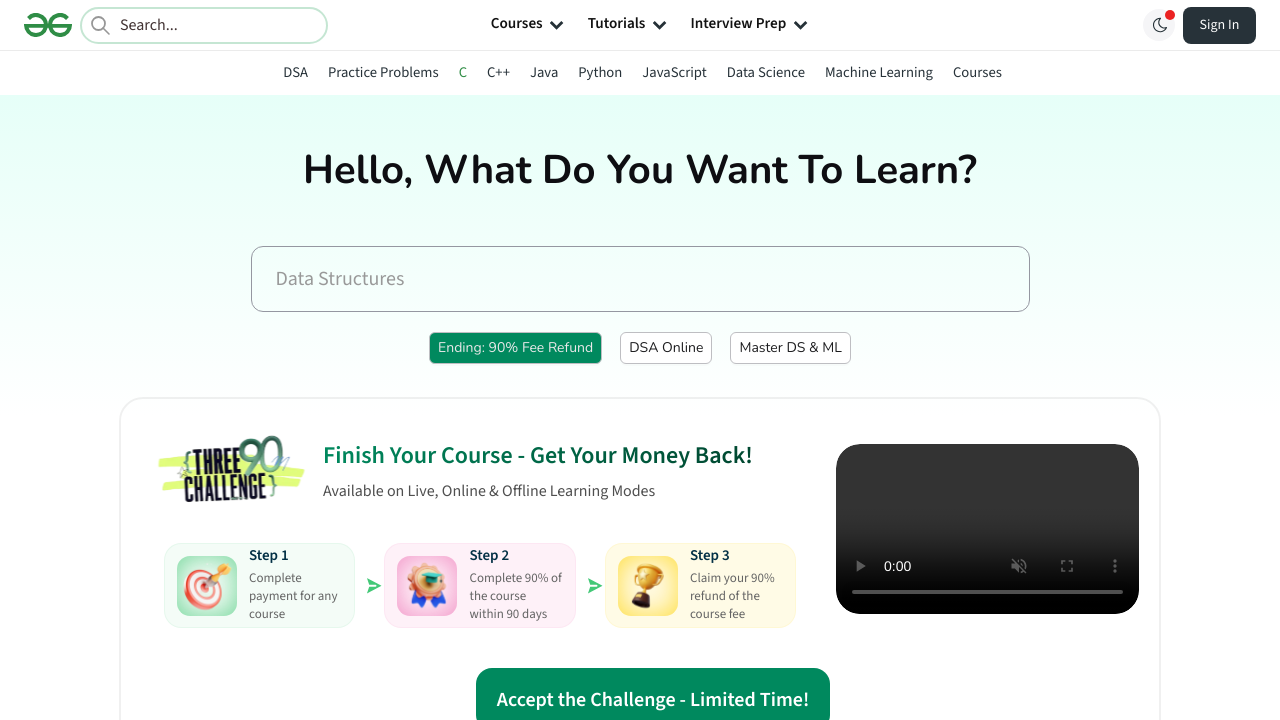

Waited 3 seconds for new tab to load
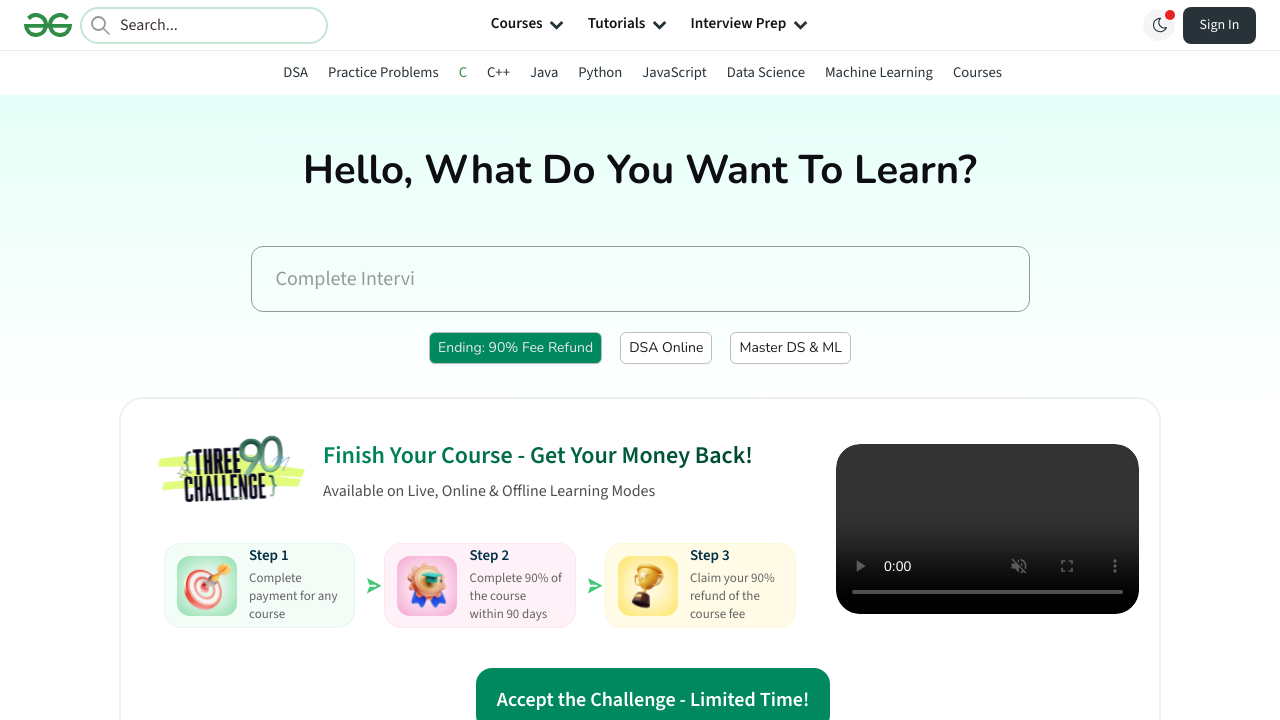

New page loaded completely
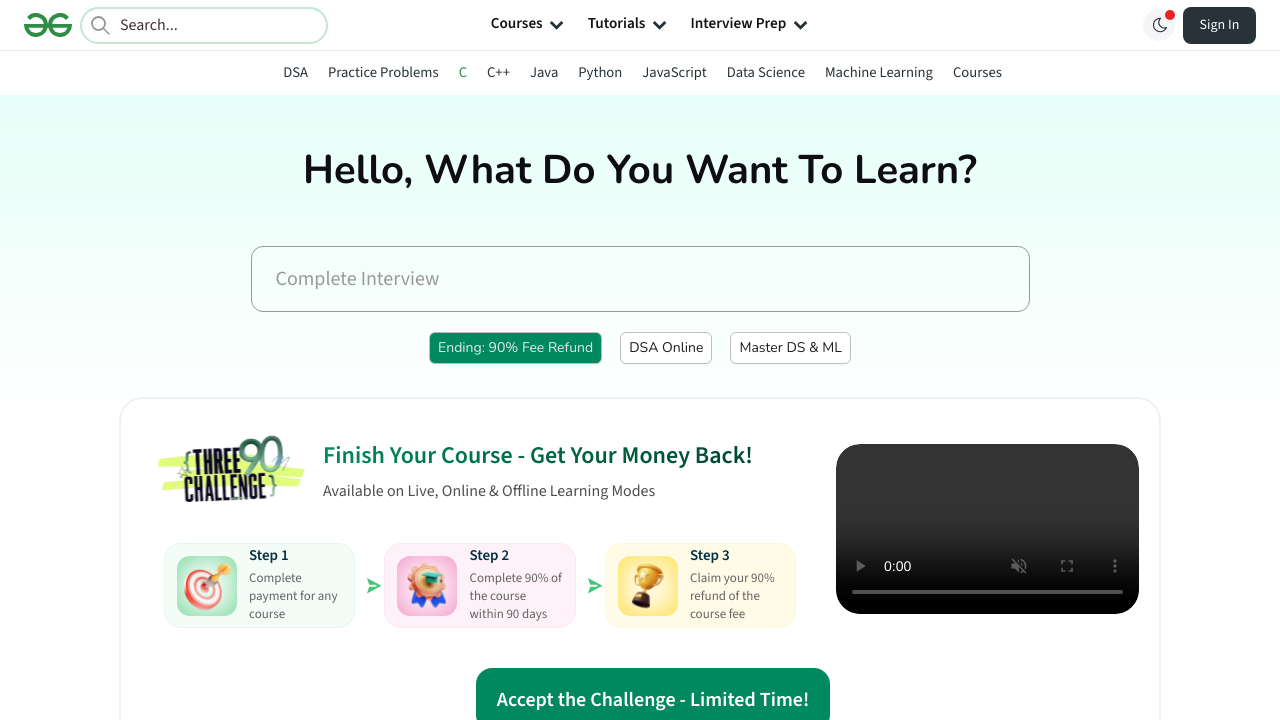

Retrieved page title: C Programming Tutorial - GeeksforGeeks
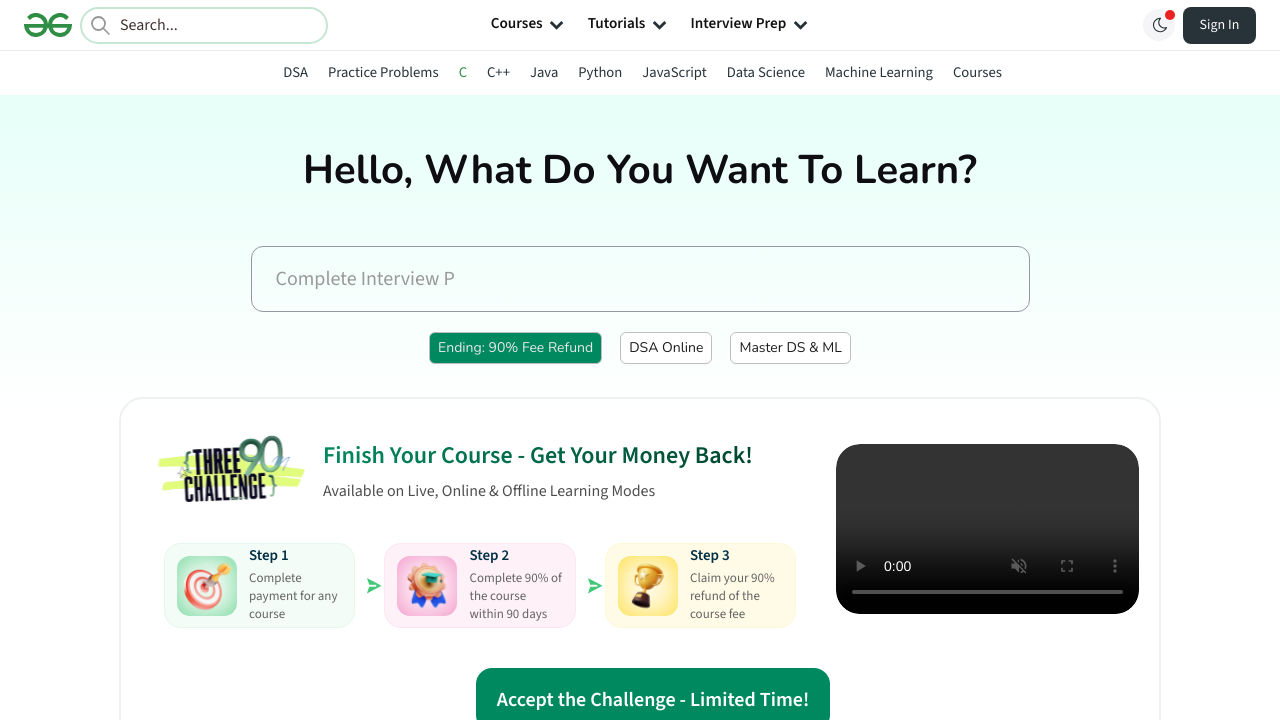

Retrieved page URL: https://www.geeksforgeeks.org/c/c-programming-language/
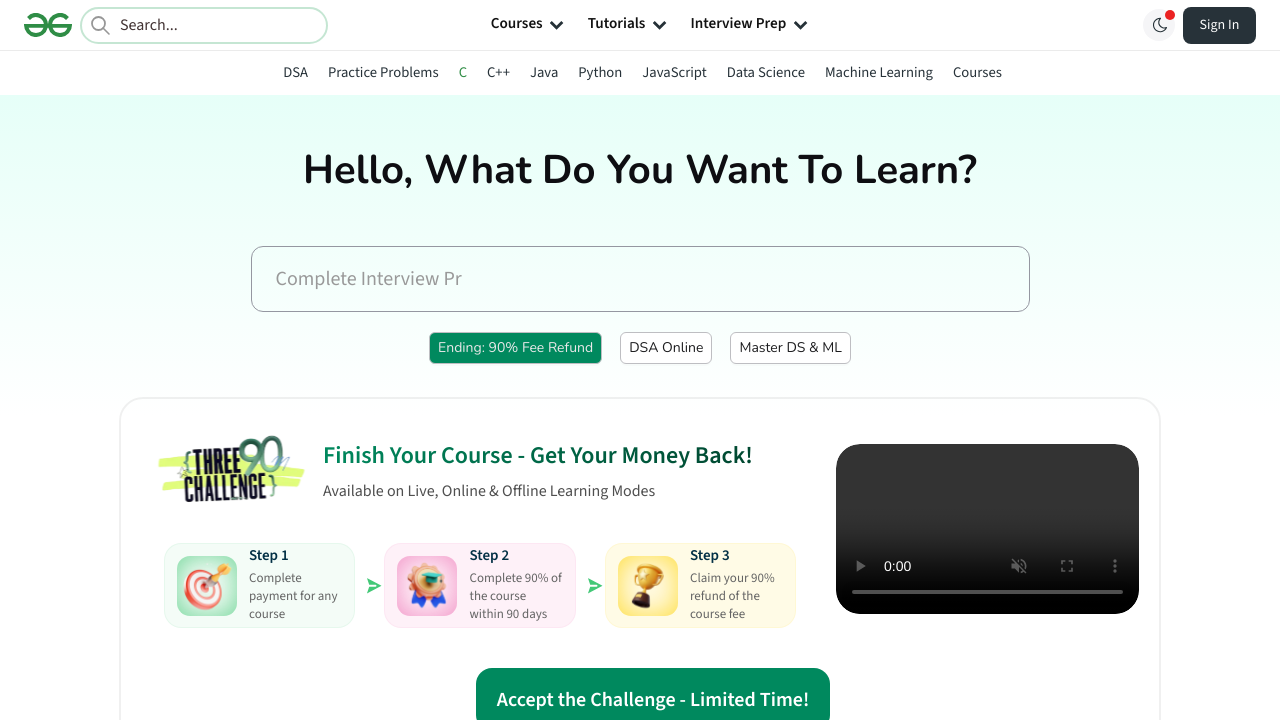

Closed the new tab
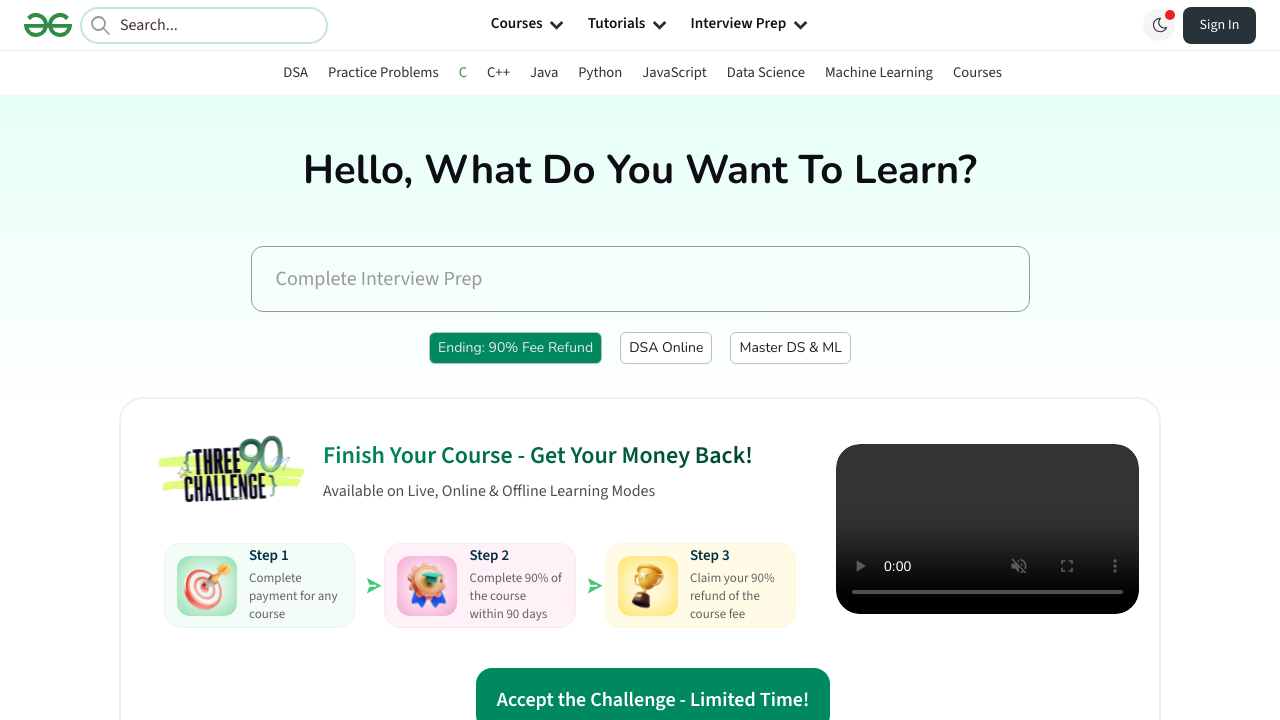

Printed line separator
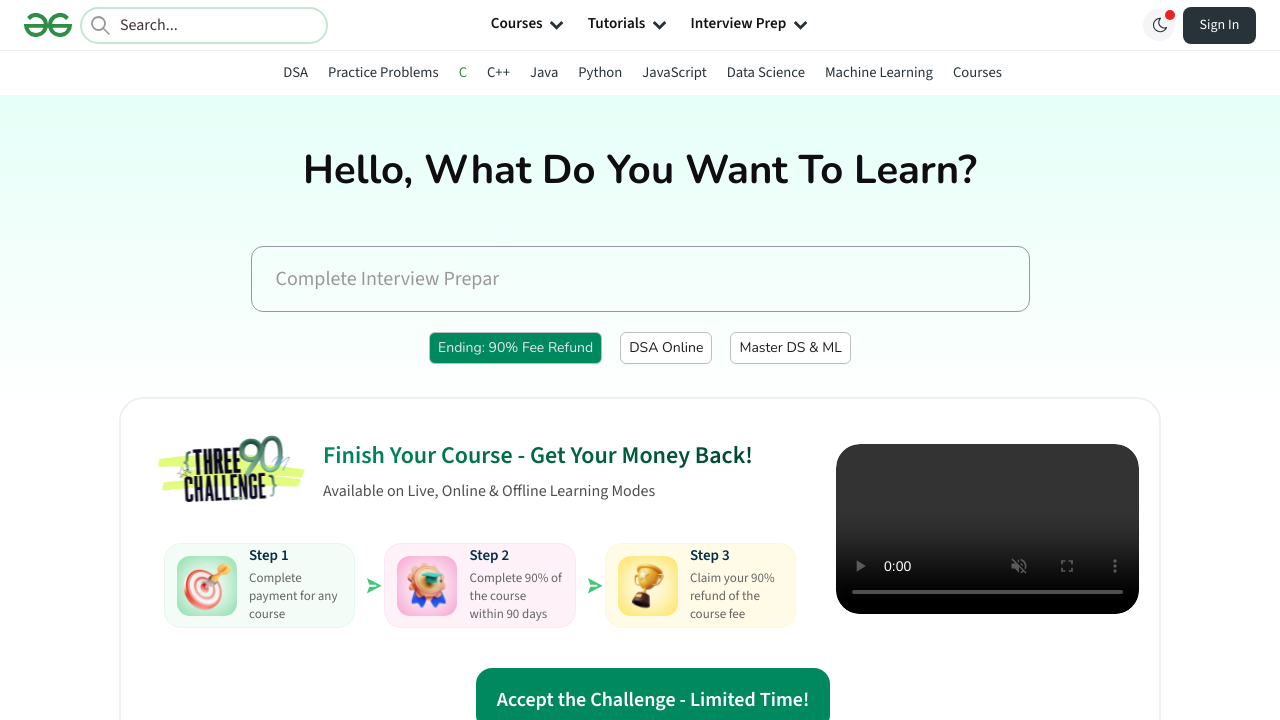

Opened menu item in new tab using Ctrl+Click at (498, 73) on #secondarySubHeader > ul > li >> nth=3
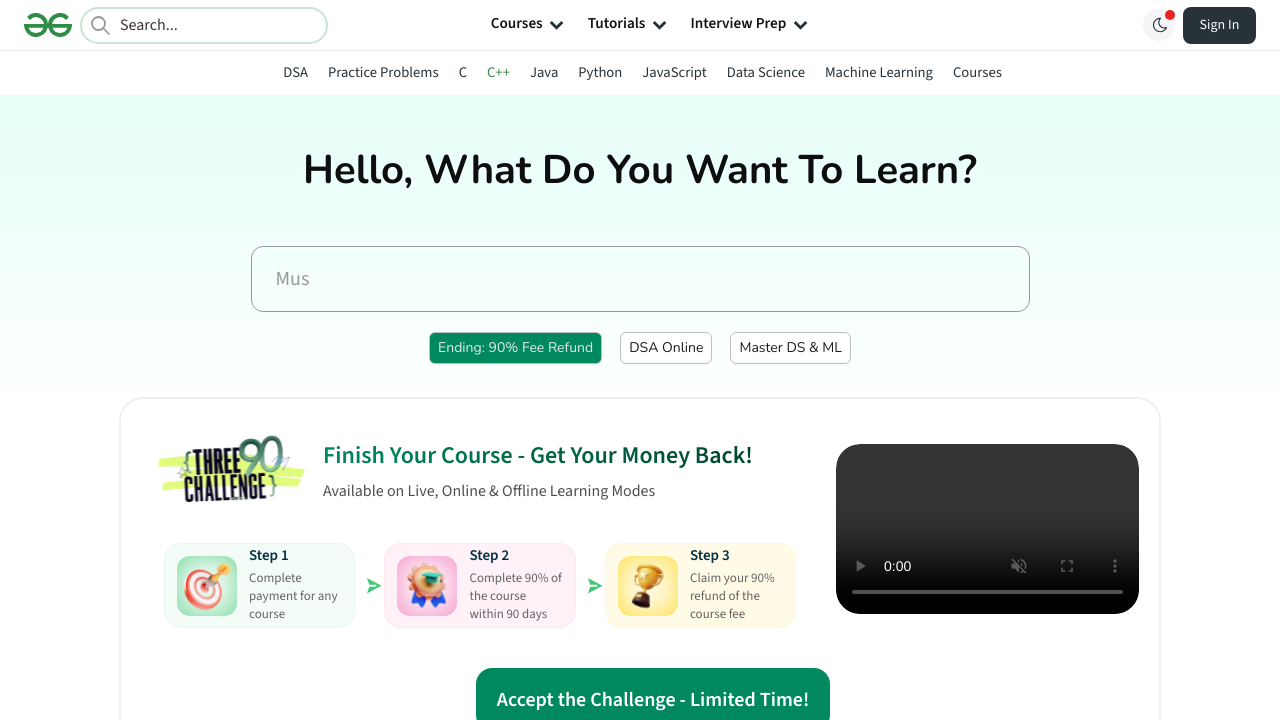

Captured new page object from opened tab
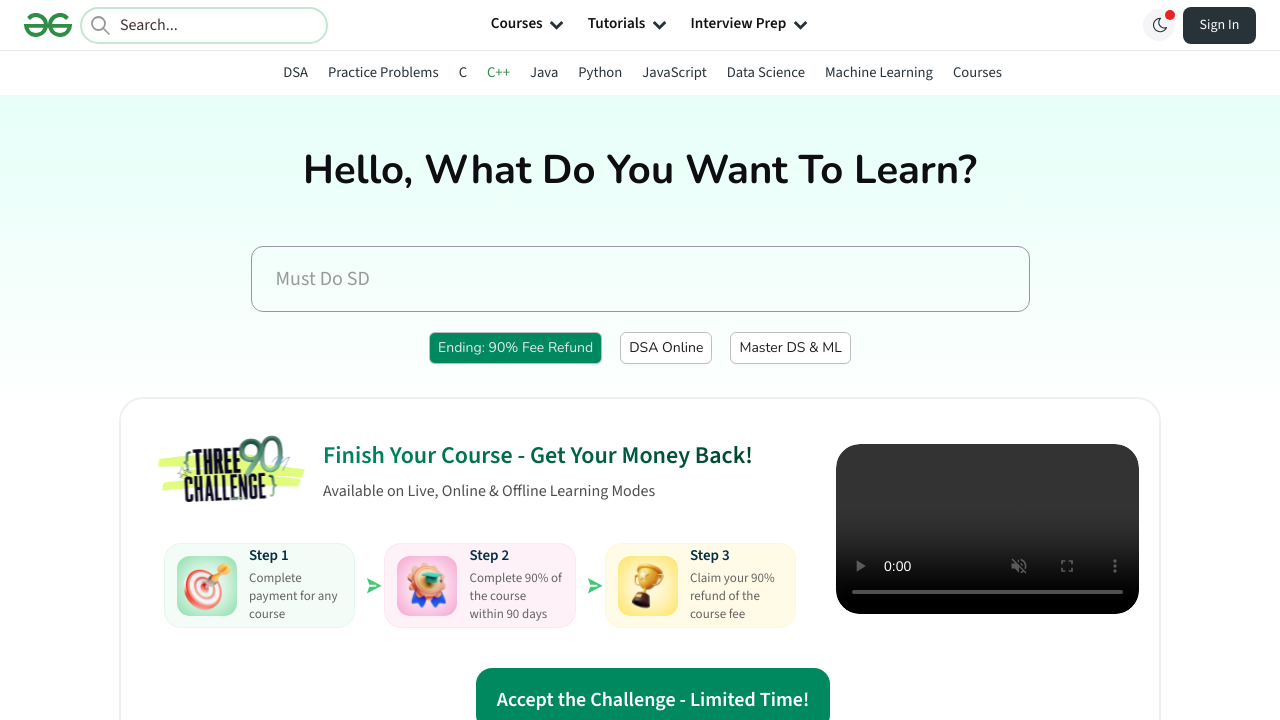

Waited 3 seconds for new tab to load
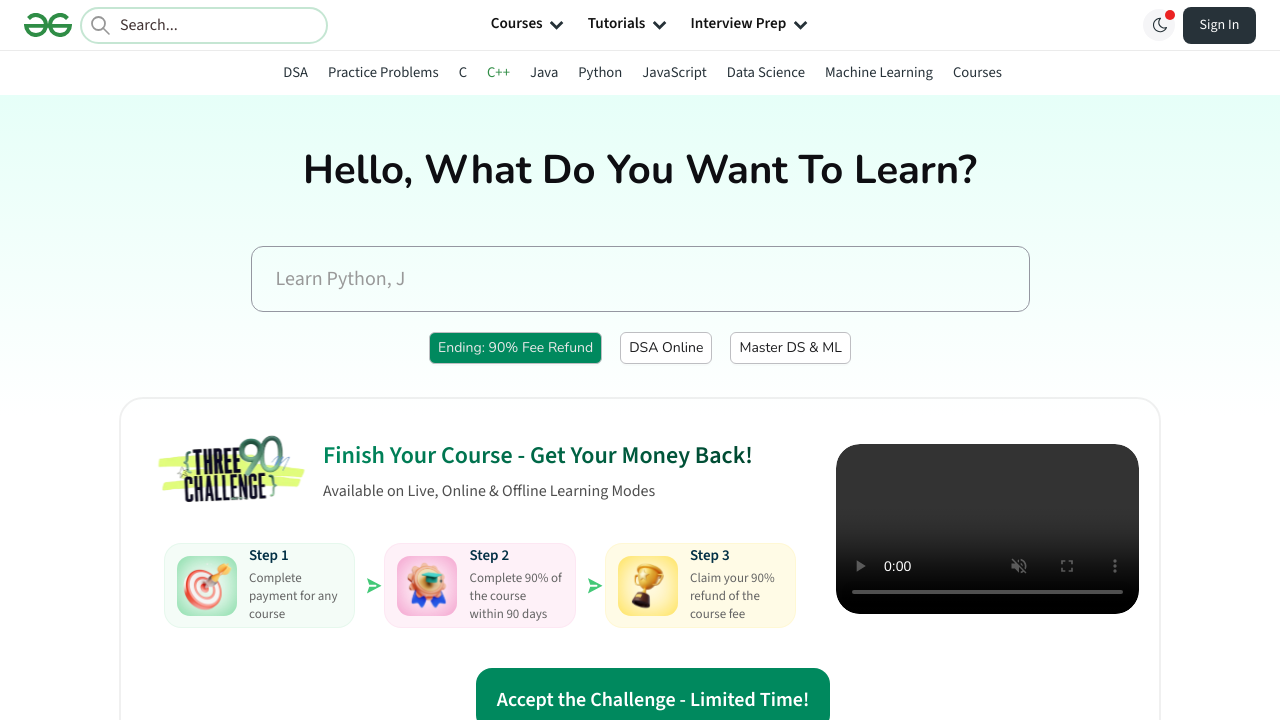

New page loaded completely
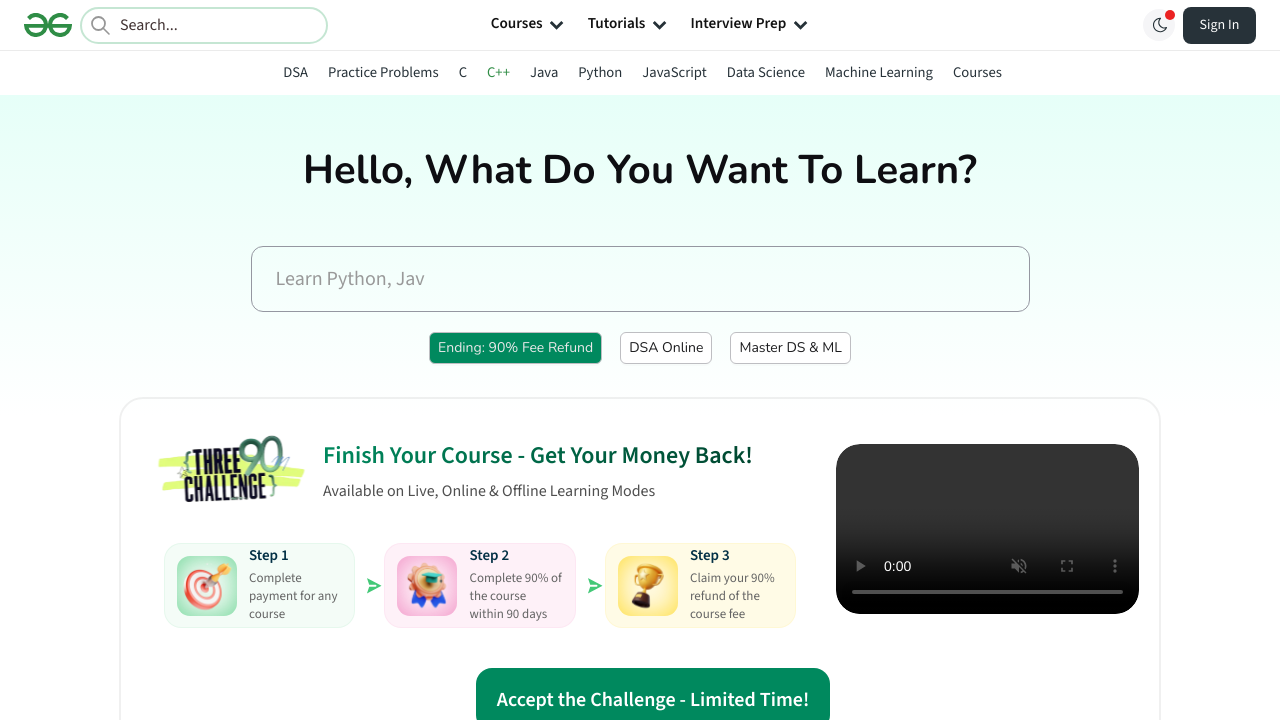

Retrieved page title: C++ Programming Language - GeeksforGeeks
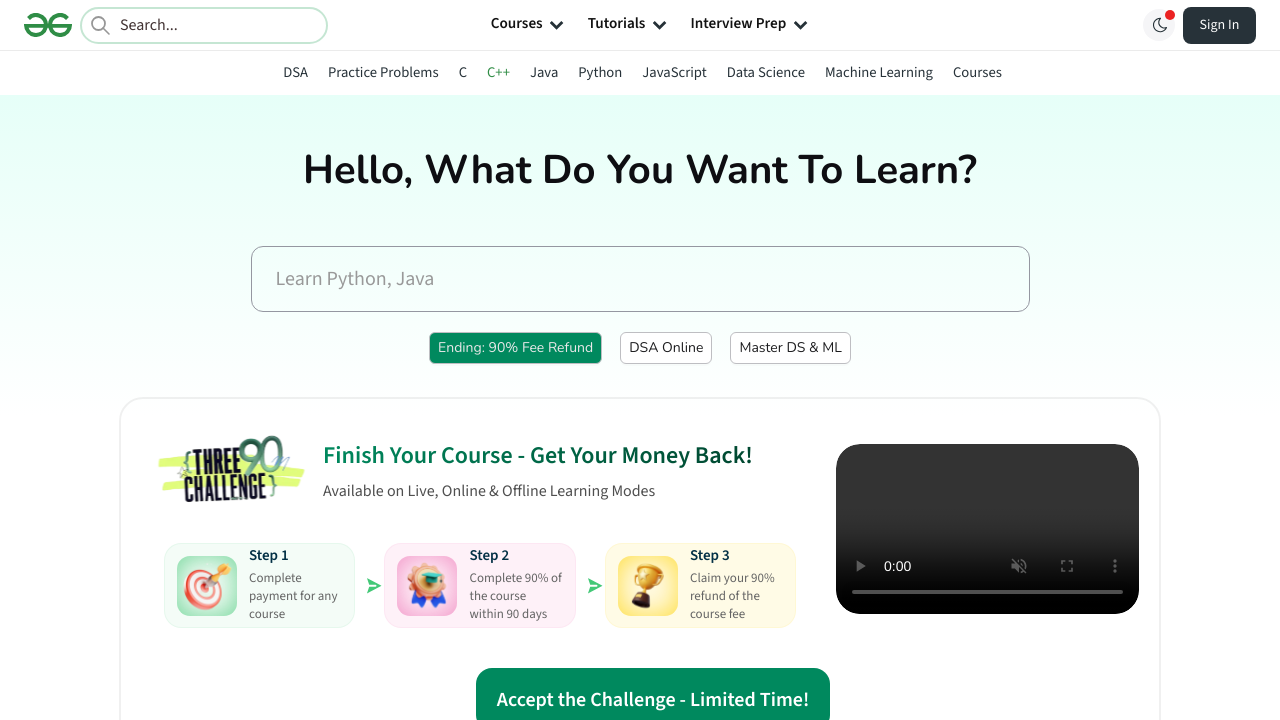

Retrieved page URL: https://www.geeksforgeeks.org/cpp/c-plus-plus/
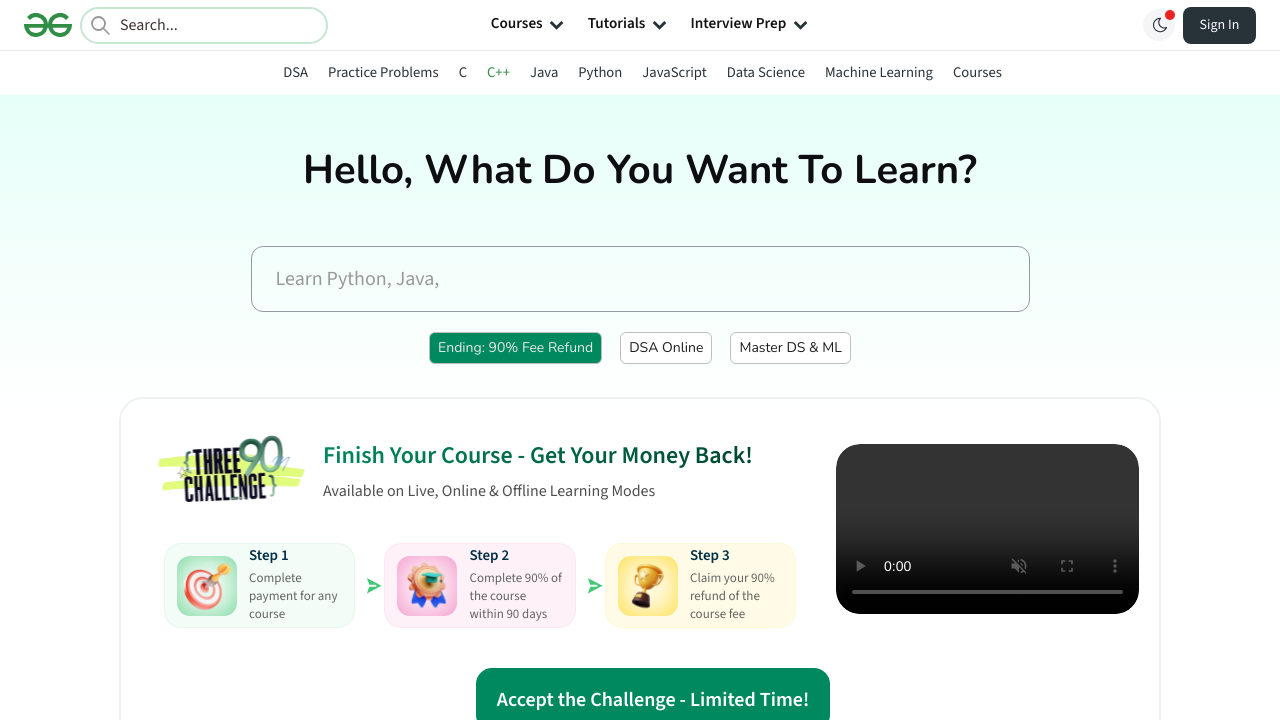

Closed the new tab
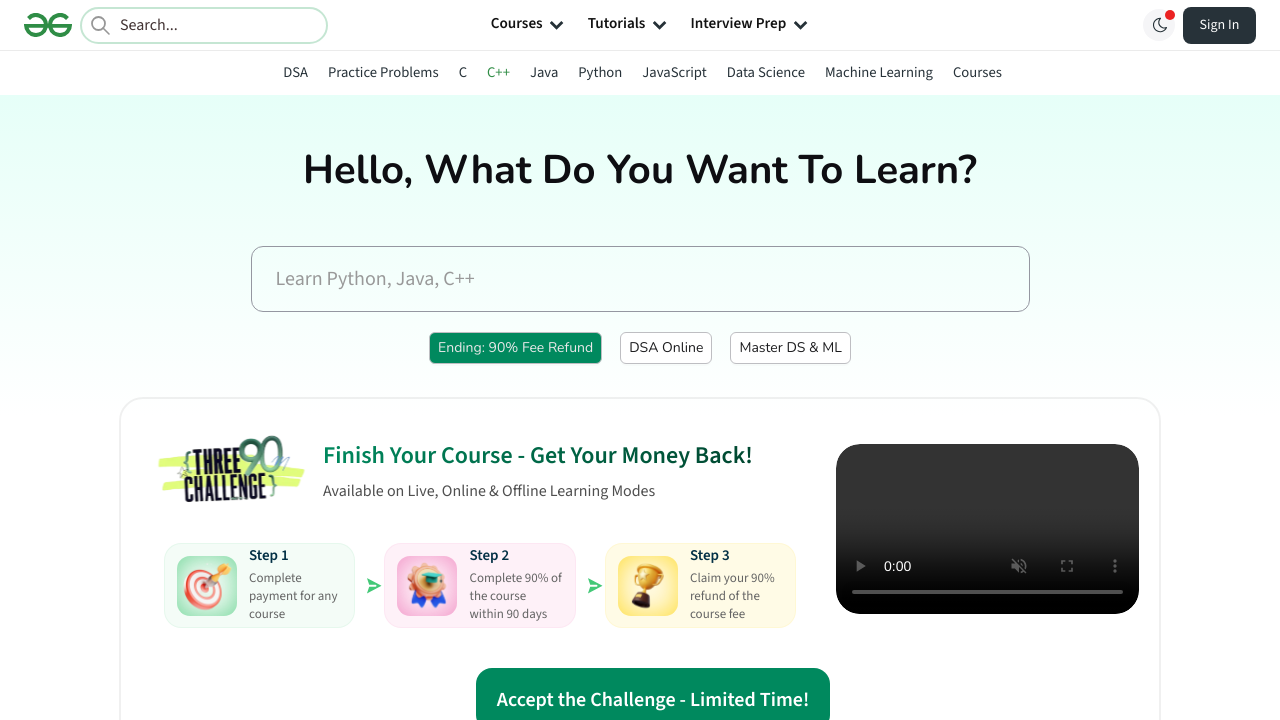

Printed line separator
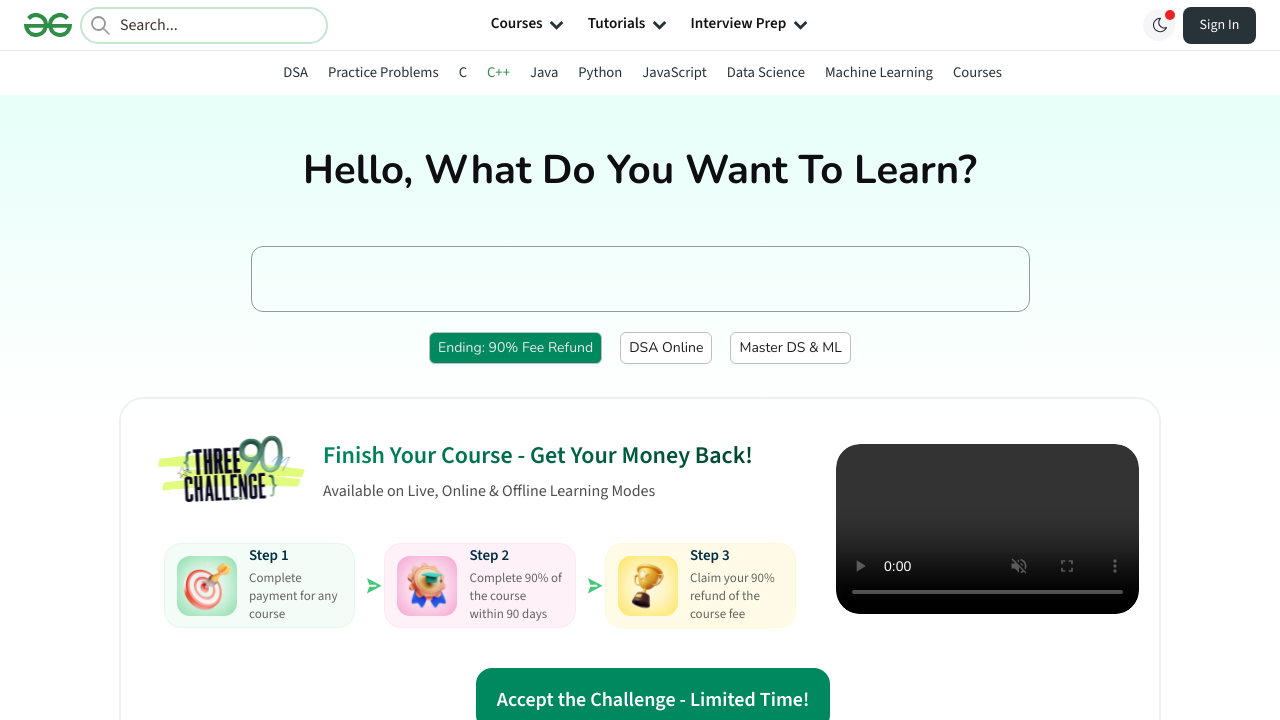

Opened menu item in new tab using Ctrl+Click at (544, 73) on #secondarySubHeader > ul > li >> nth=4
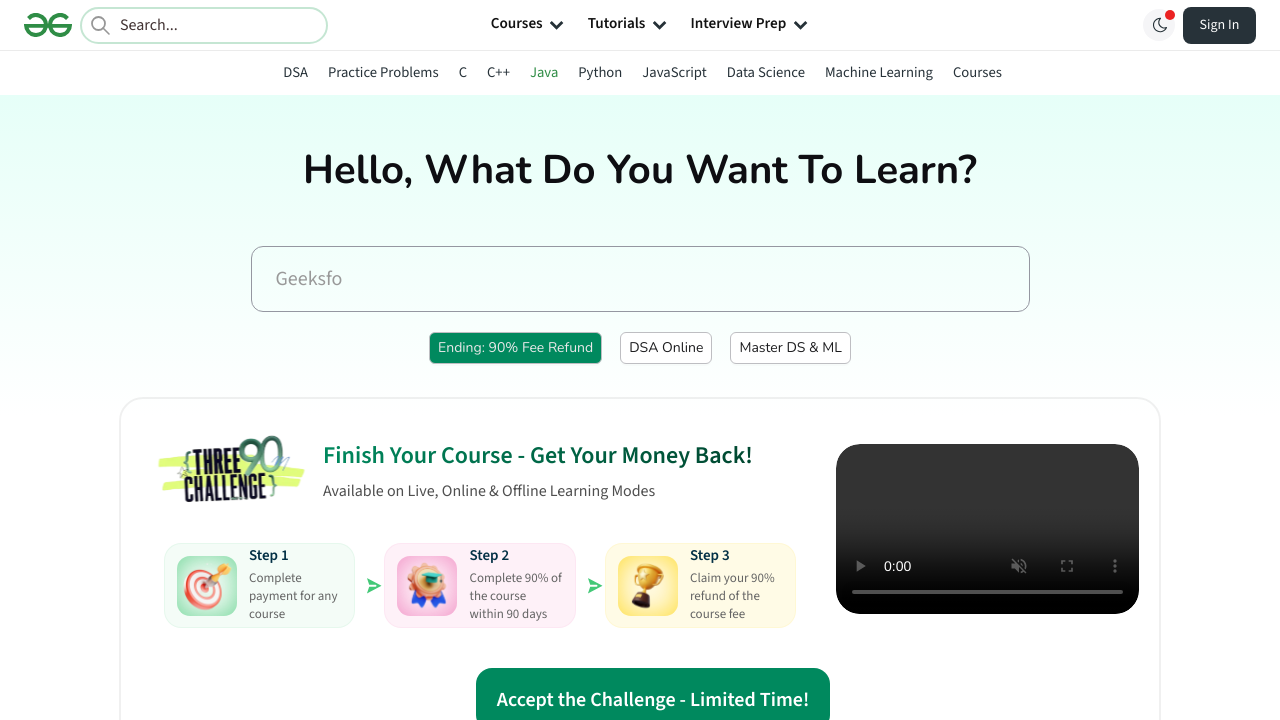

Captured new page object from opened tab
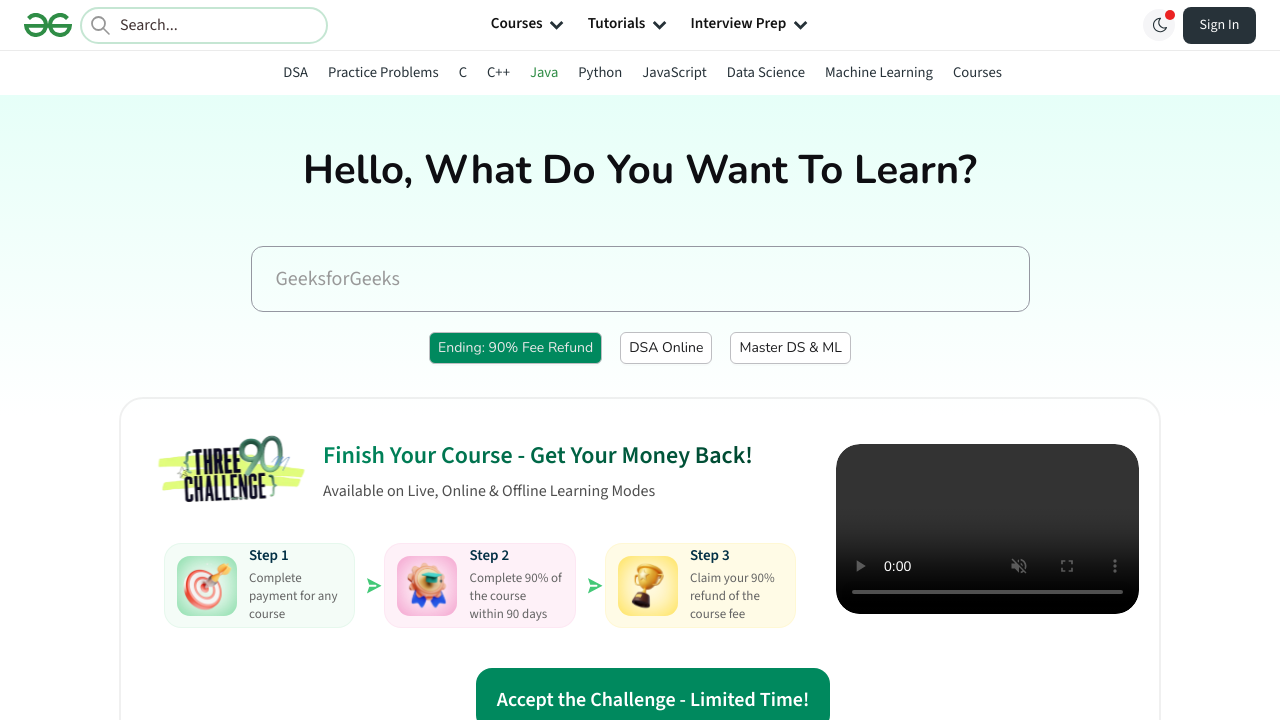

Waited 3 seconds for new tab to load
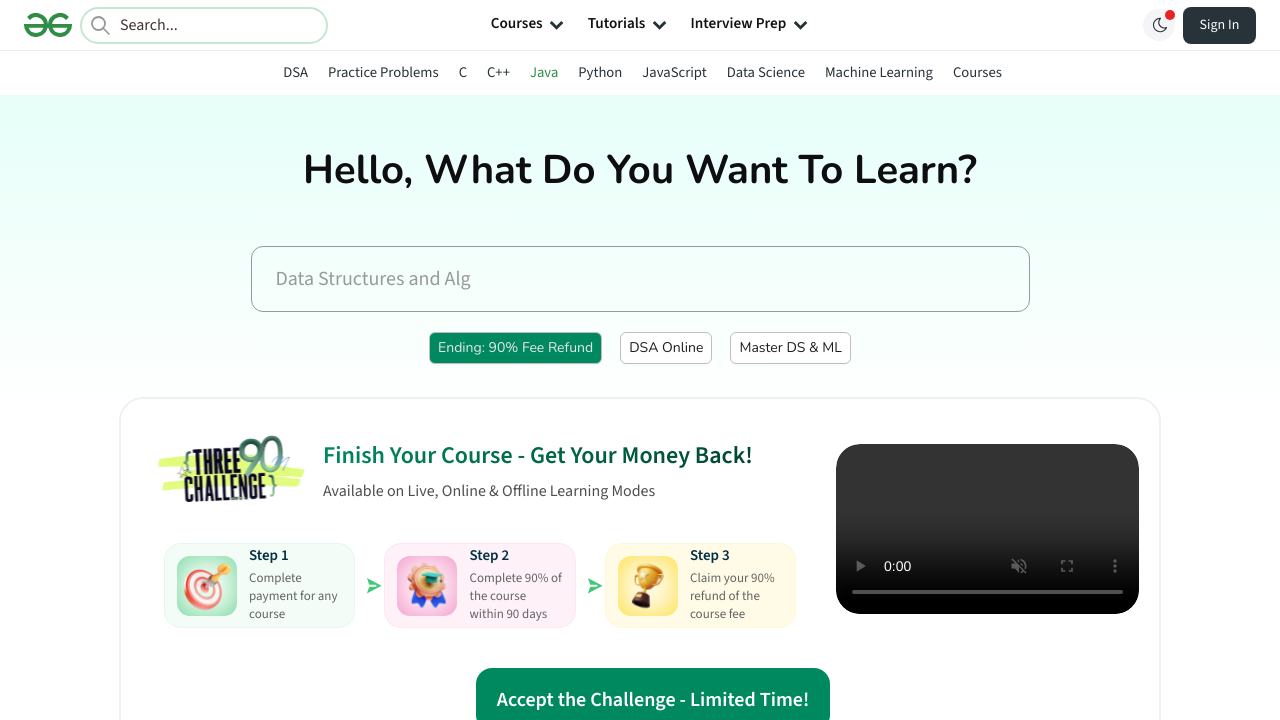

New page loaded completely
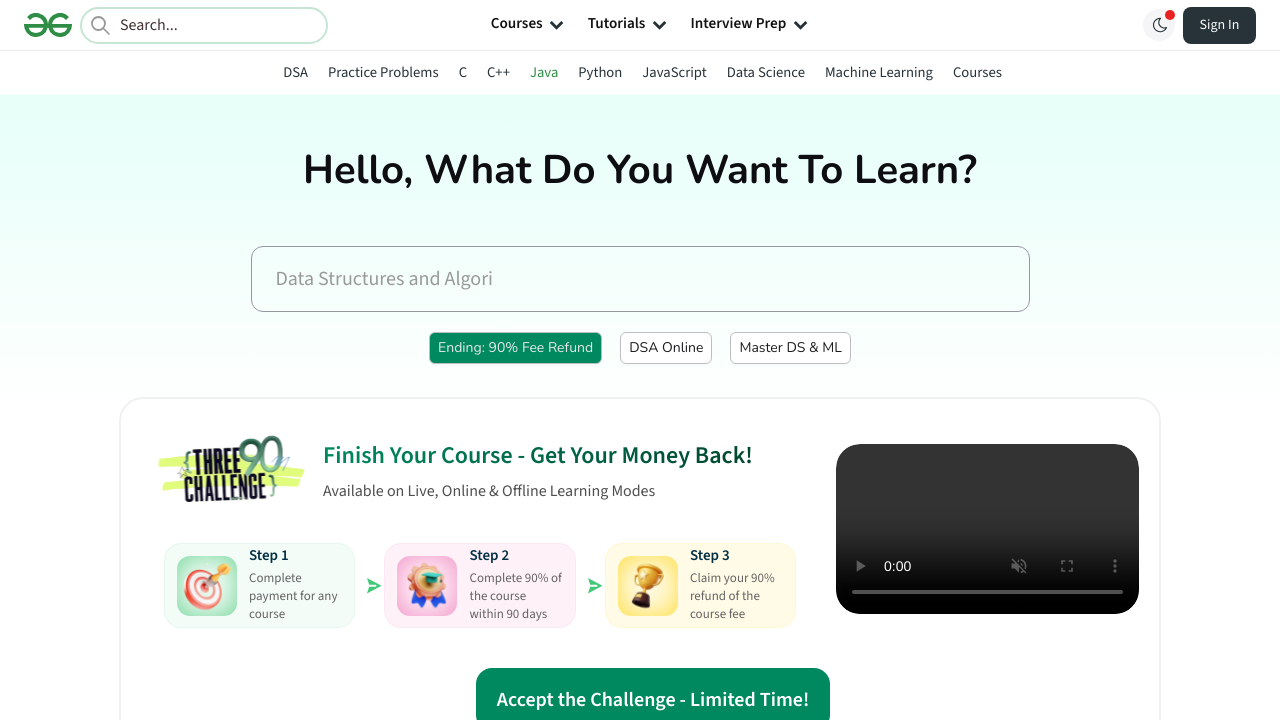

Retrieved page title: Java Tutorial - GeeksforGeeks
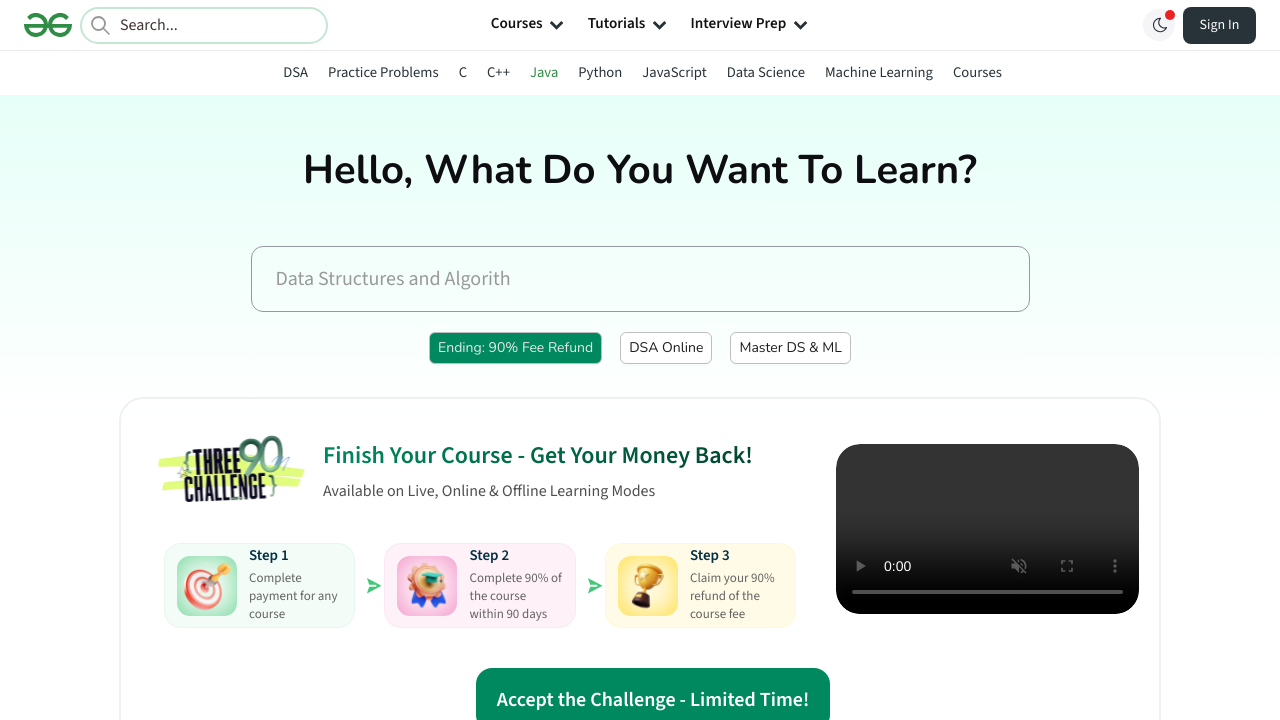

Retrieved page URL: https://www.geeksforgeeks.org/java/java/
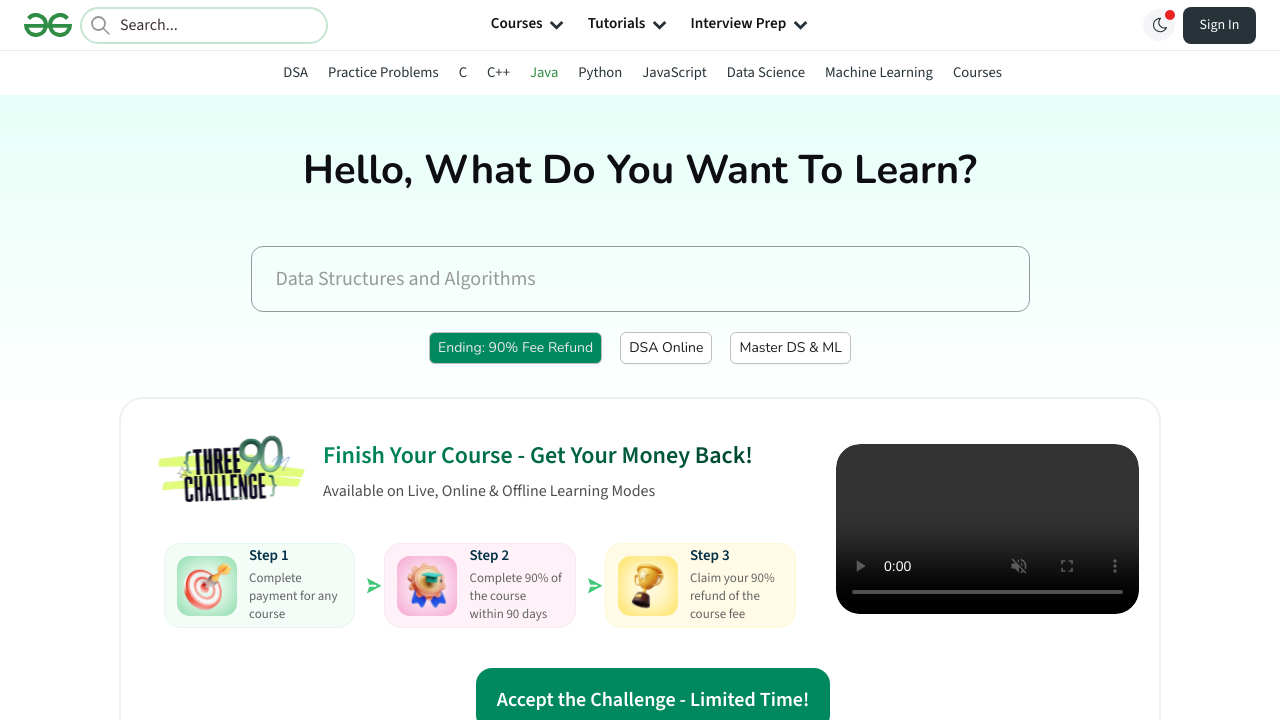

Closed the new tab
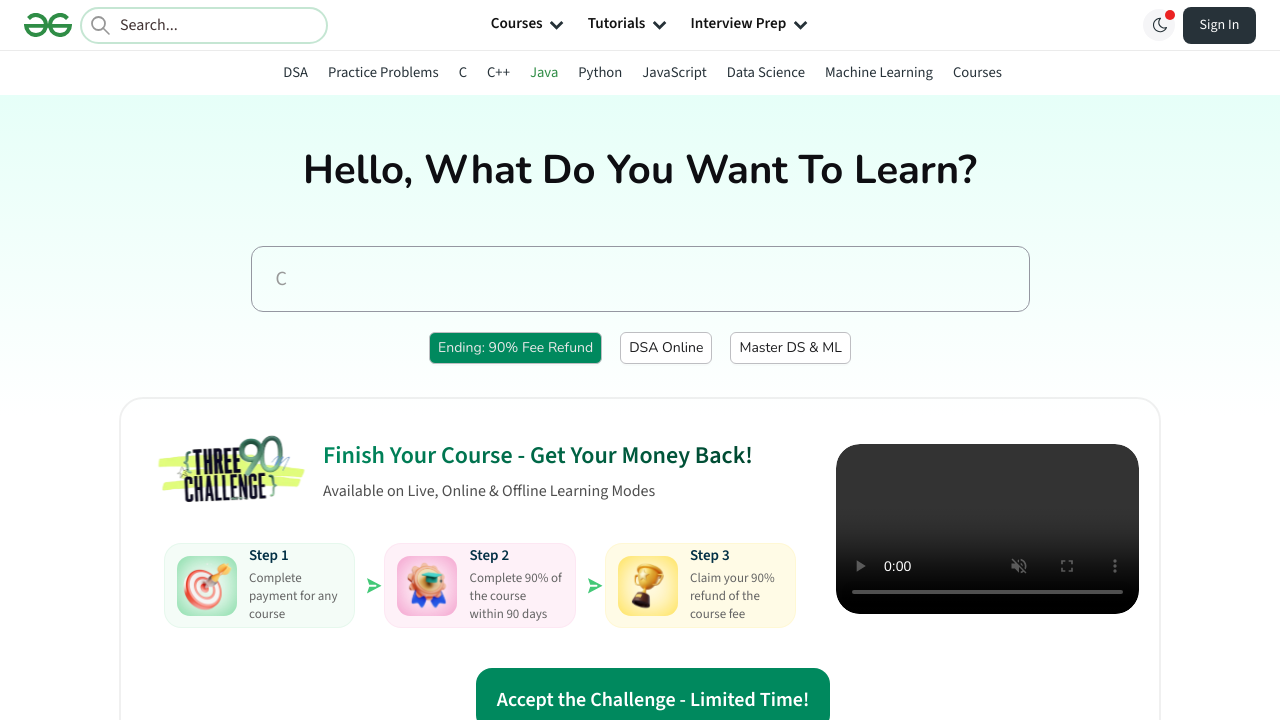

Printed line separator
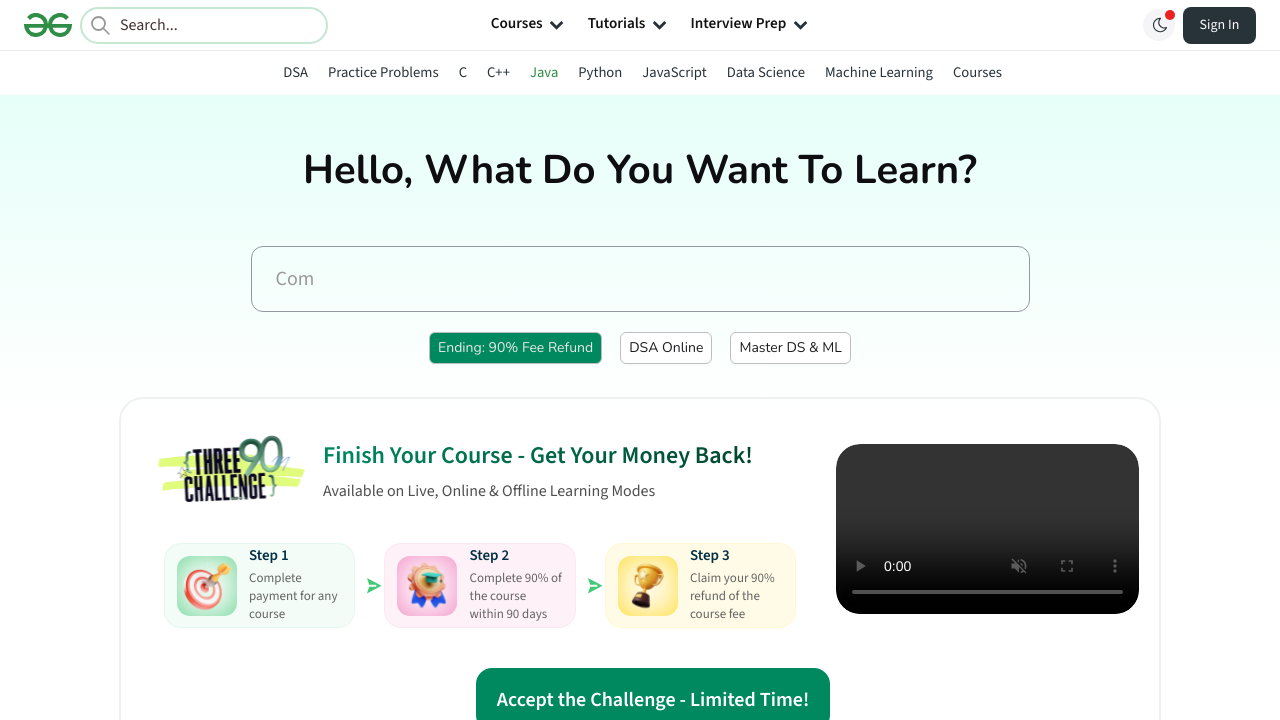

Opened menu item in new tab using Ctrl+Click at (600, 73) on #secondarySubHeader > ul > li >> nth=5
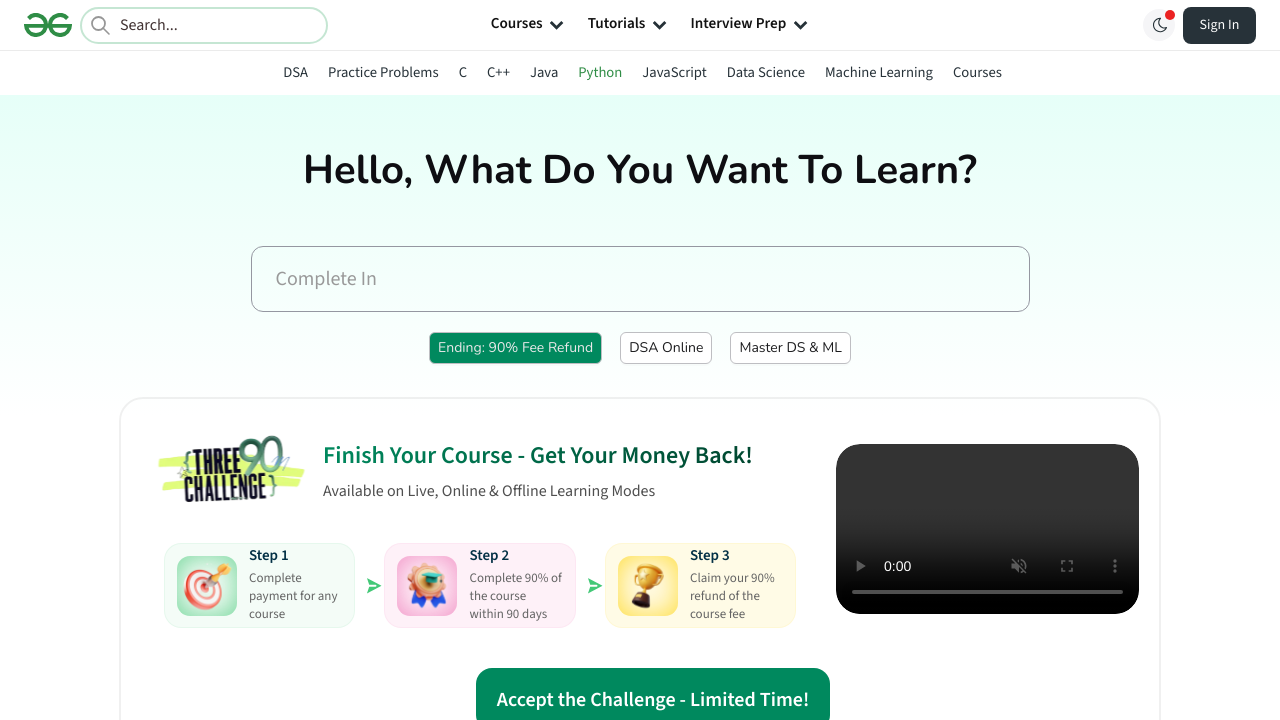

Captured new page object from opened tab
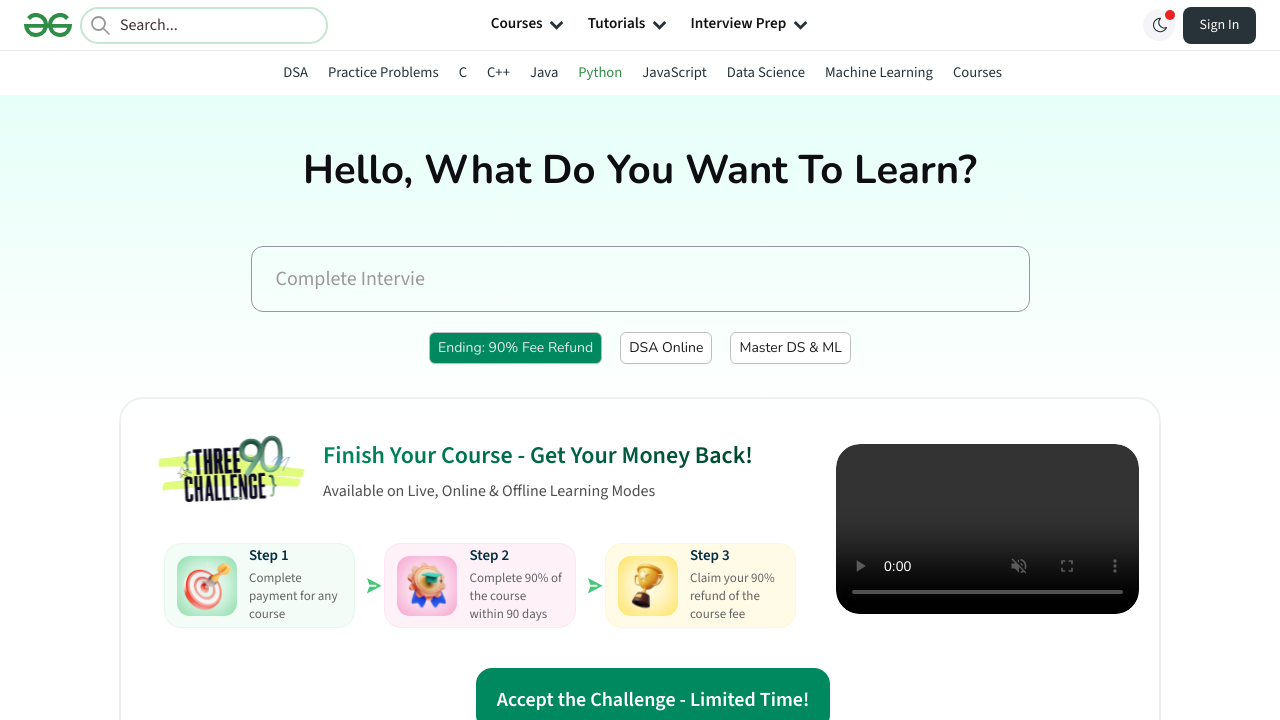

Waited 3 seconds for new tab to load
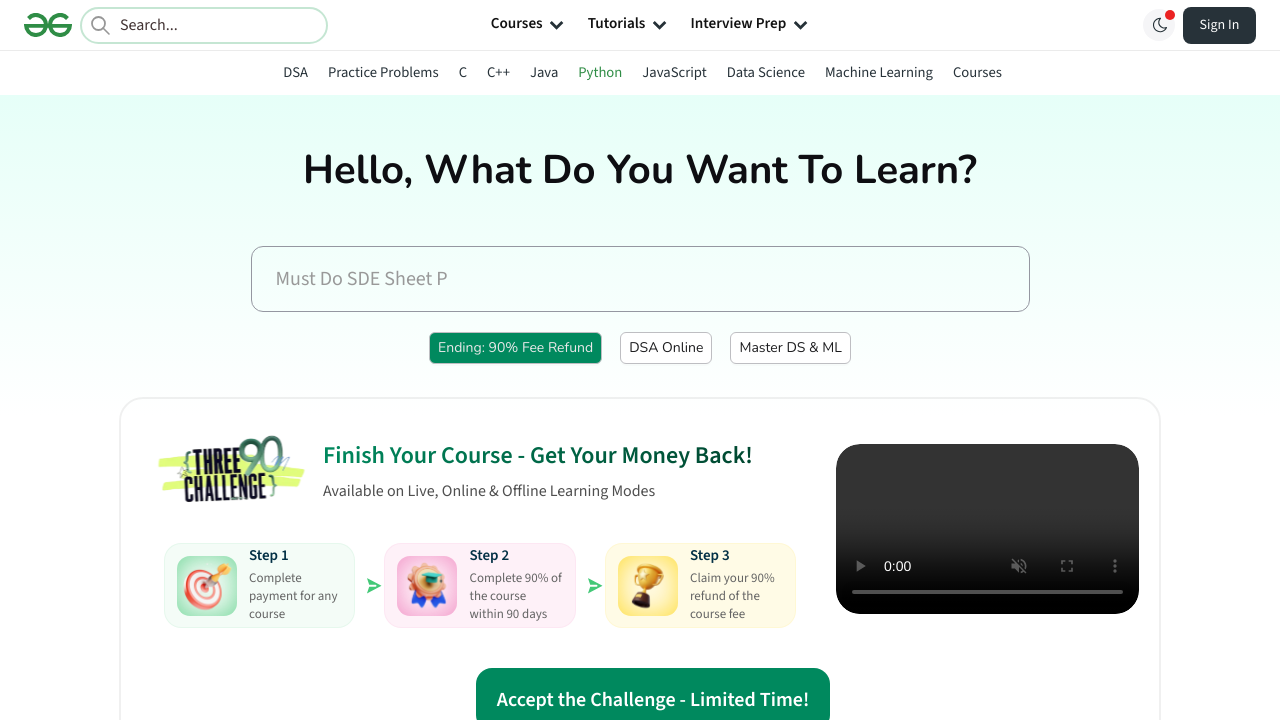

New page loaded completely
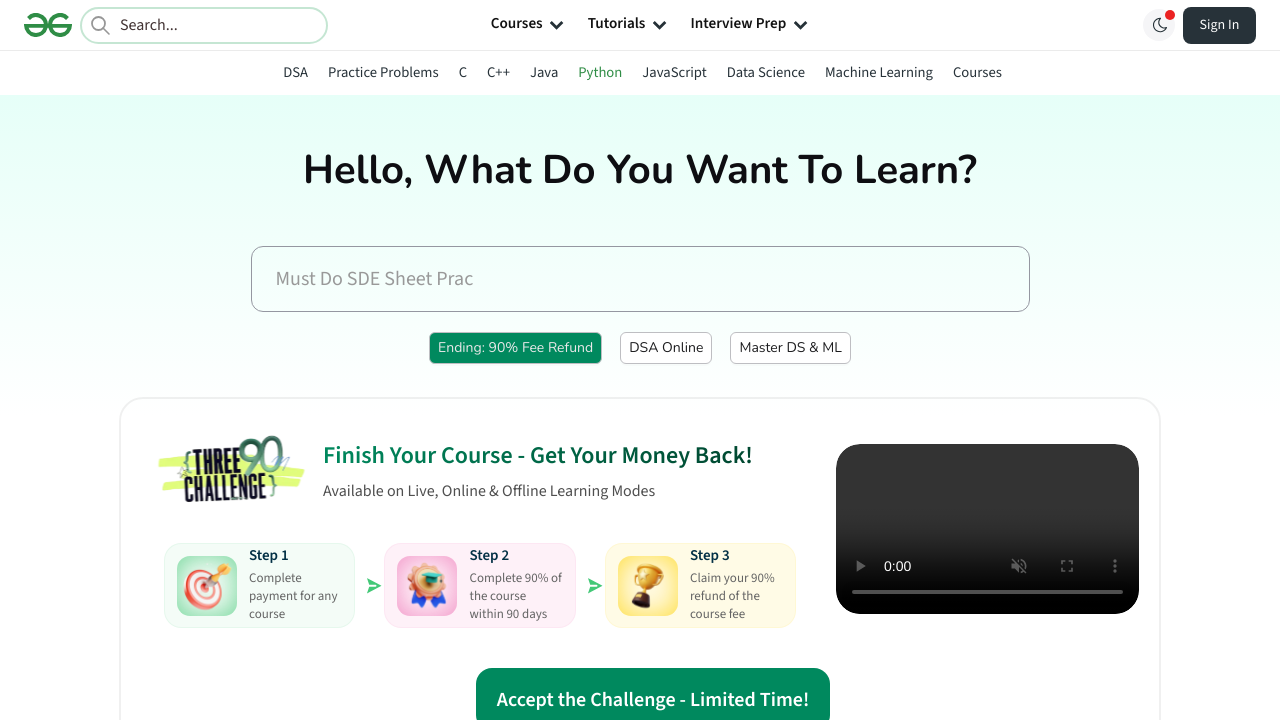

Retrieved page title: Python Tutorial - GeeksforGeeks
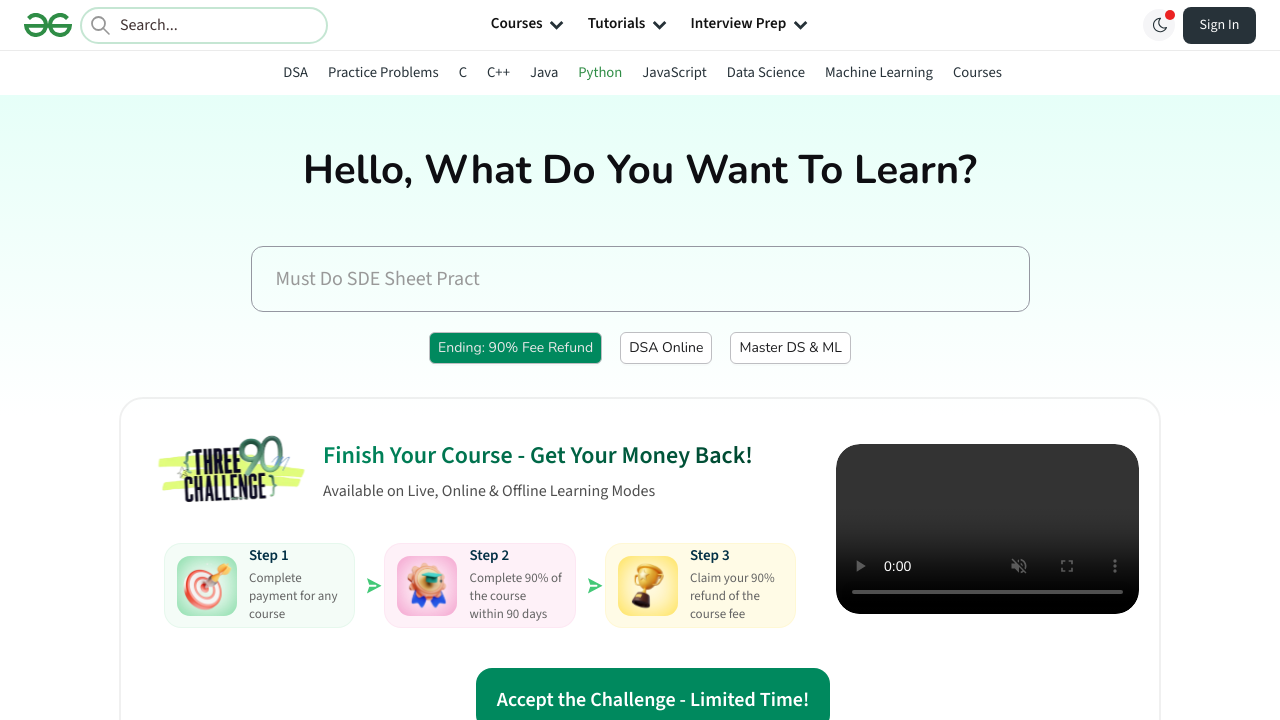

Retrieved page URL: https://www.geeksforgeeks.org/python/python-programming-language-tutorial/
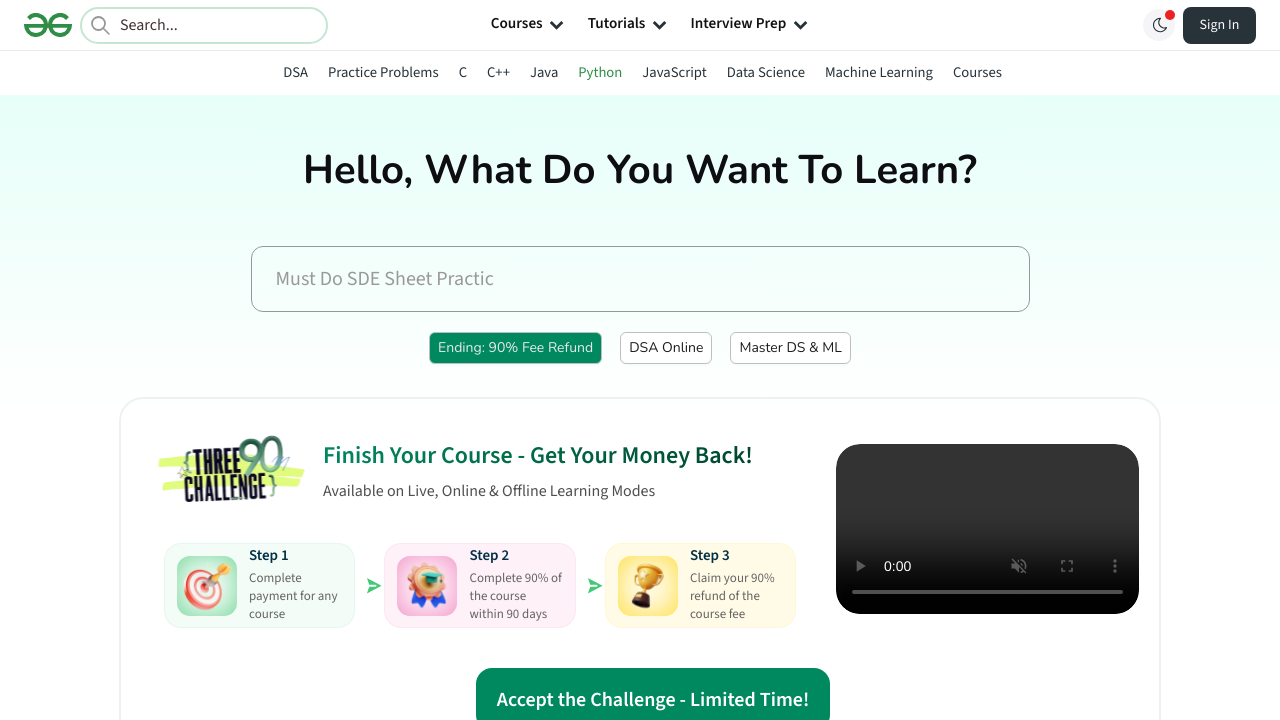

Closed the new tab
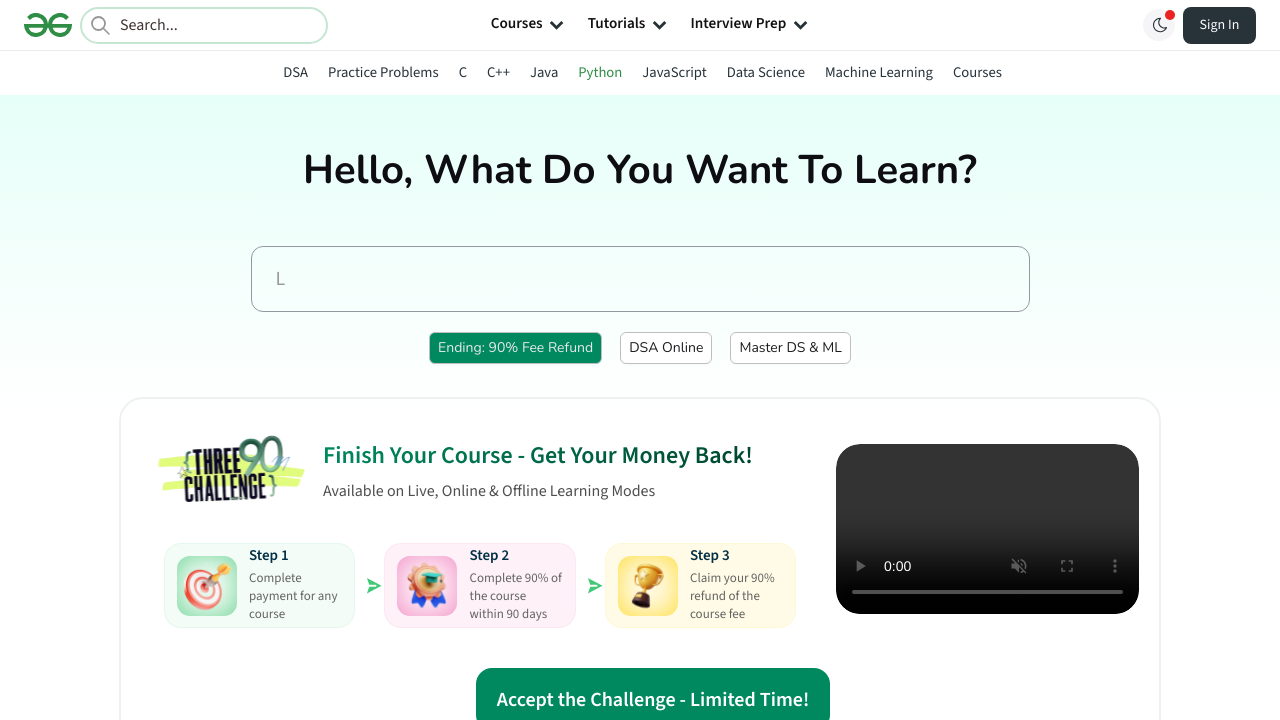

Printed line separator
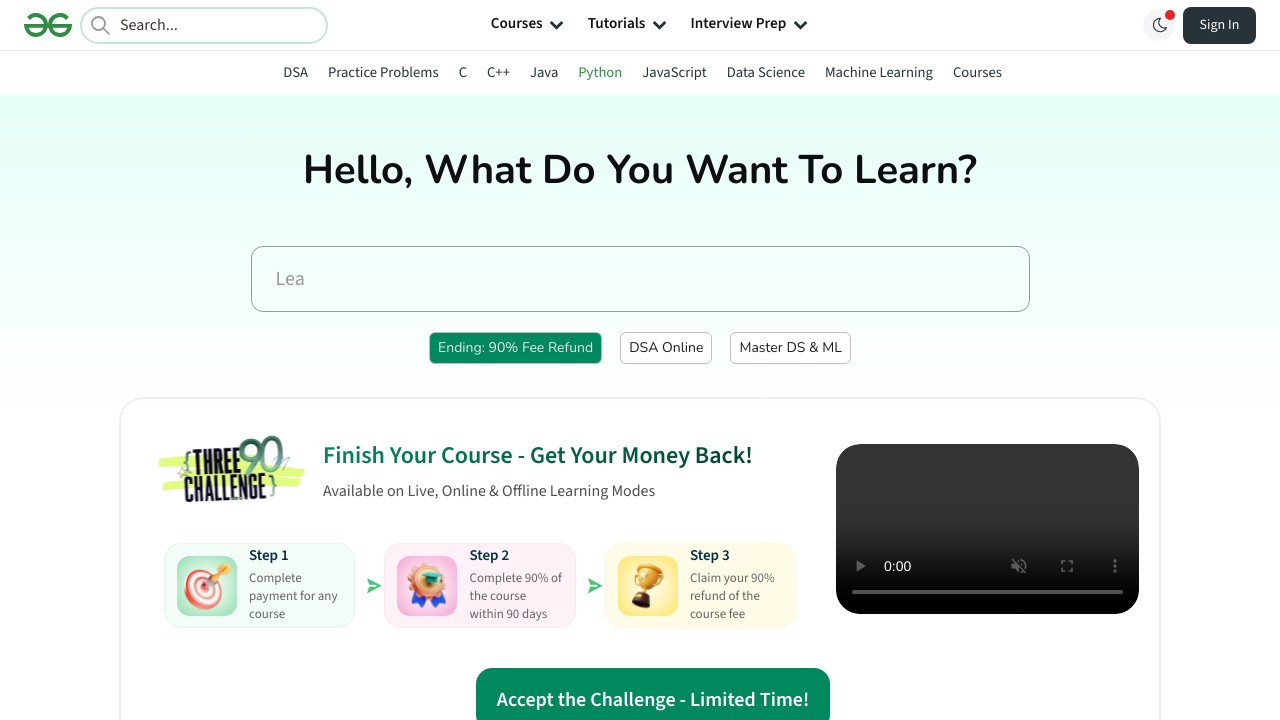

Opened menu item in new tab using Ctrl+Click at (675, 73) on #secondarySubHeader > ul > li >> nth=6
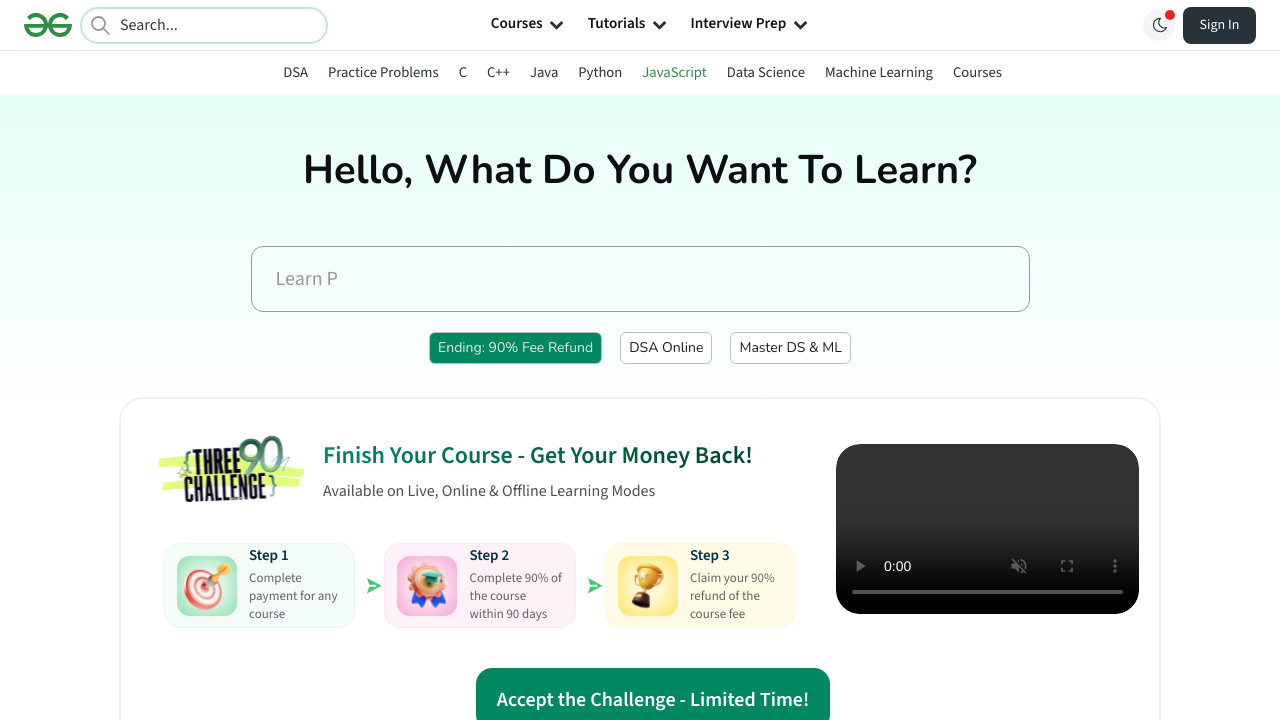

Captured new page object from opened tab
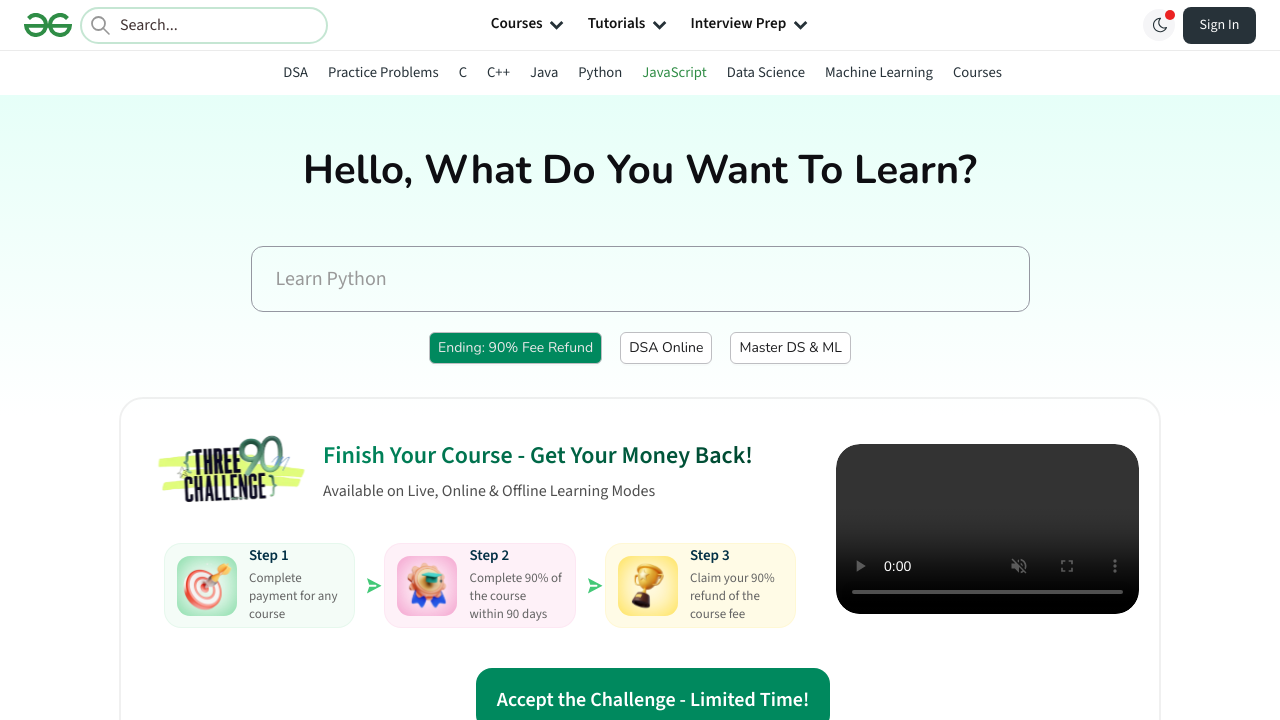

Waited 3 seconds for new tab to load
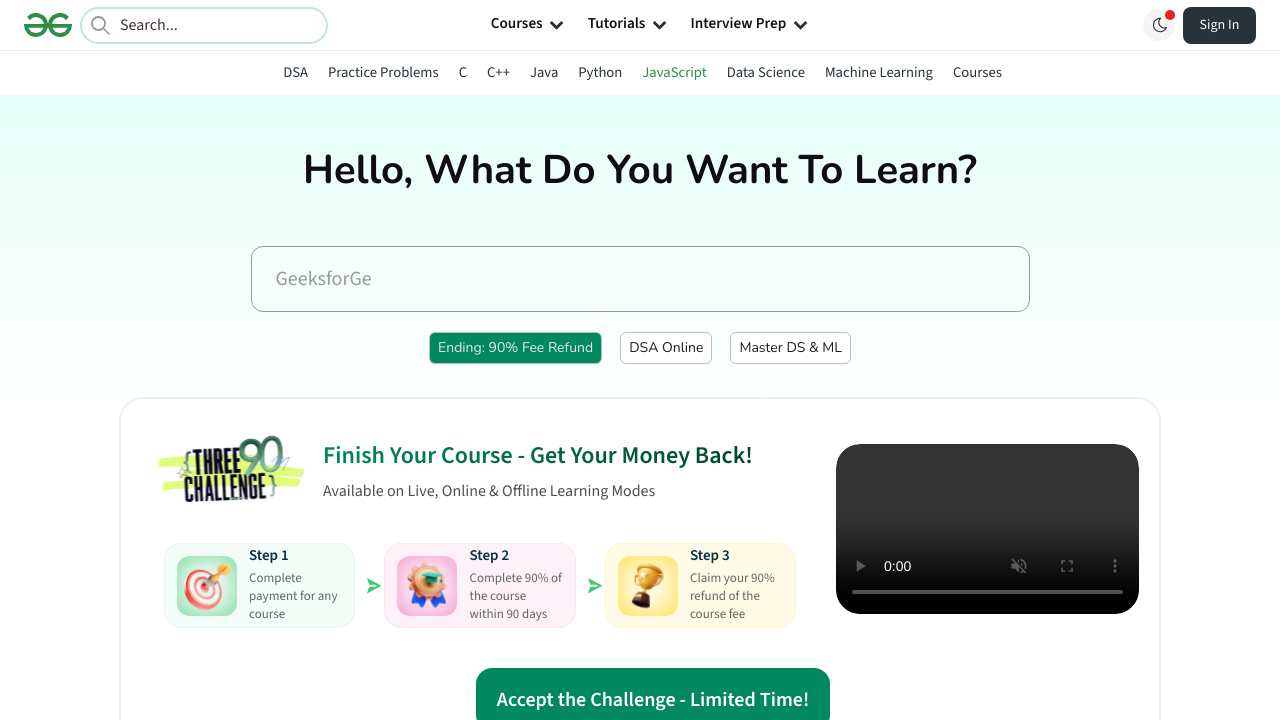

New page loaded completely
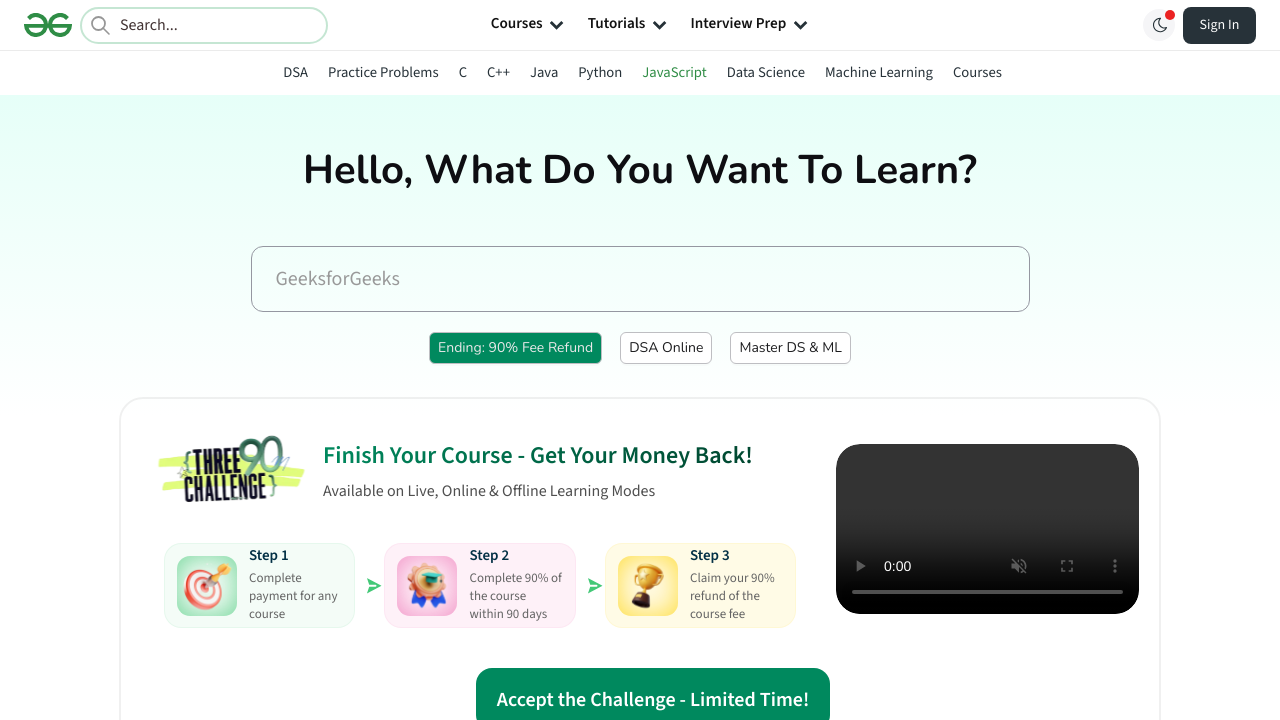

Retrieved page title: JavaScript Tutorial - GeeksforGeeks
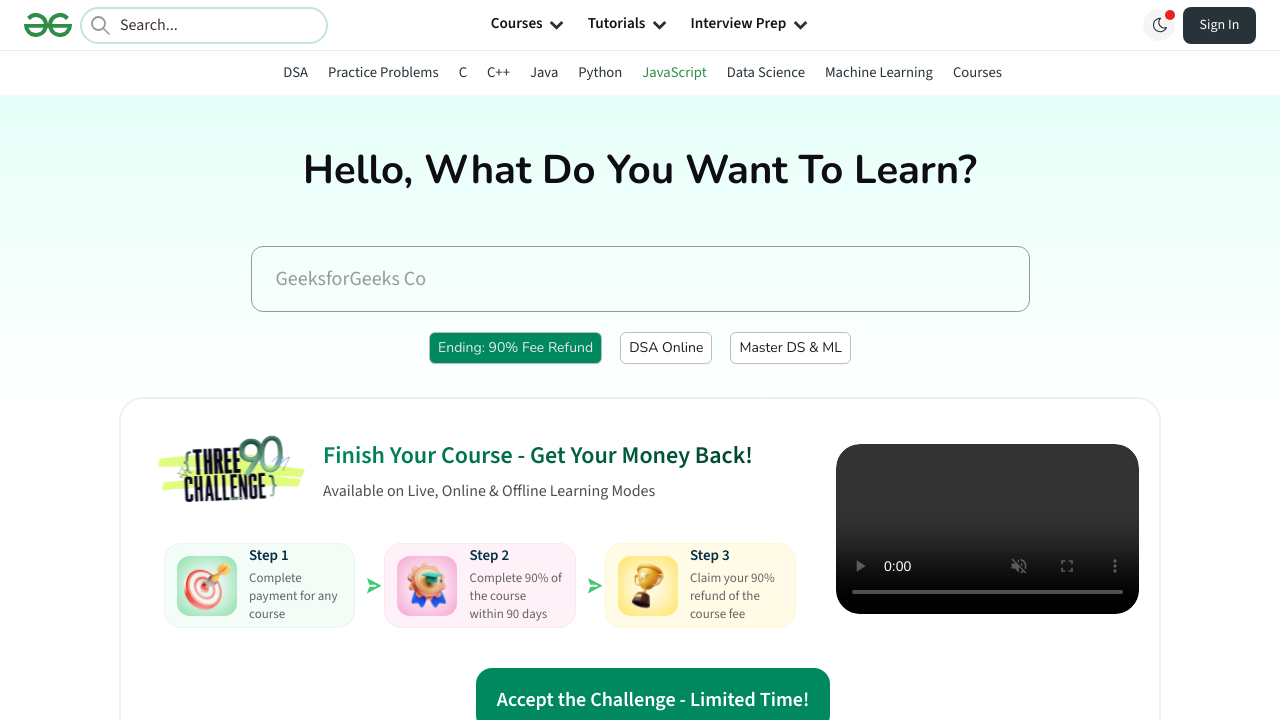

Retrieved page URL: https://www.geeksforgeeks.org/javascript/javascript-tutorial/
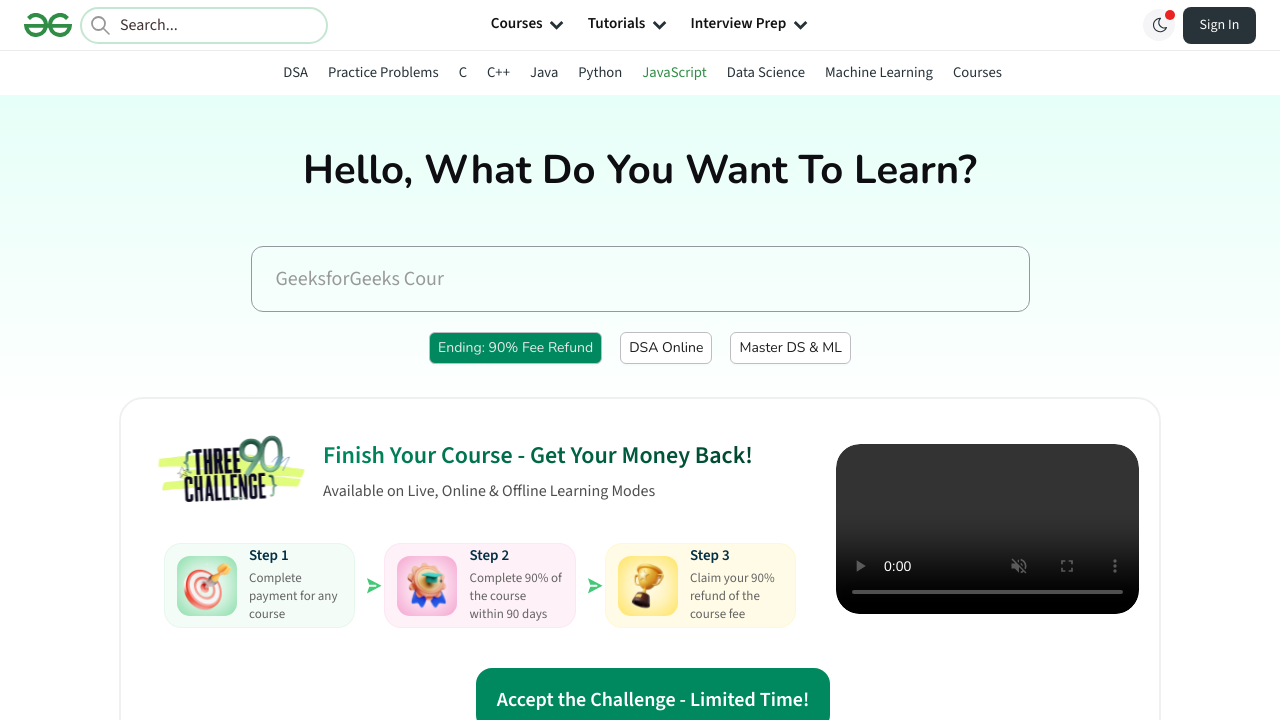

Closed the new tab
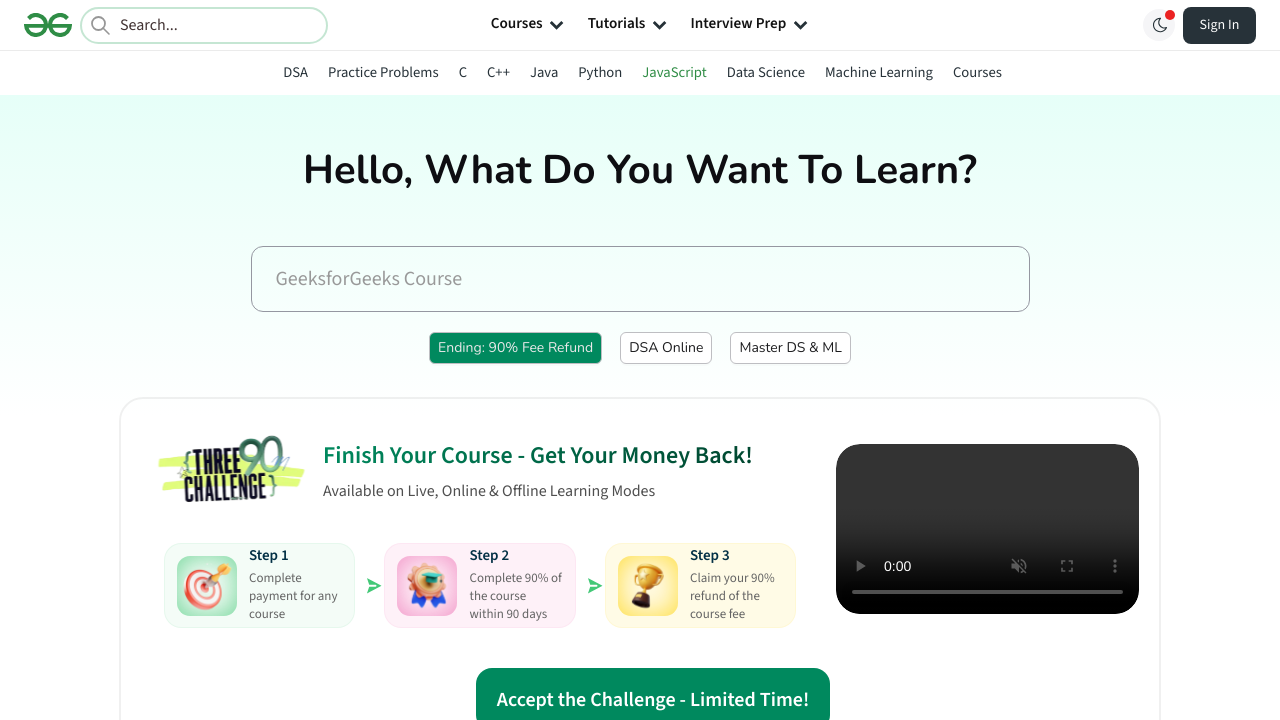

Printed line separator
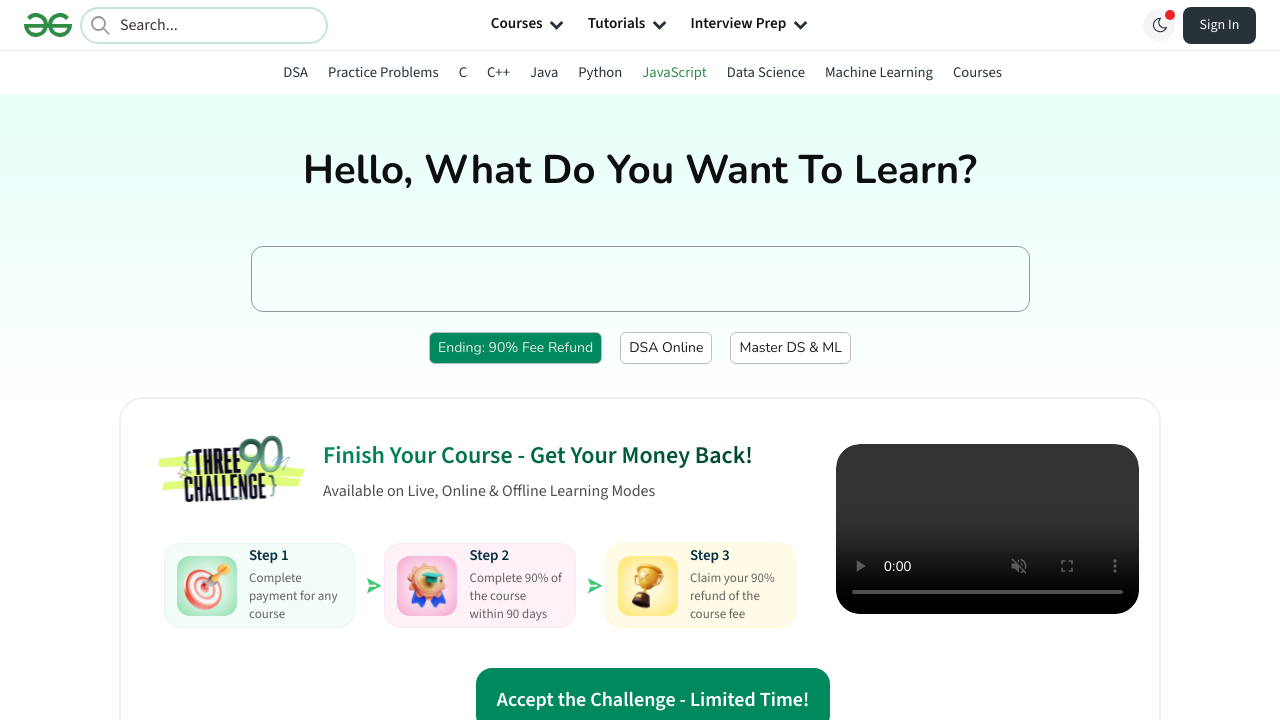

Opened menu item in new tab using Ctrl+Click at (766, 73) on #secondarySubHeader > ul > li >> nth=7
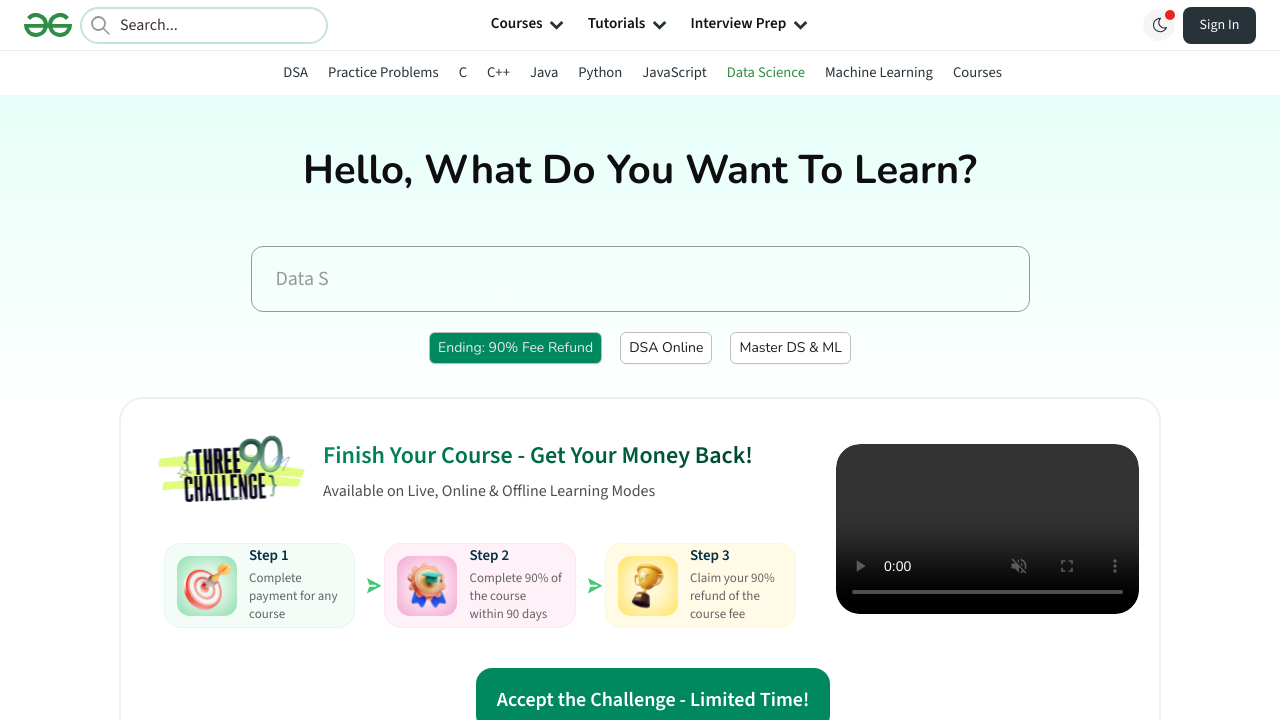

Captured new page object from opened tab
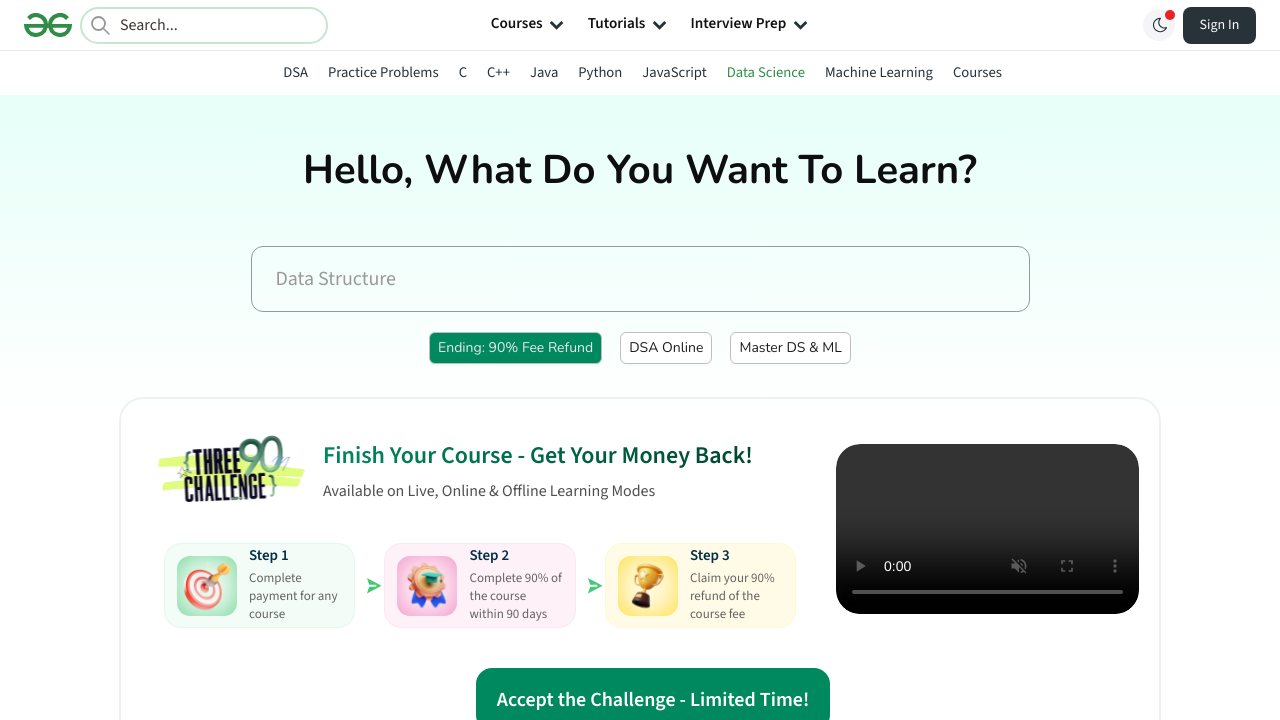

Waited 3 seconds for new tab to load
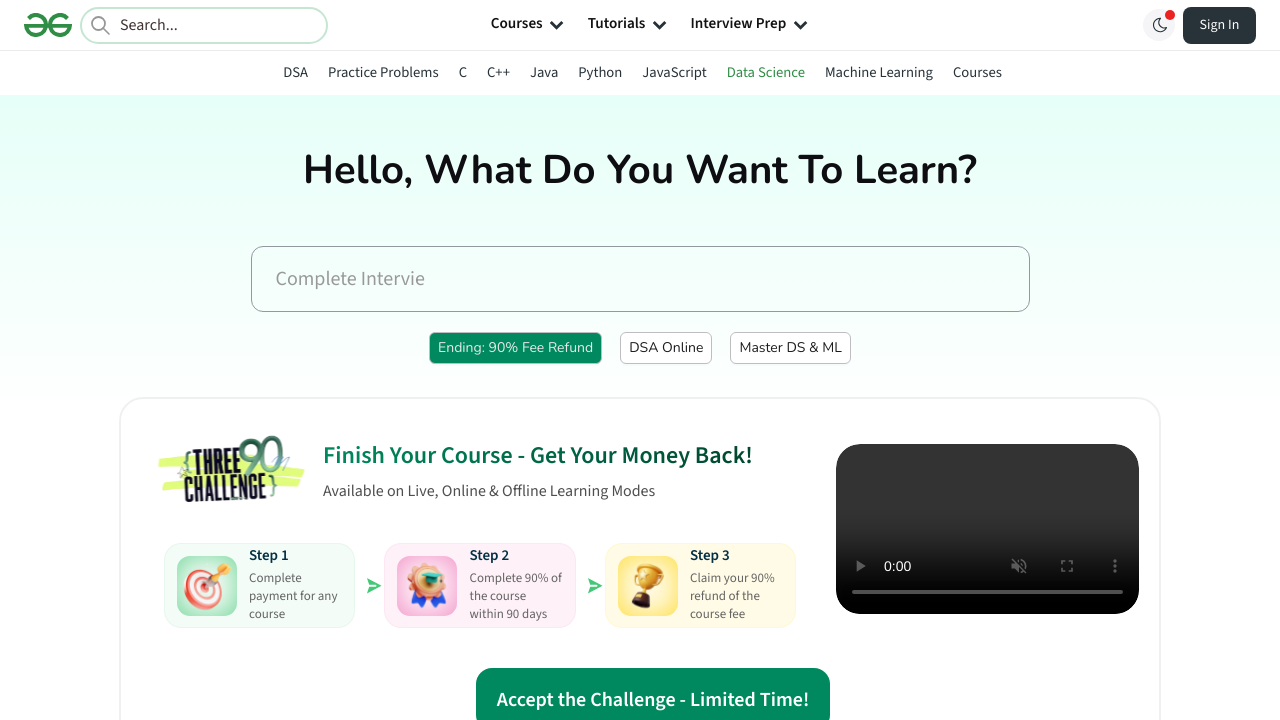

New page loaded completely
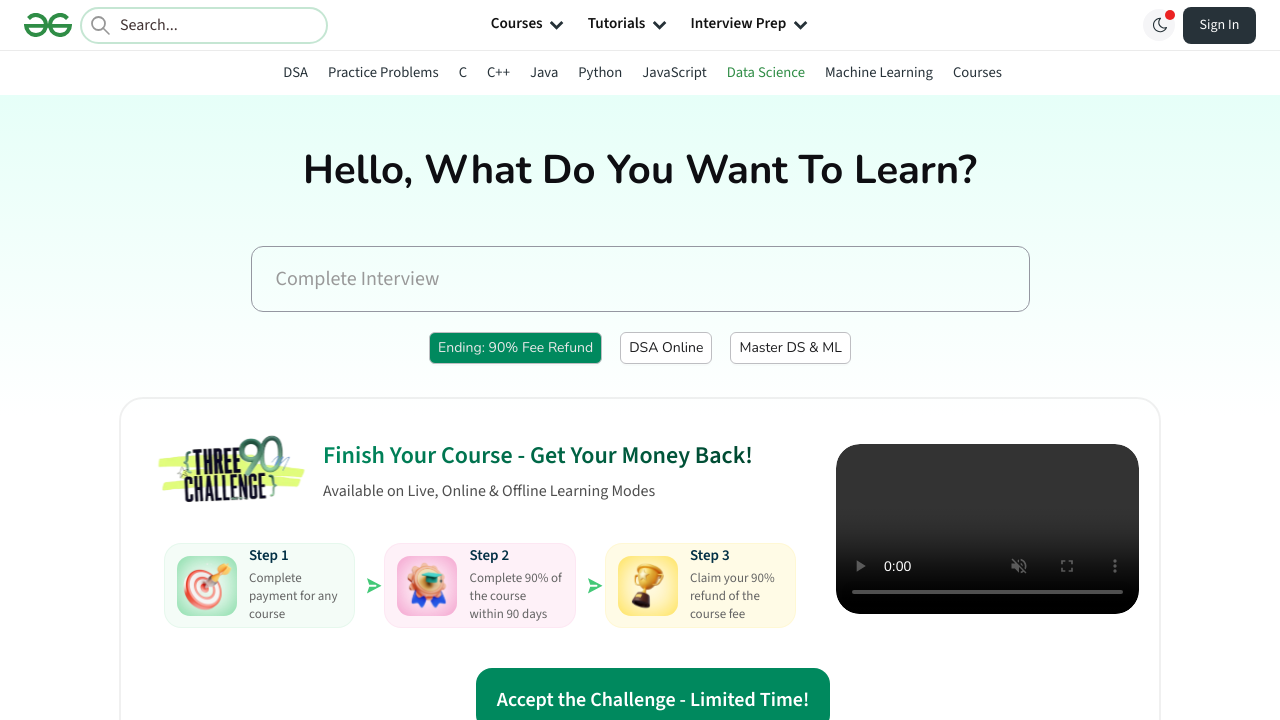

Retrieved page title: Data Science Tutorial - GeeksforGeeks
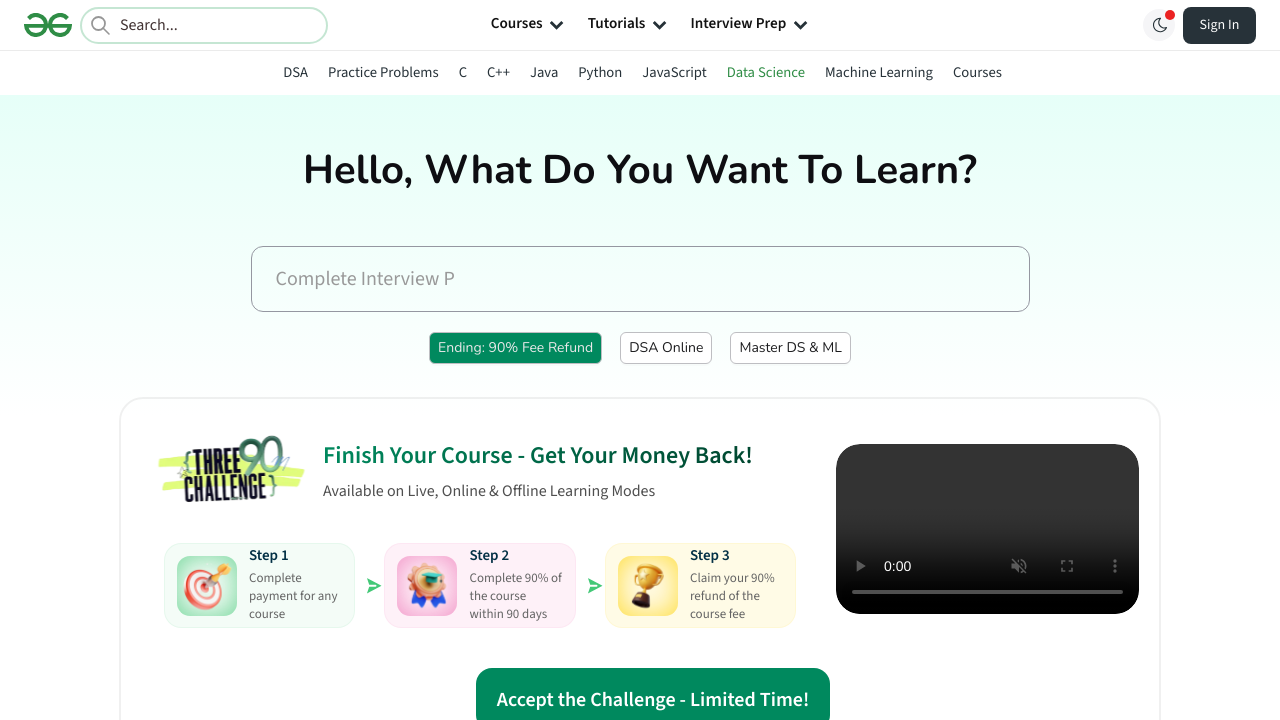

Retrieved page URL: https://www.geeksforgeeks.org/data-science/data-science-for-beginners/
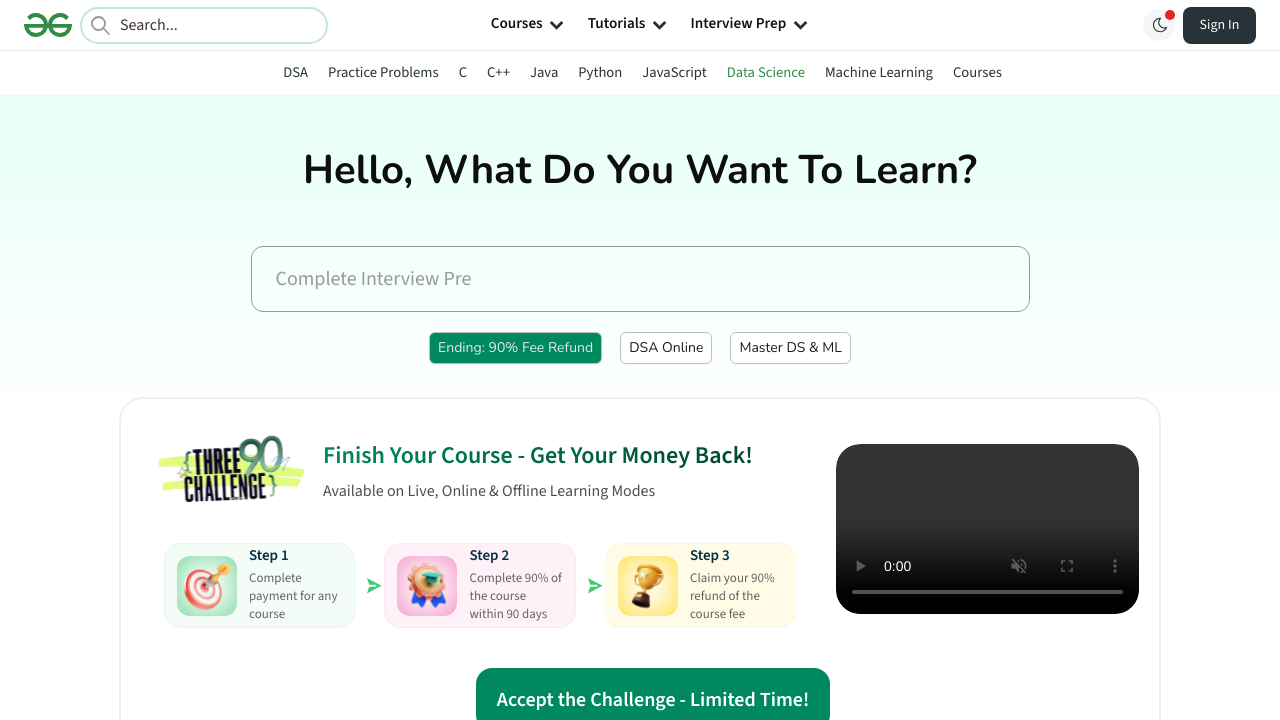

Closed the new tab
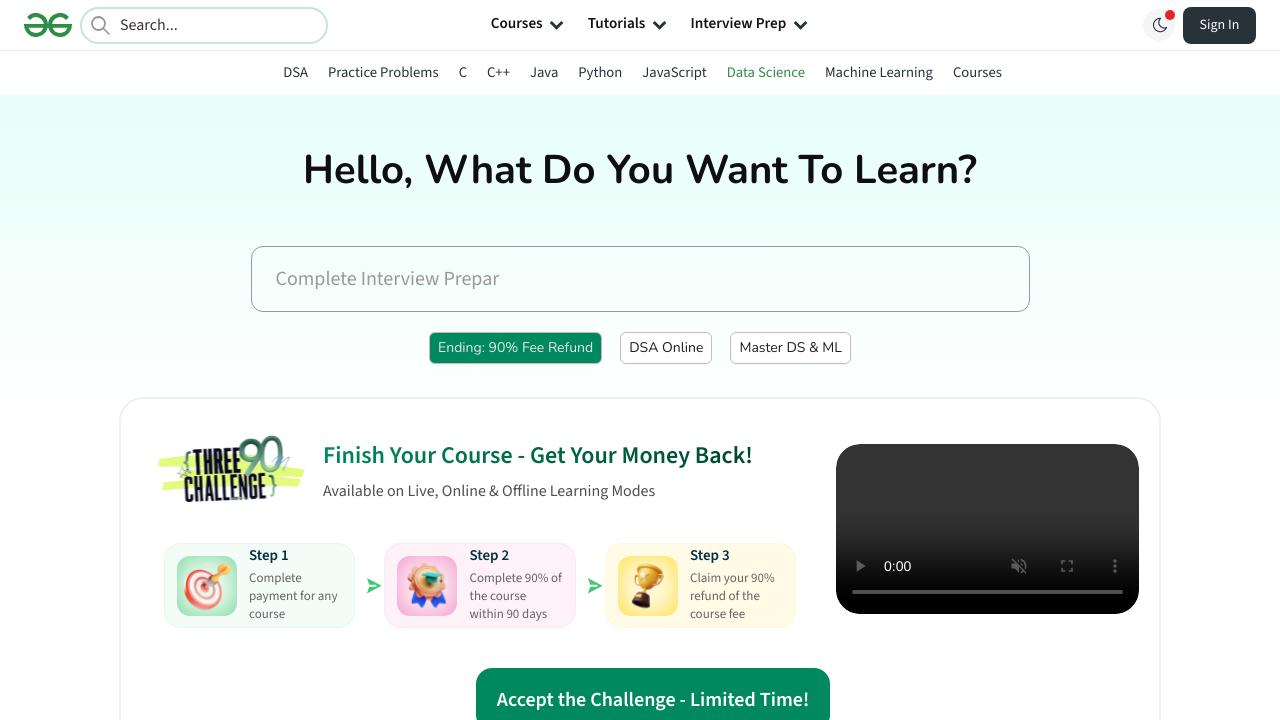

Printed line separator
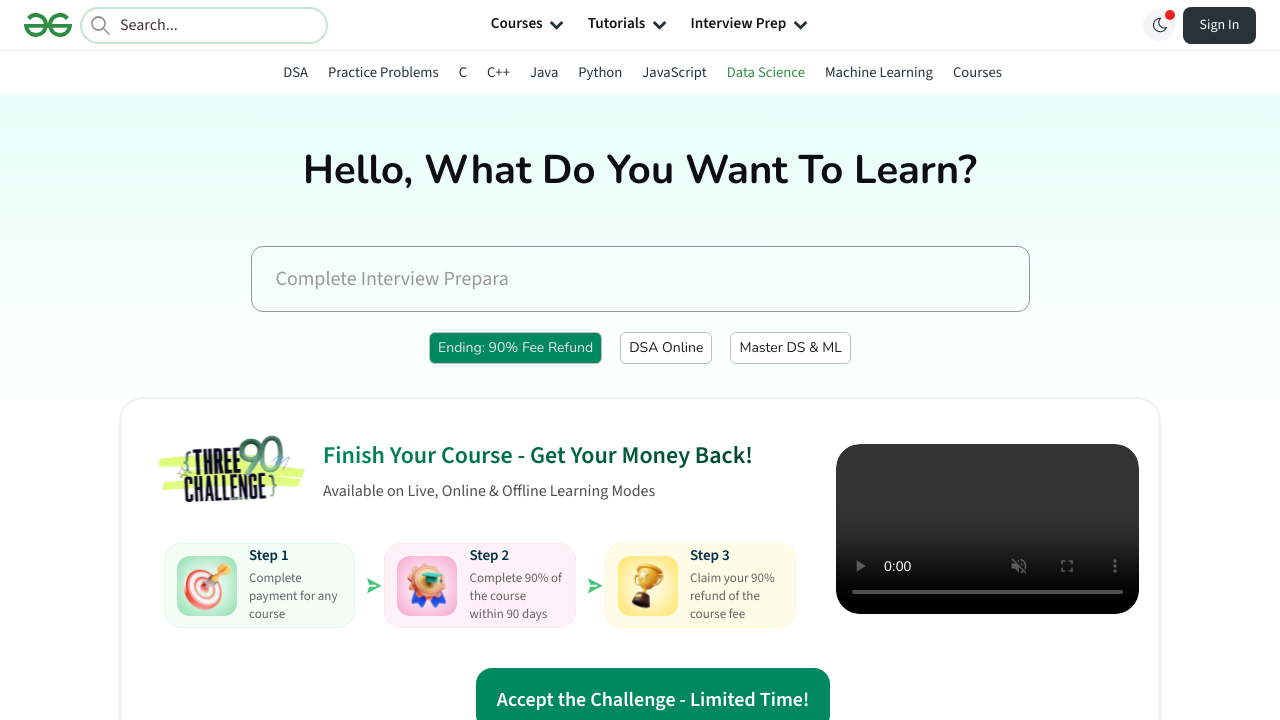

Opened menu item in new tab using Ctrl+Click at (879, 73) on #secondarySubHeader > ul > li >> nth=8
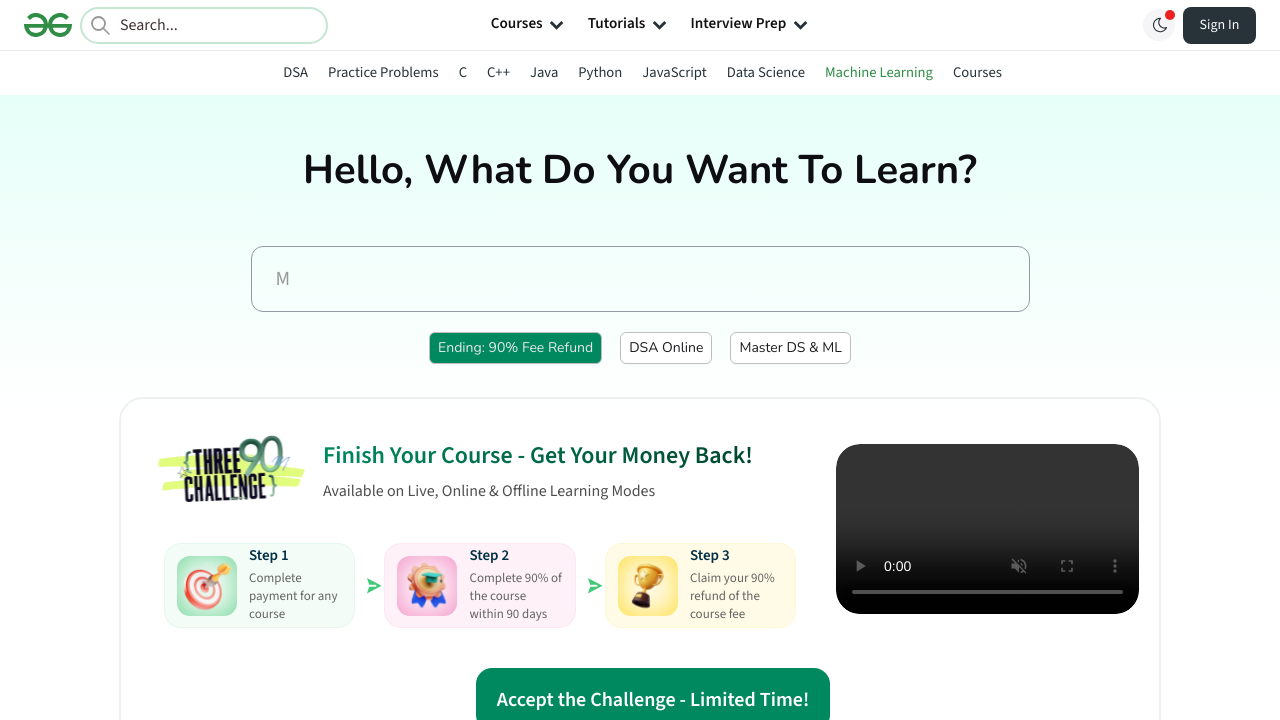

Captured new page object from opened tab
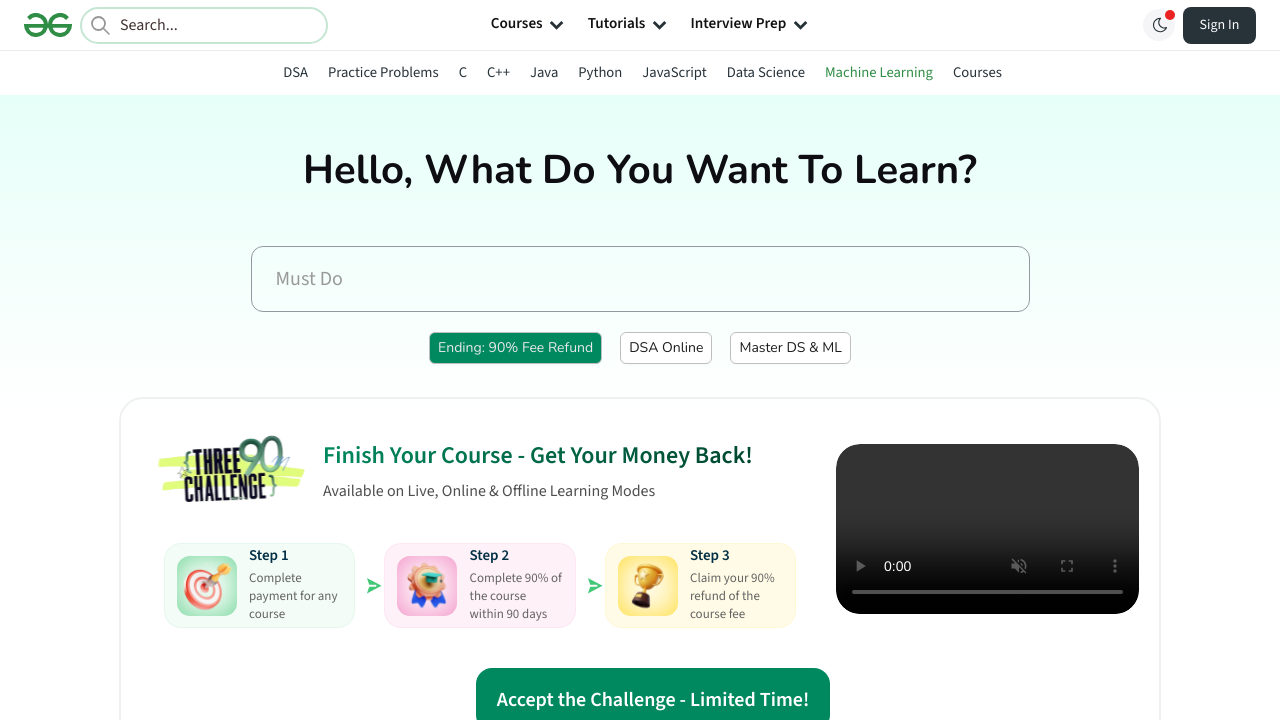

Waited 3 seconds for new tab to load
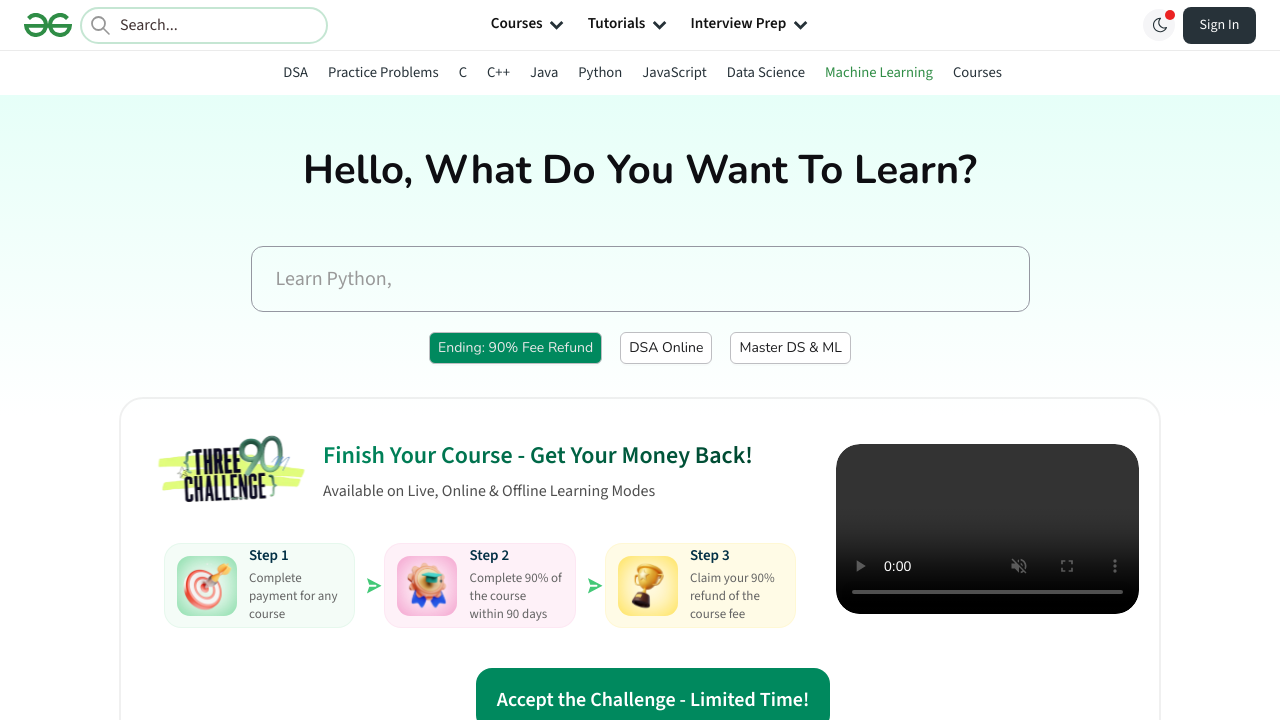

New page loaded completely
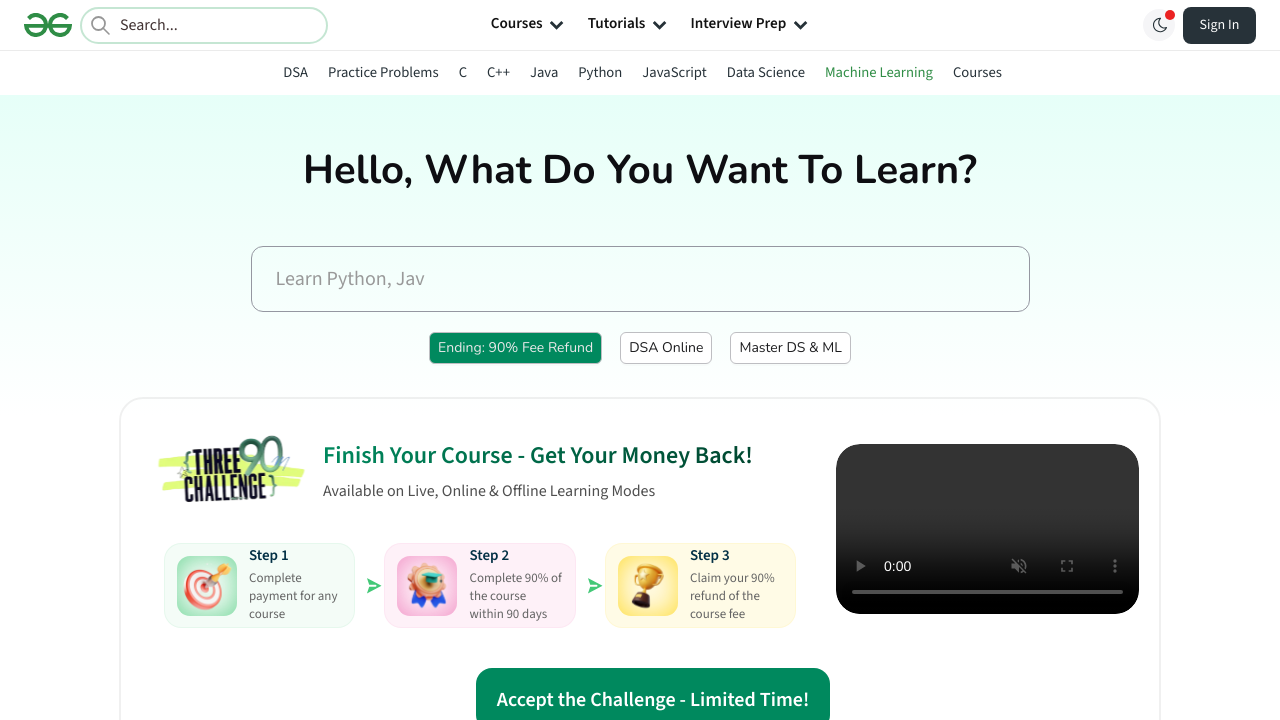

Retrieved page title: Machine Learning Tutorial - GeeksforGeeks
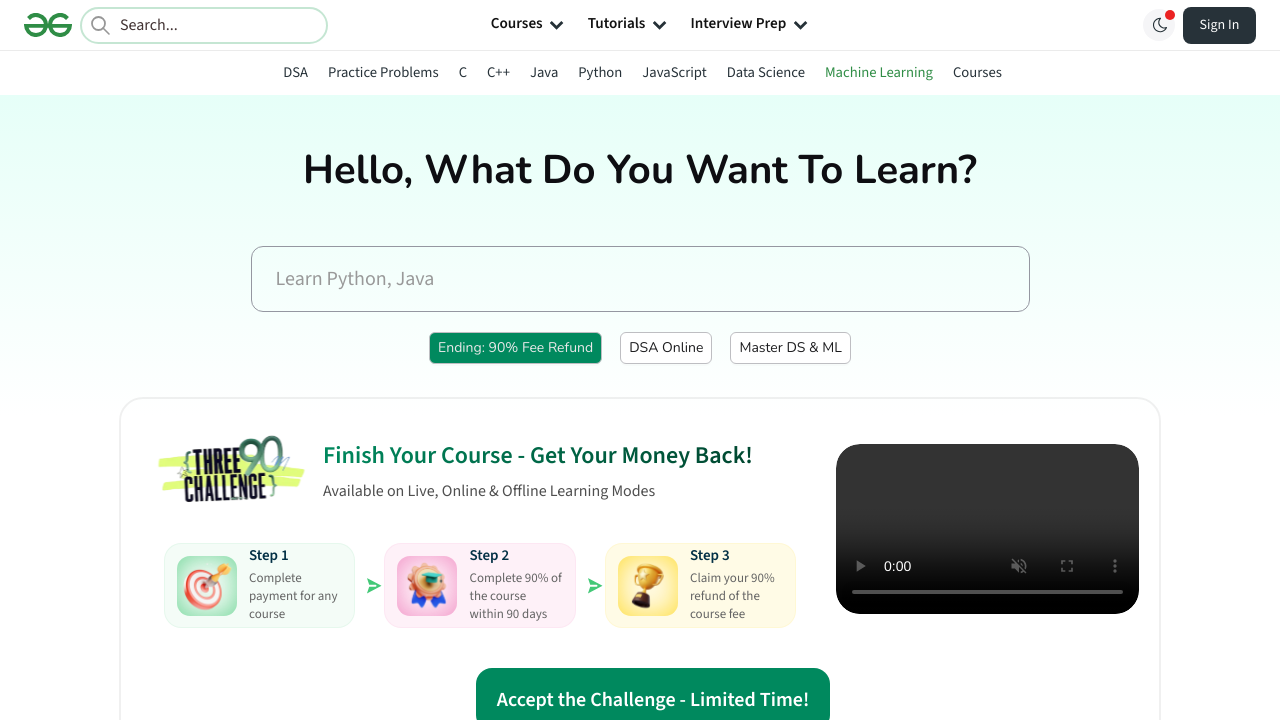

Retrieved page URL: https://www.geeksforgeeks.org/machine-learning/machine-learning/
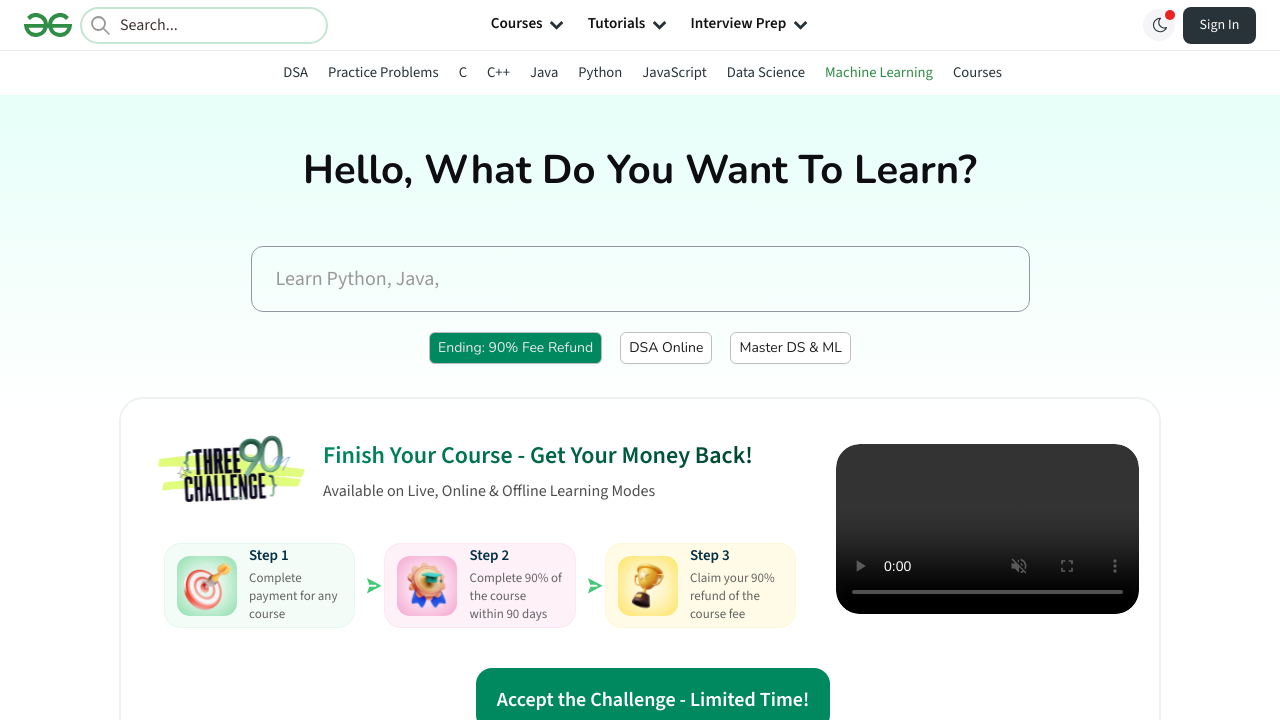

Closed the new tab
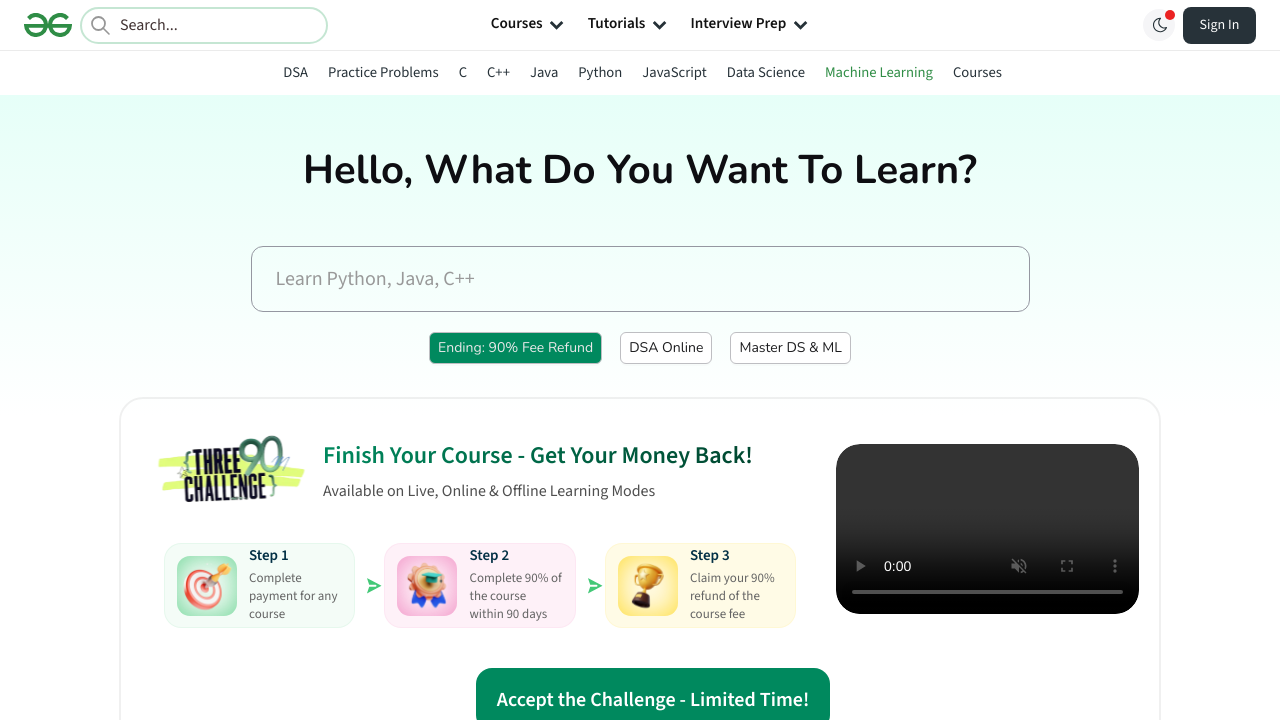

Printed line separator
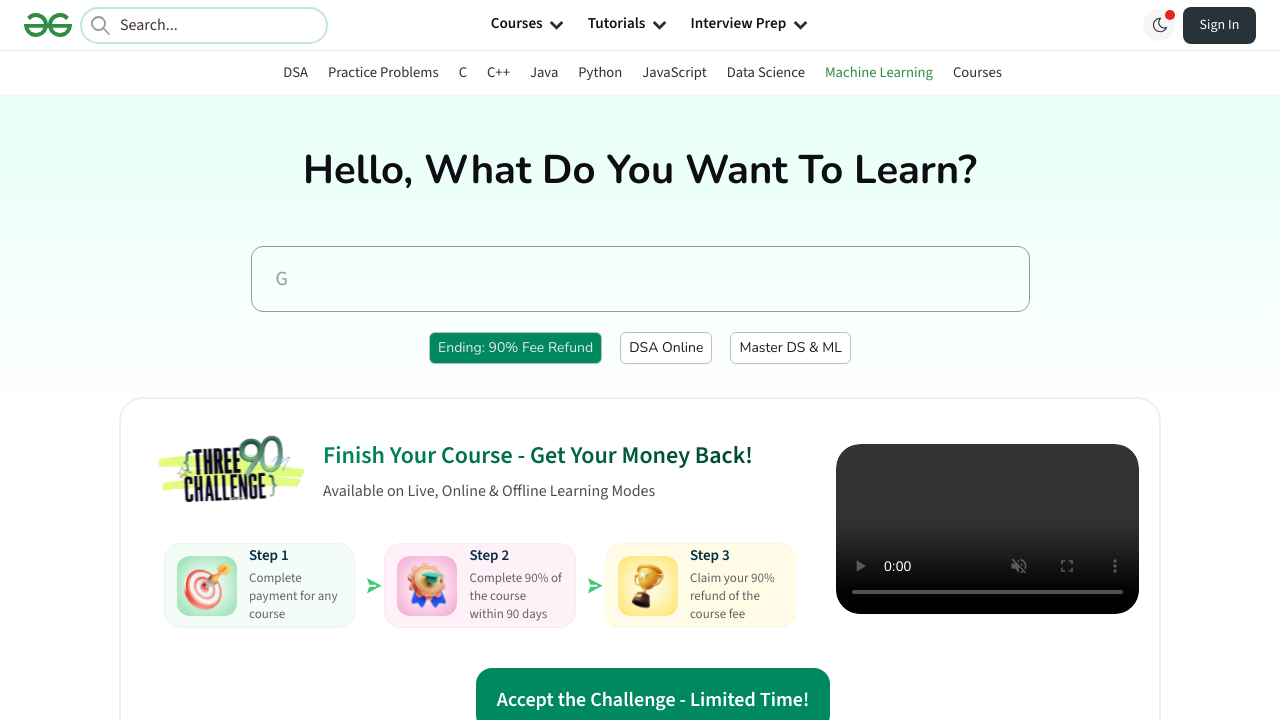

Opened menu item in new tab using Ctrl+Click at (977, 73) on #secondarySubHeader > ul > li >> nth=9
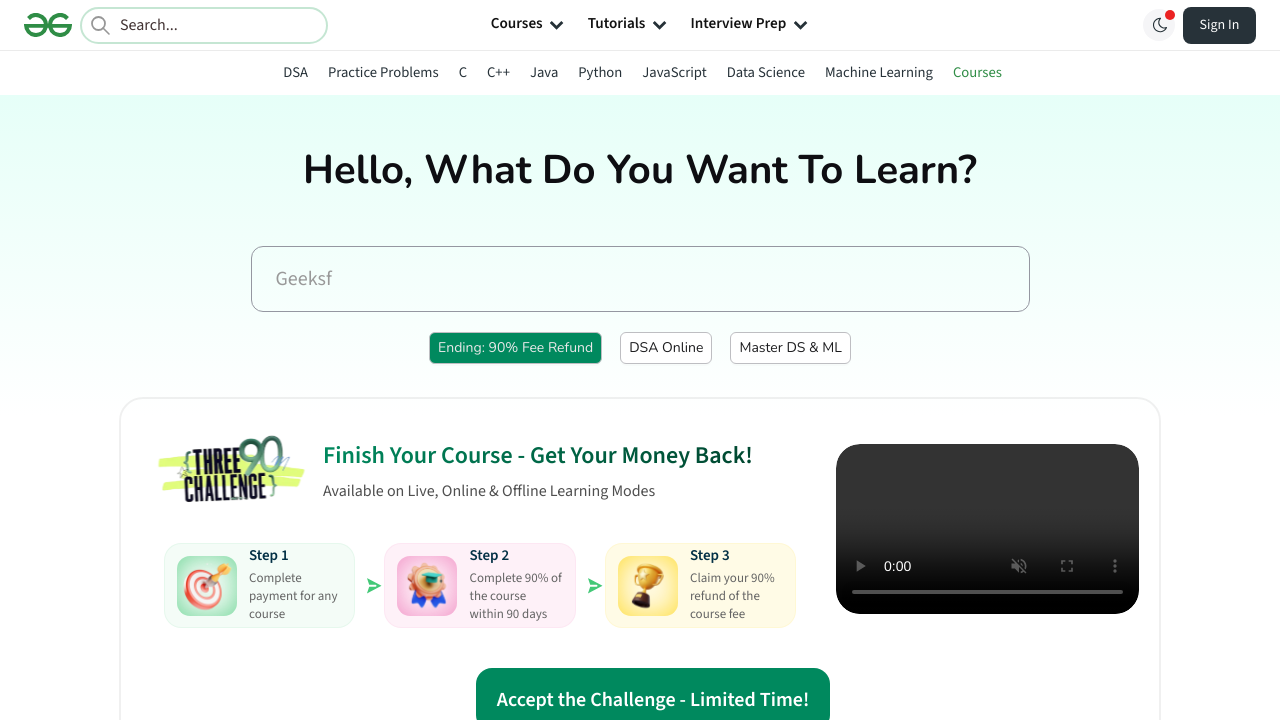

Captured new page object from opened tab
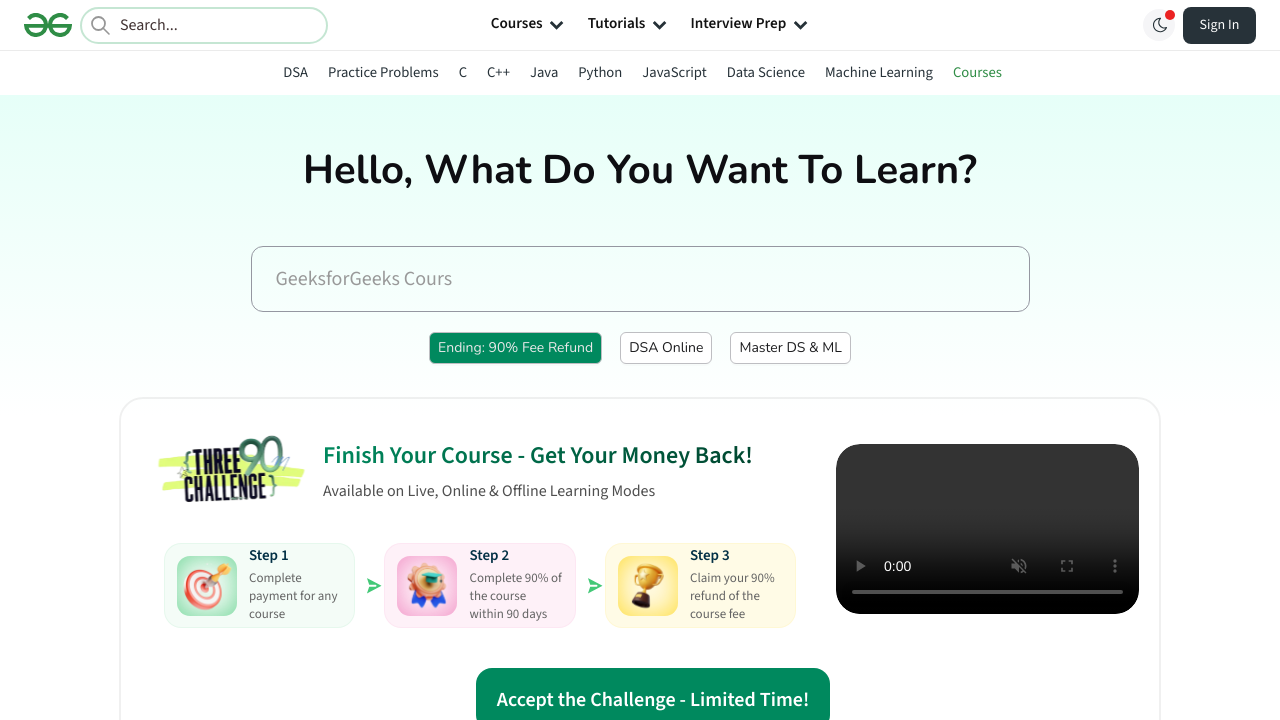

Waited 3 seconds for new tab to load
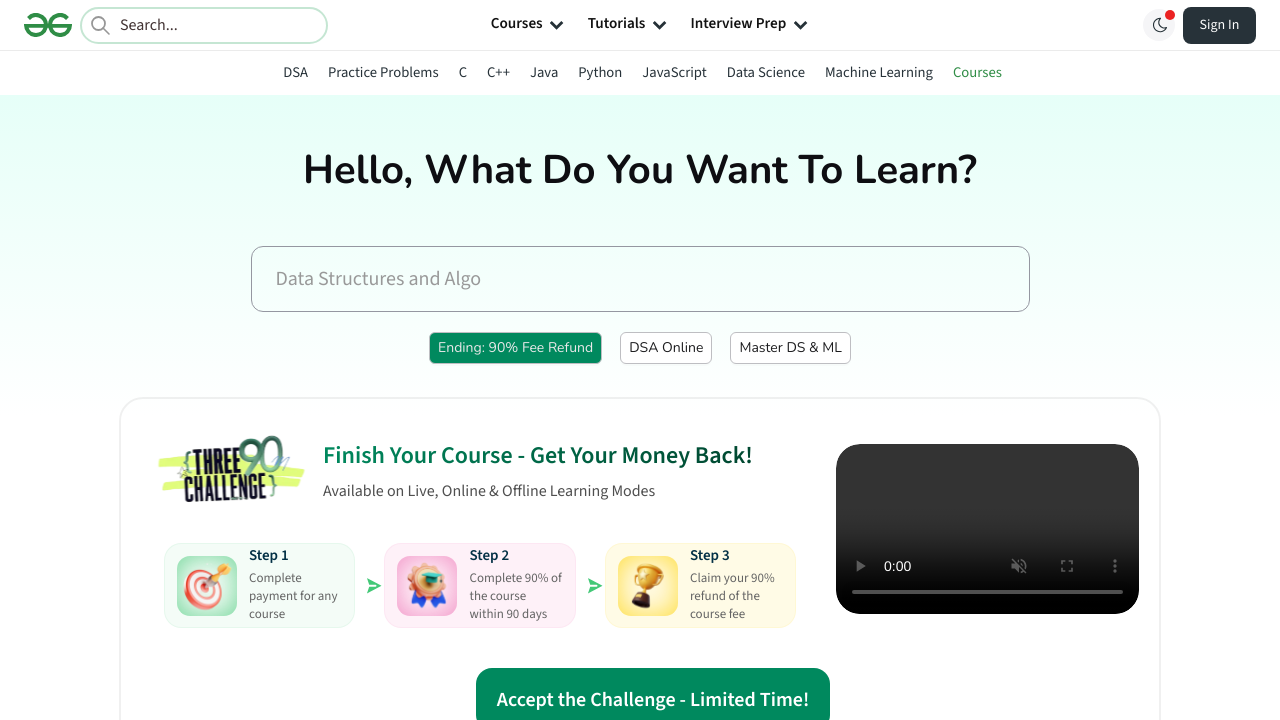

New page loaded completely
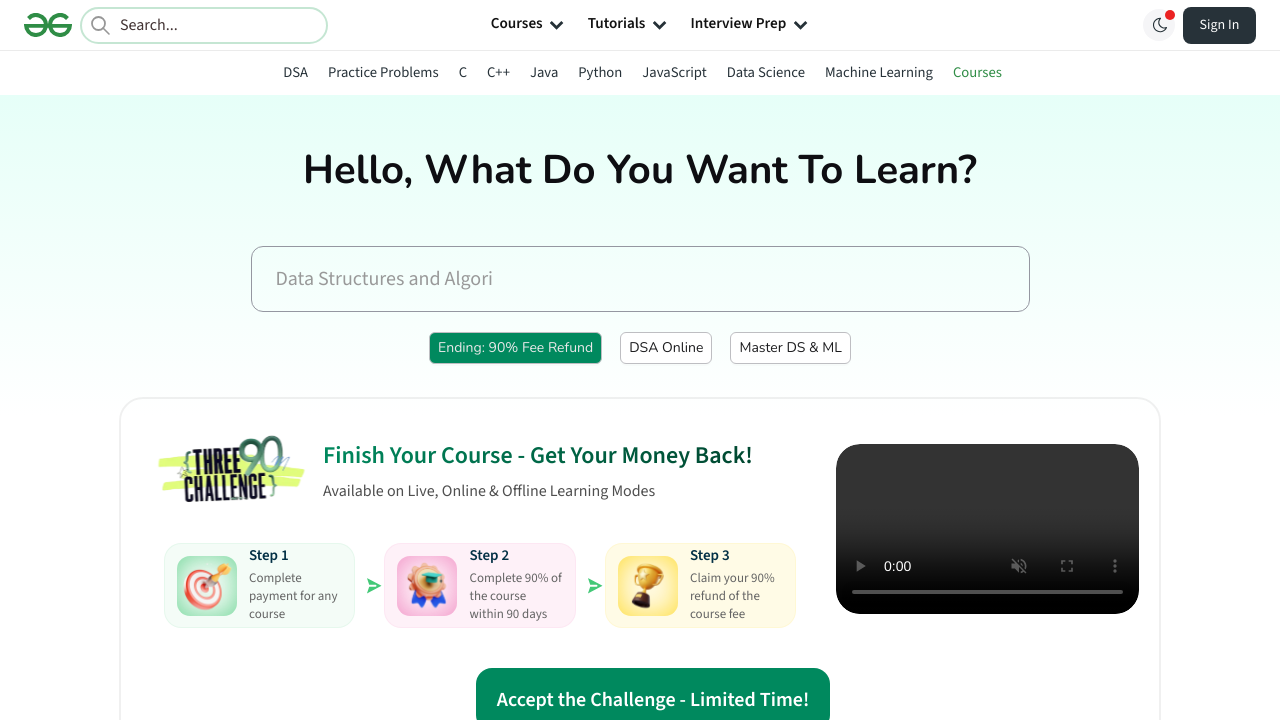

Retrieved page title: Courses GeeksforGeeks | Interactive LIVE and Self-Paced Courses
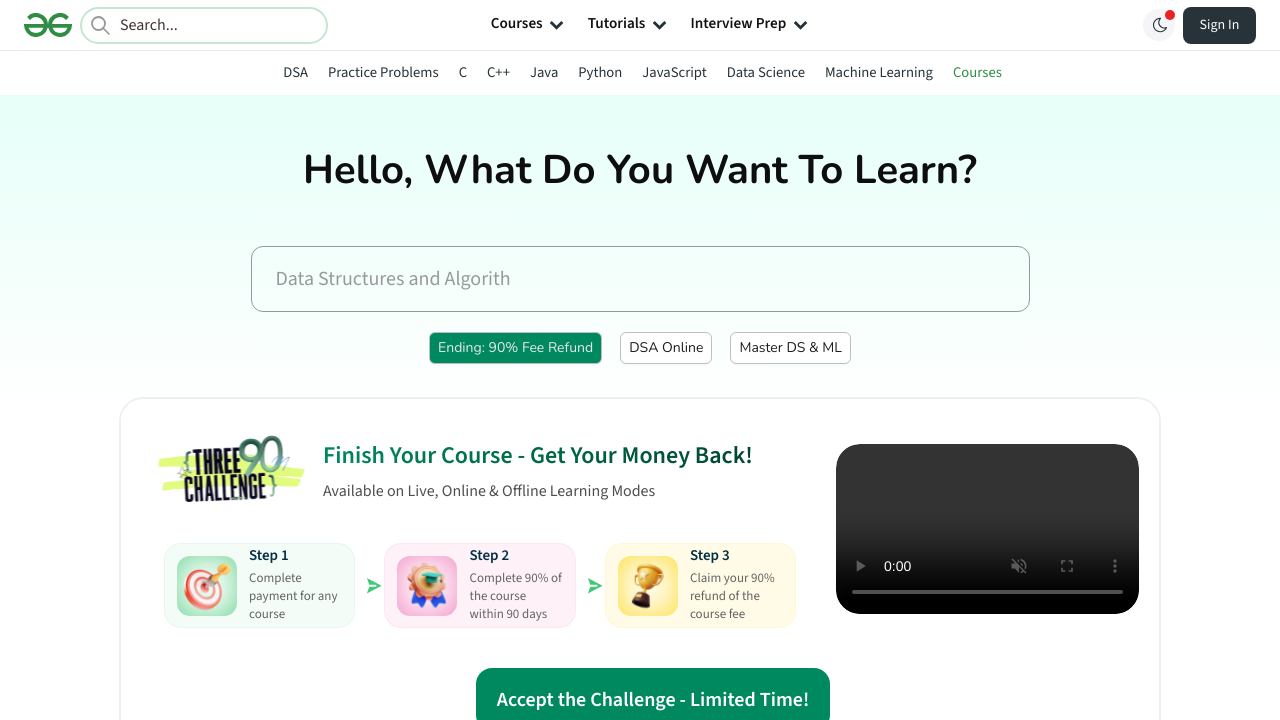

Retrieved page URL: https://www.geeksforgeeks.org/courses
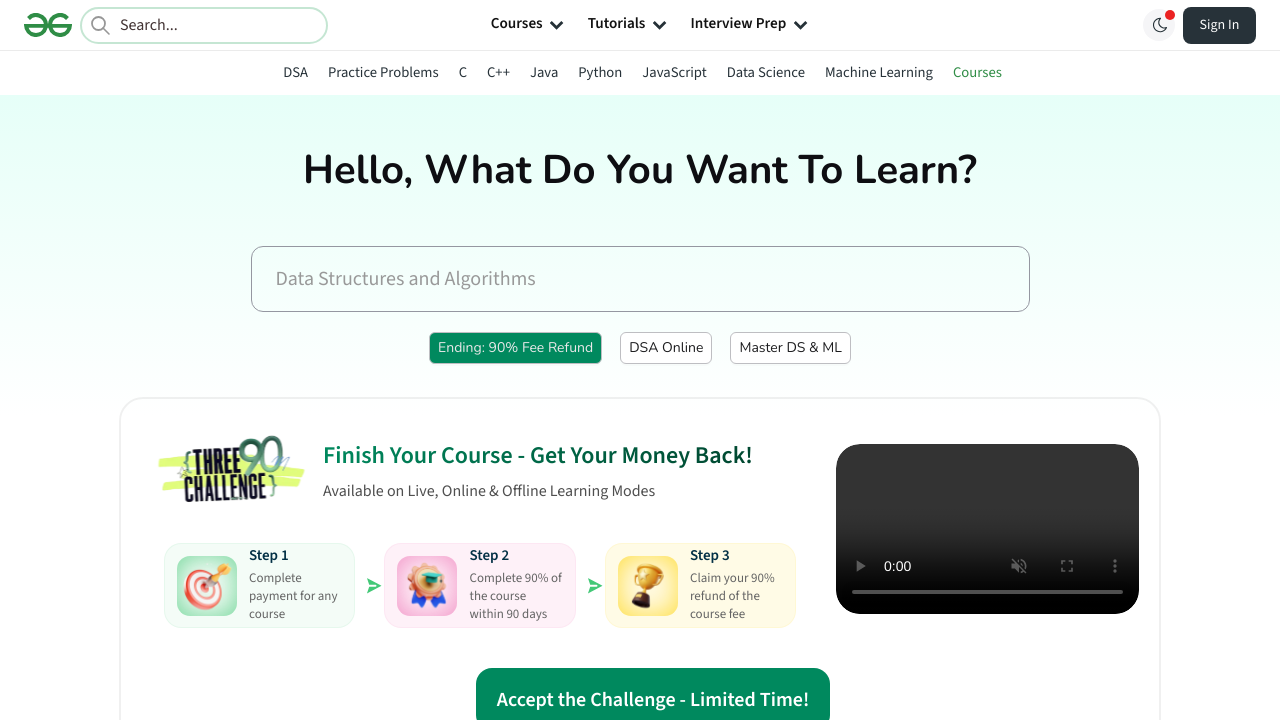

Closed the new tab
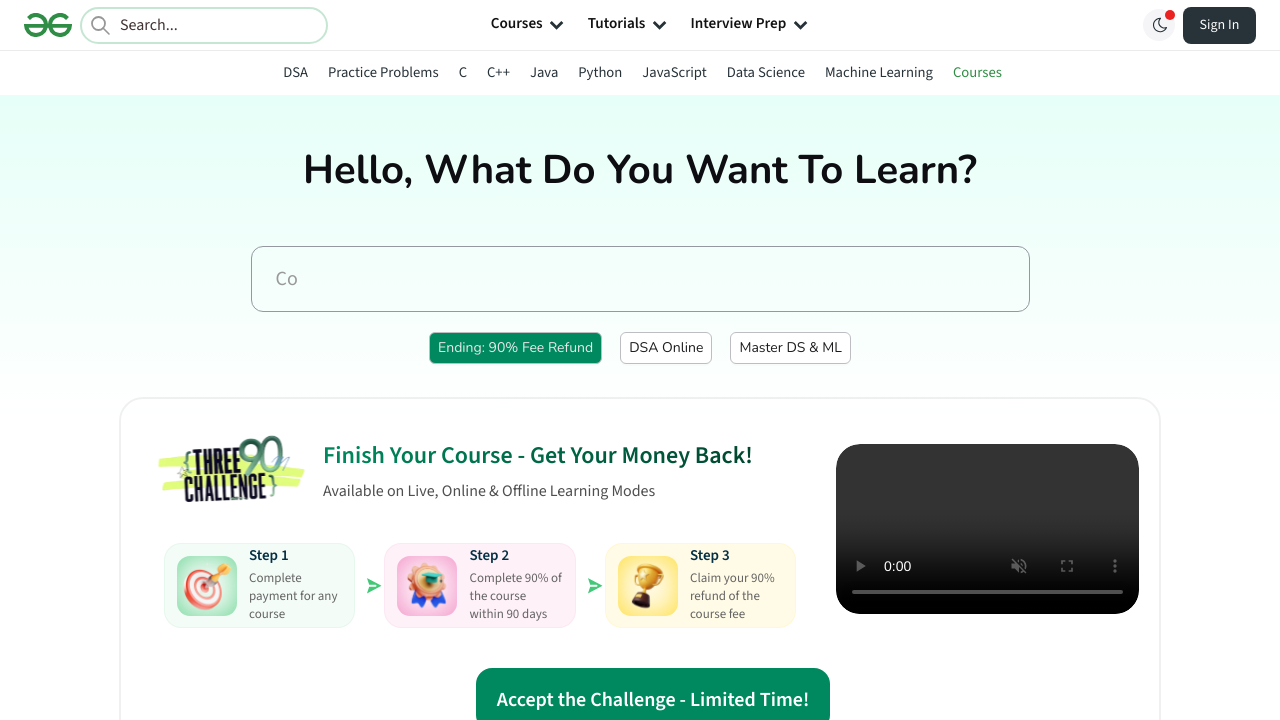

Printed line separator
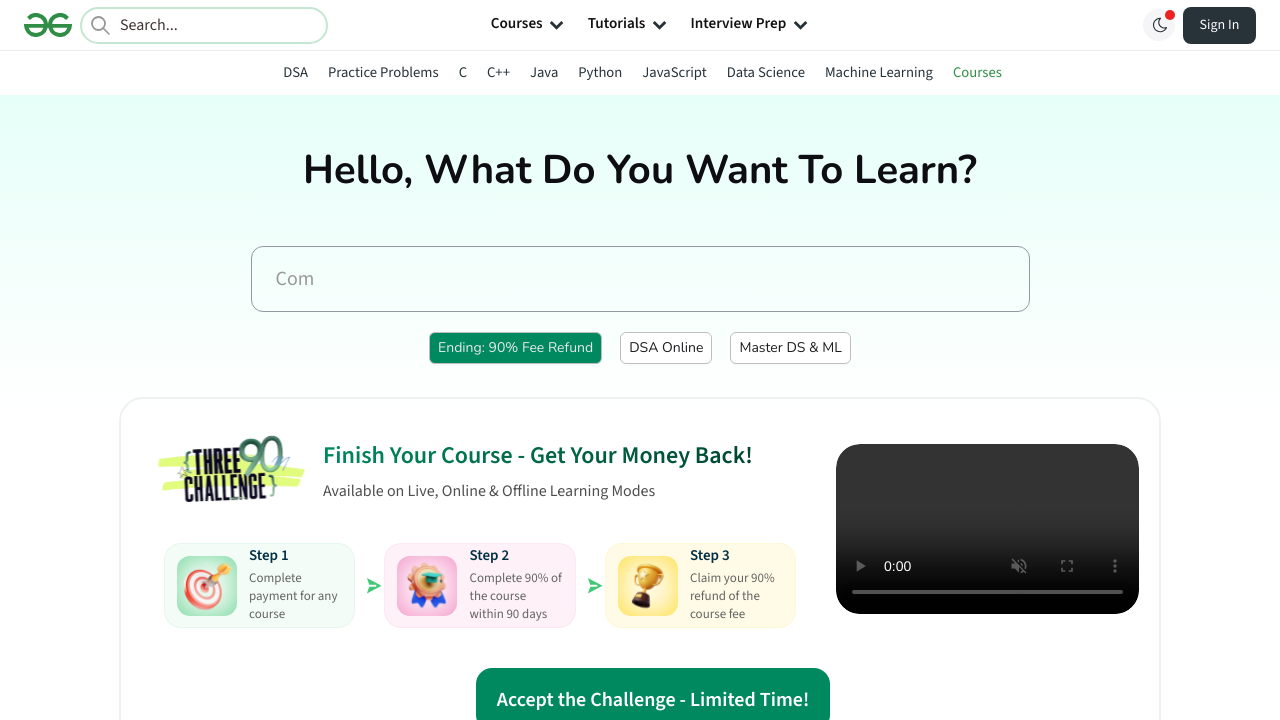

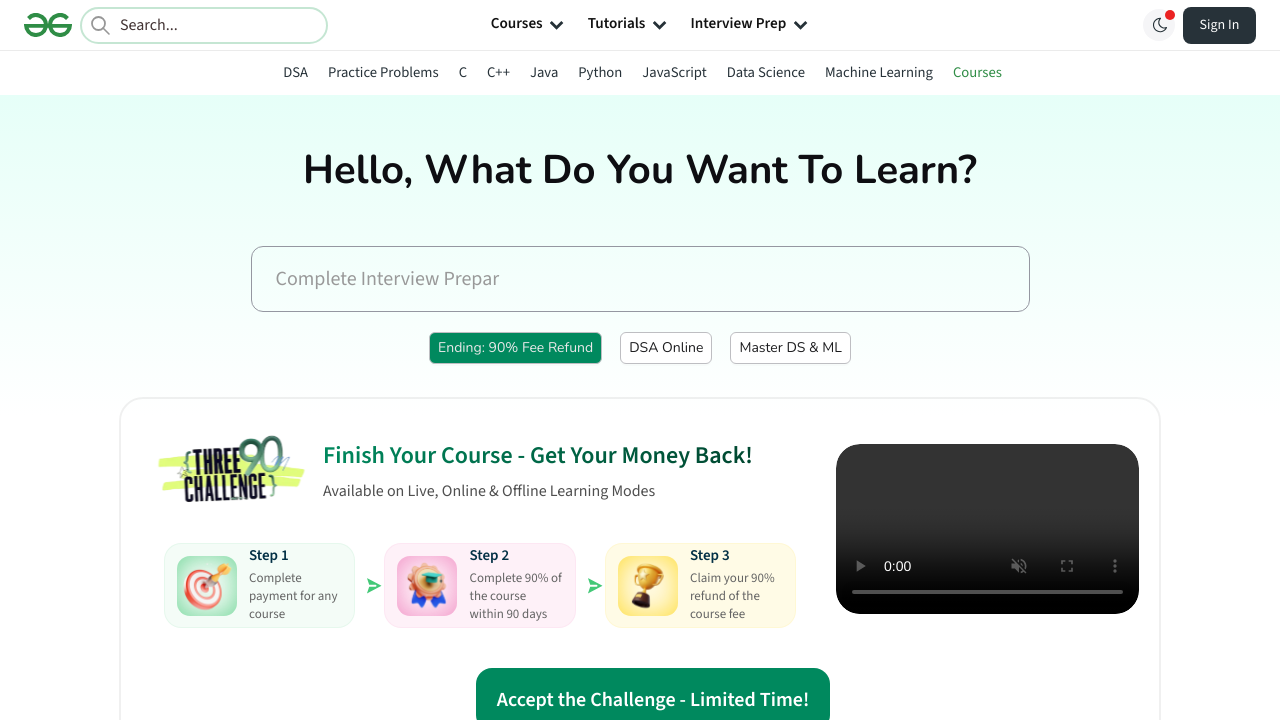